Tests date picker functionality by opening a calendar, navigating to a specific month/year (March 2022), and selecting a specific date (21st)

Starting URL: https://testautomationpractice.blogspot.com/

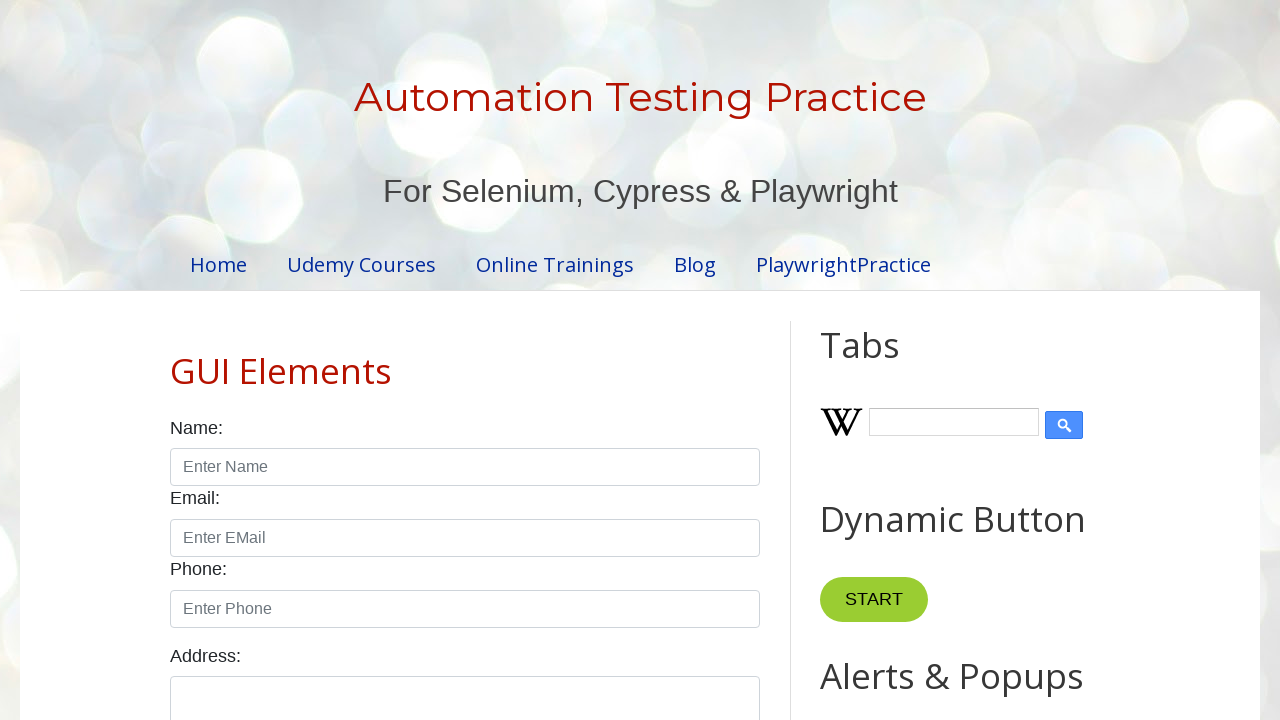

Clicked on date picker to open calendar at (515, 360) on #datepicker
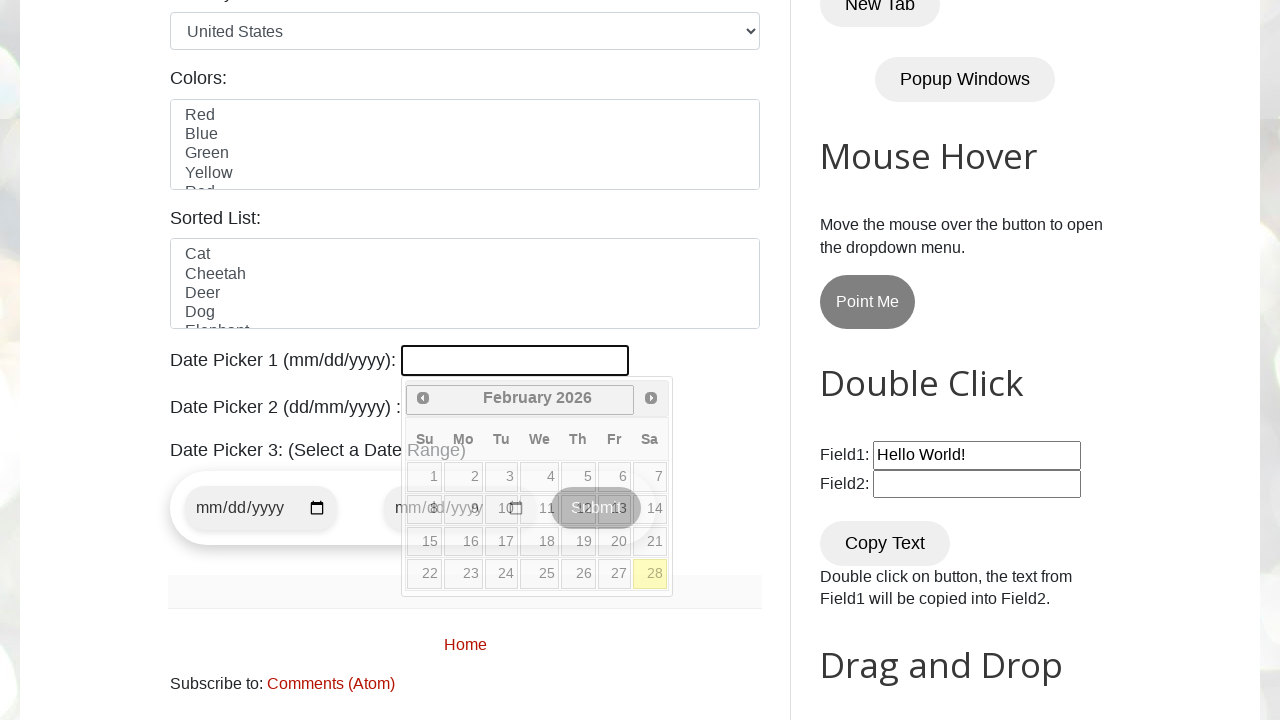

Retrieved current year from date picker
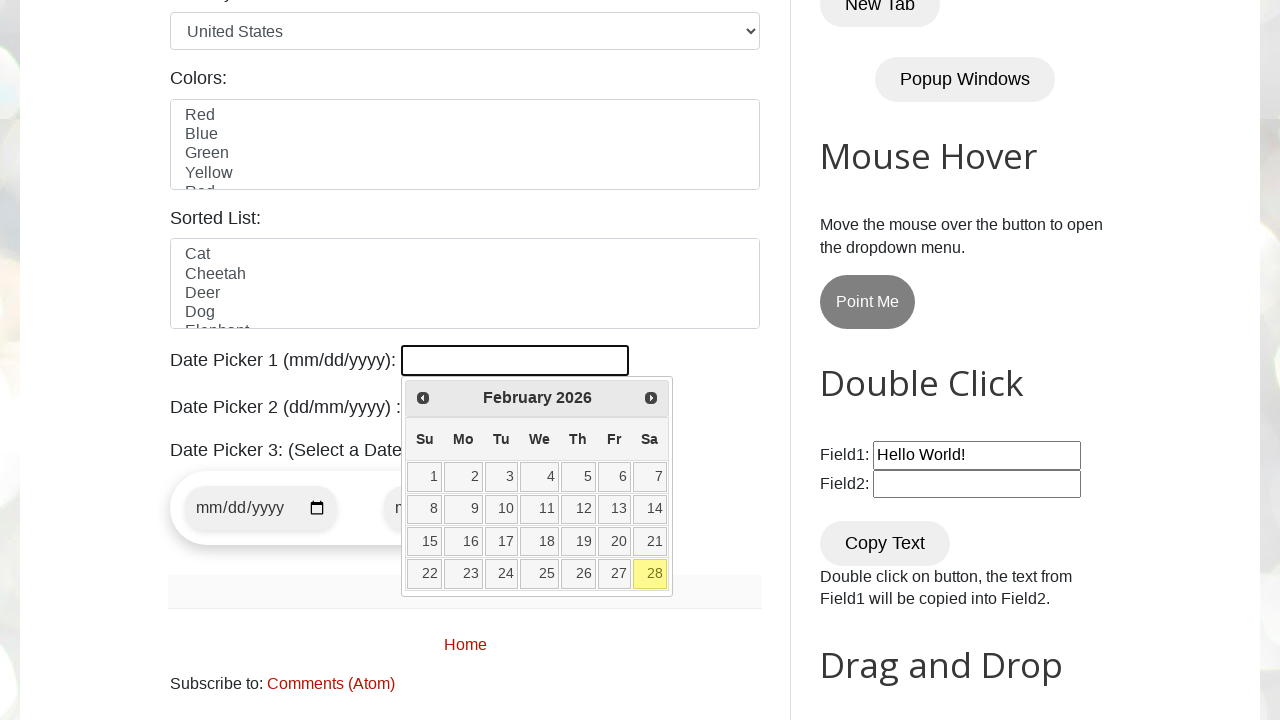

Retrieved current month from date picker
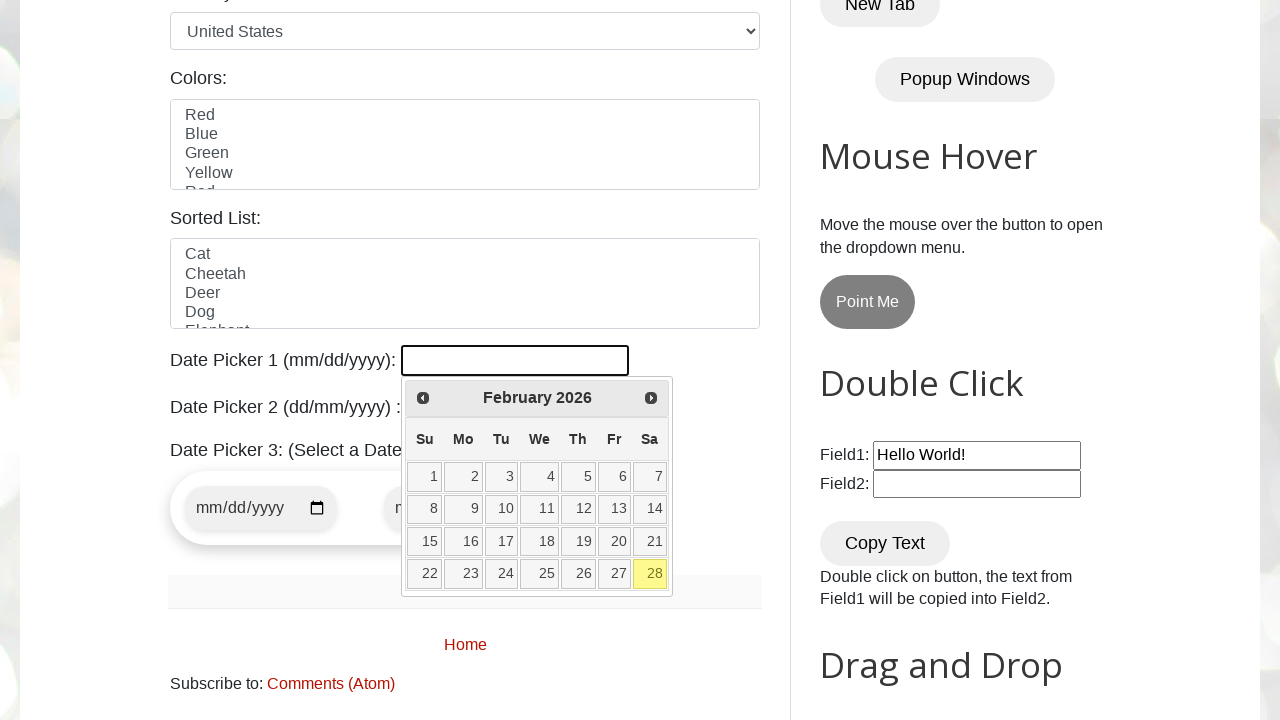

Clicked Previous button to navigate to earlier month at (423, 398) on xpath=//a[@title='Prev']
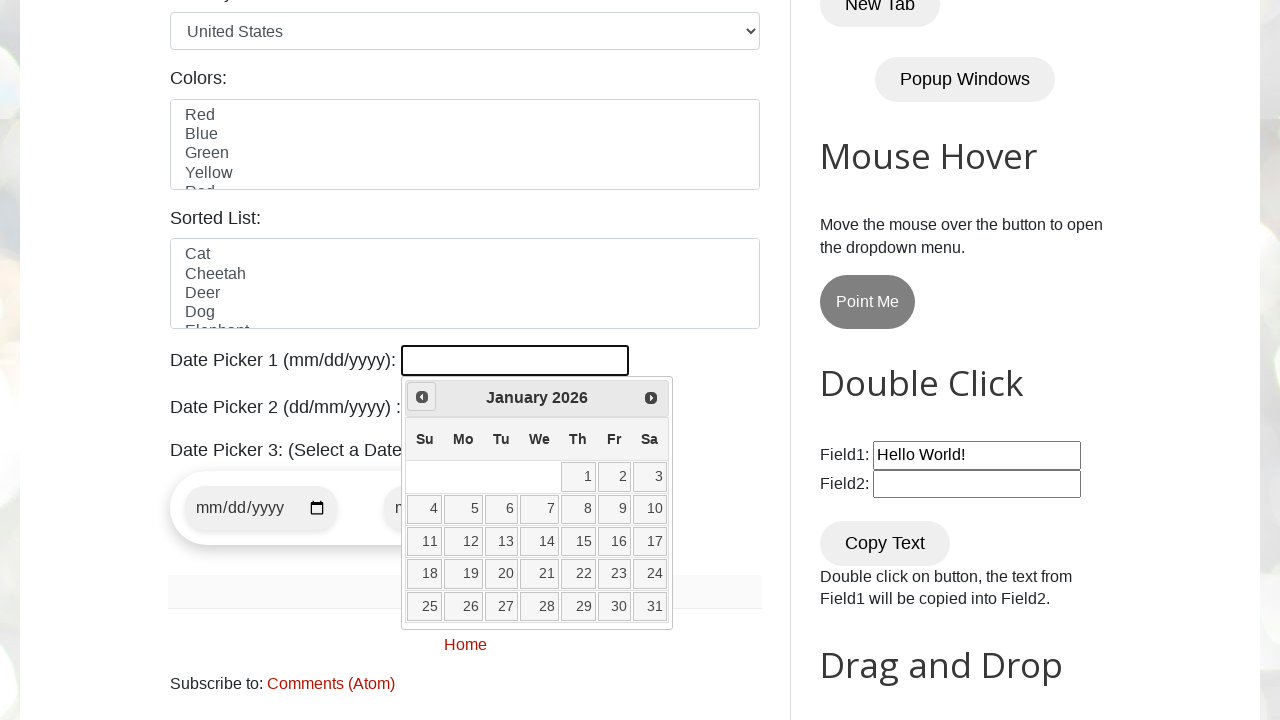

Retrieved current year from date picker
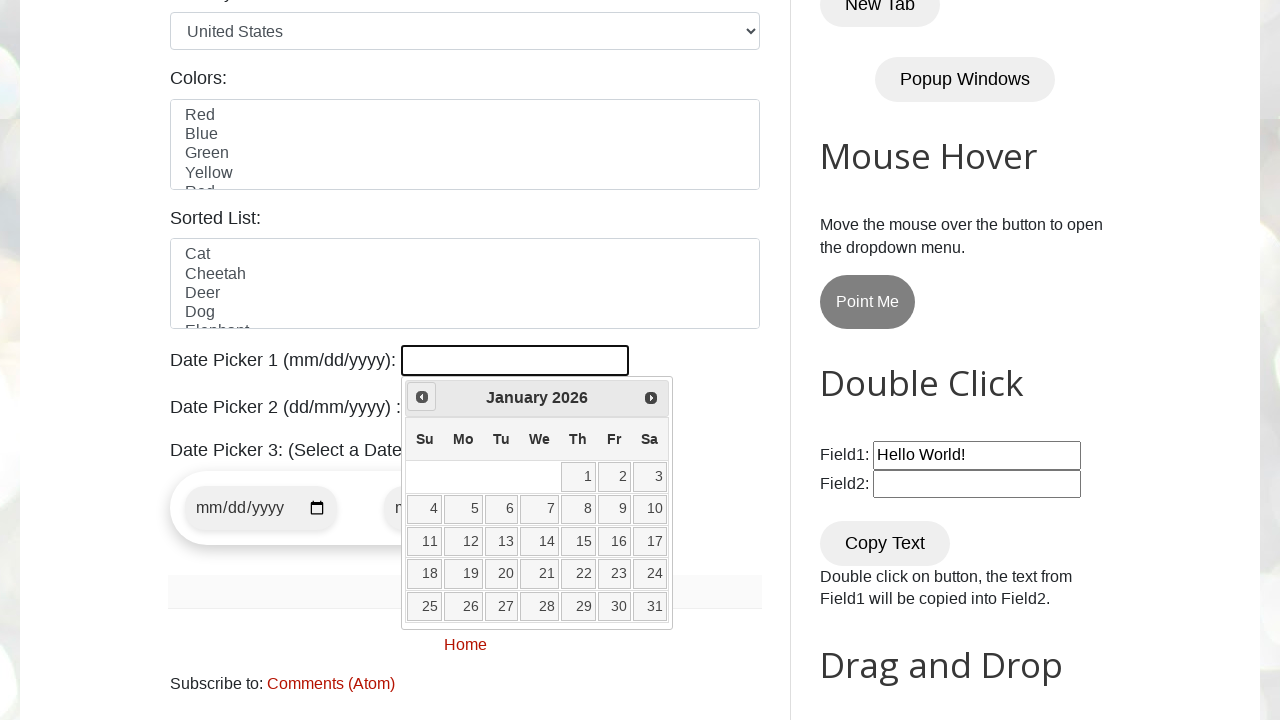

Retrieved current month from date picker
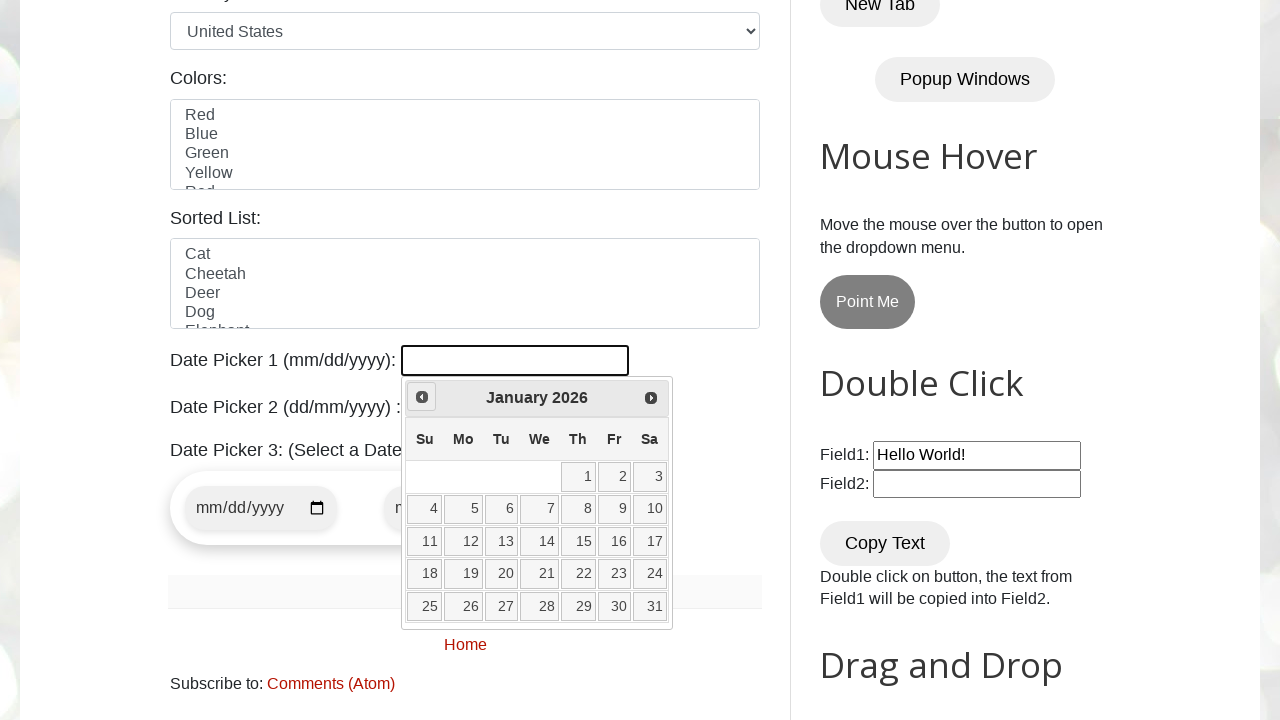

Clicked Previous button to navigate to earlier month at (422, 397) on xpath=//a[@title='Prev']
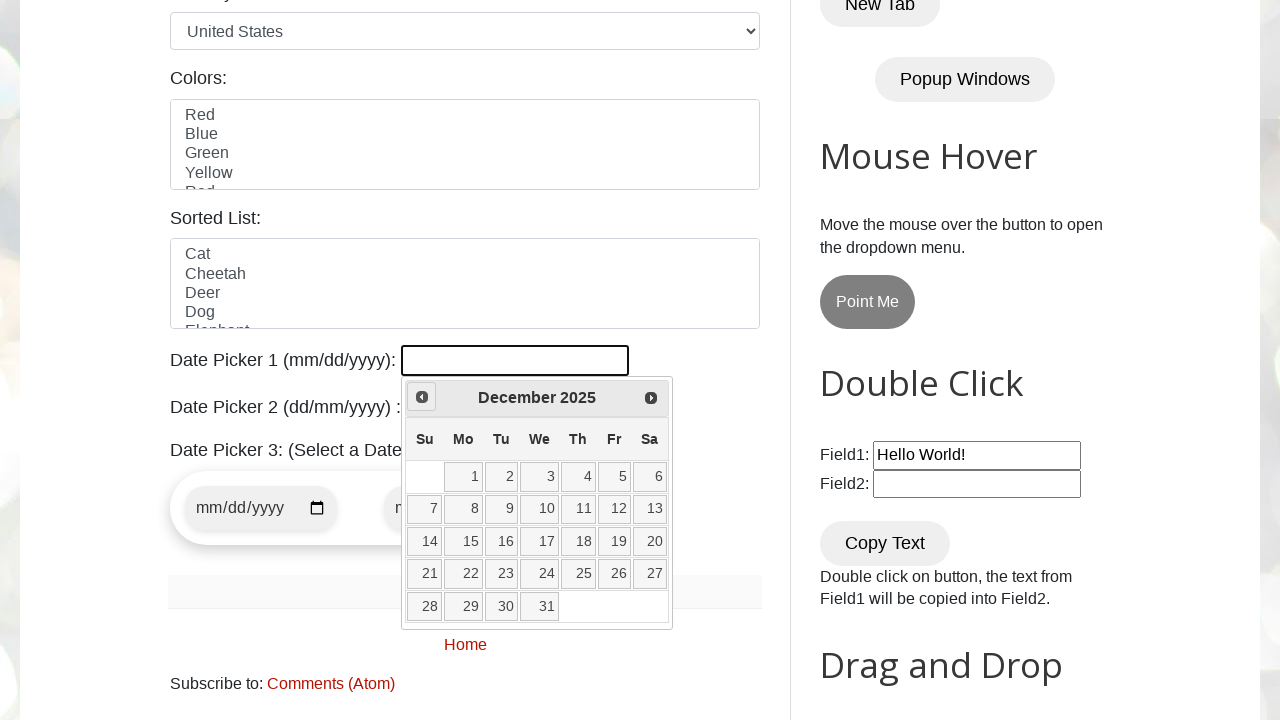

Retrieved current year from date picker
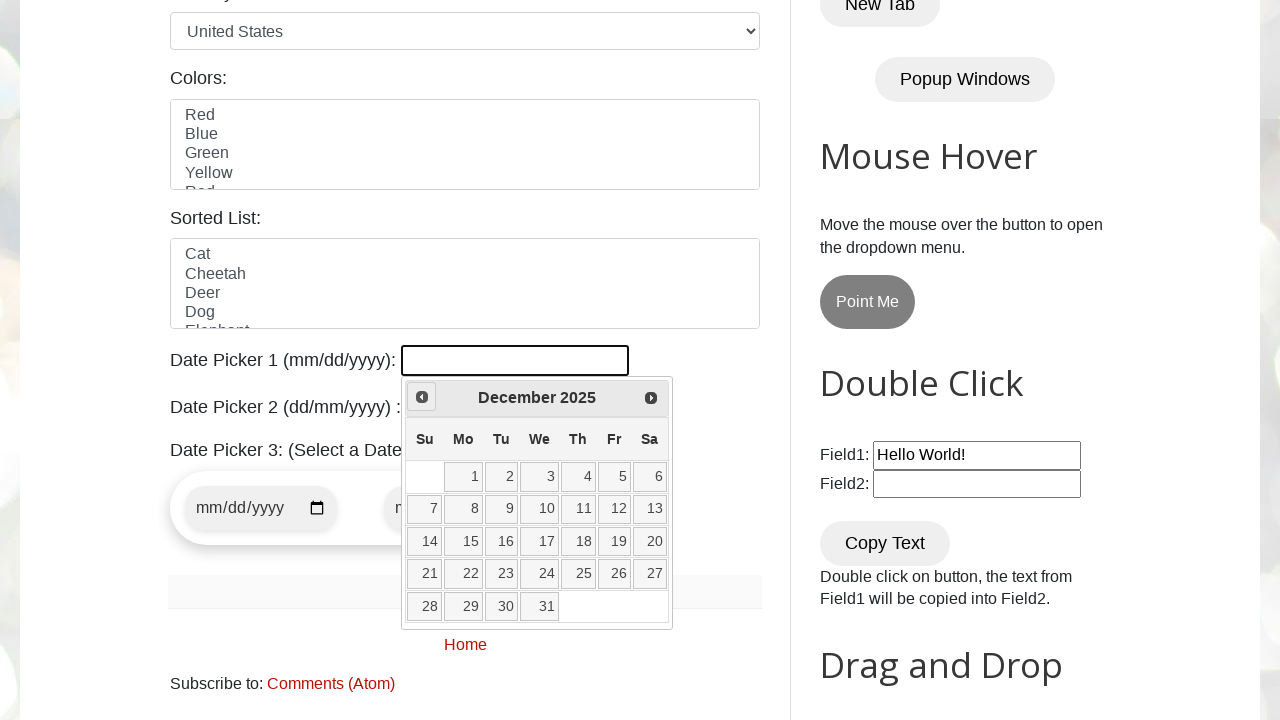

Retrieved current month from date picker
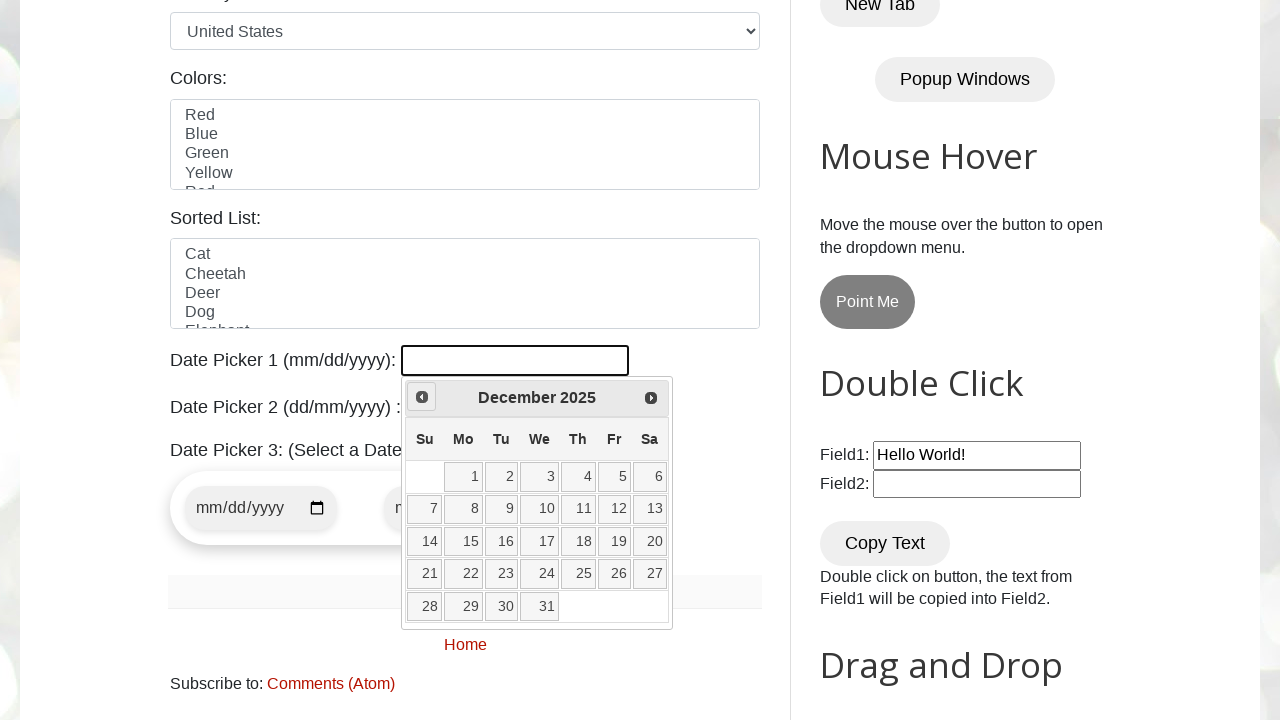

Clicked Previous button to navigate to earlier month at (422, 397) on xpath=//a[@title='Prev']
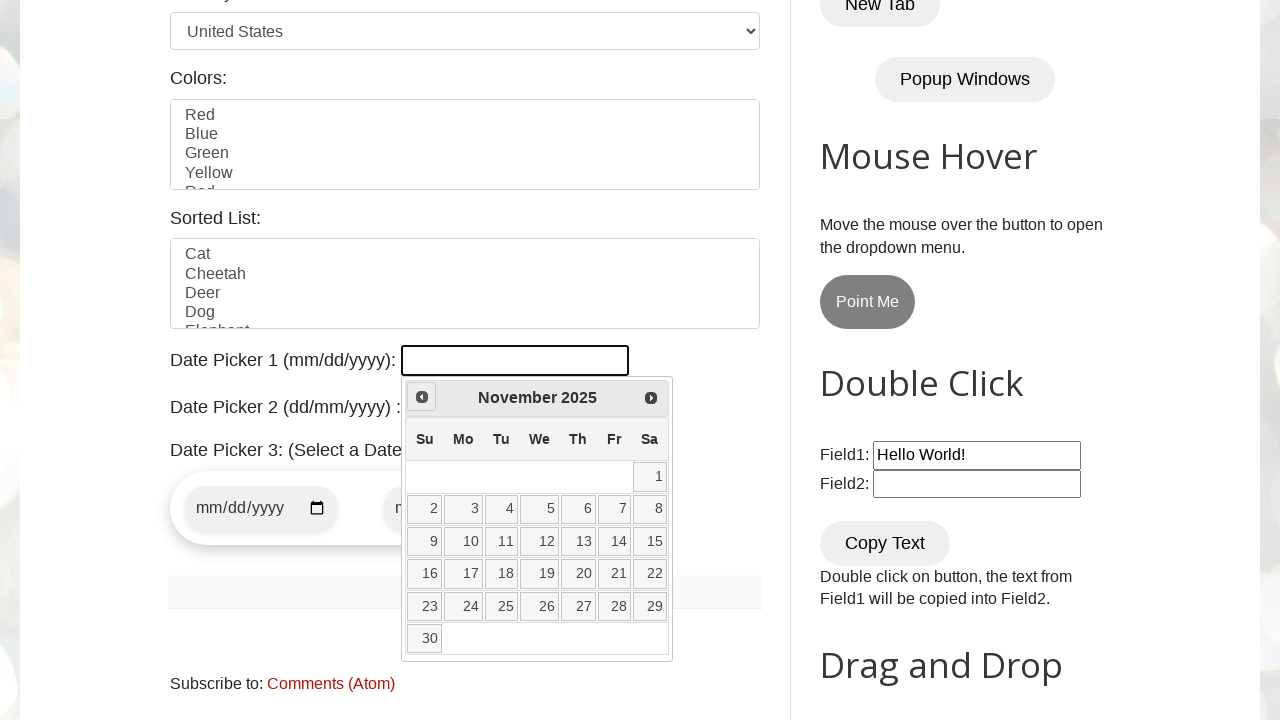

Retrieved current year from date picker
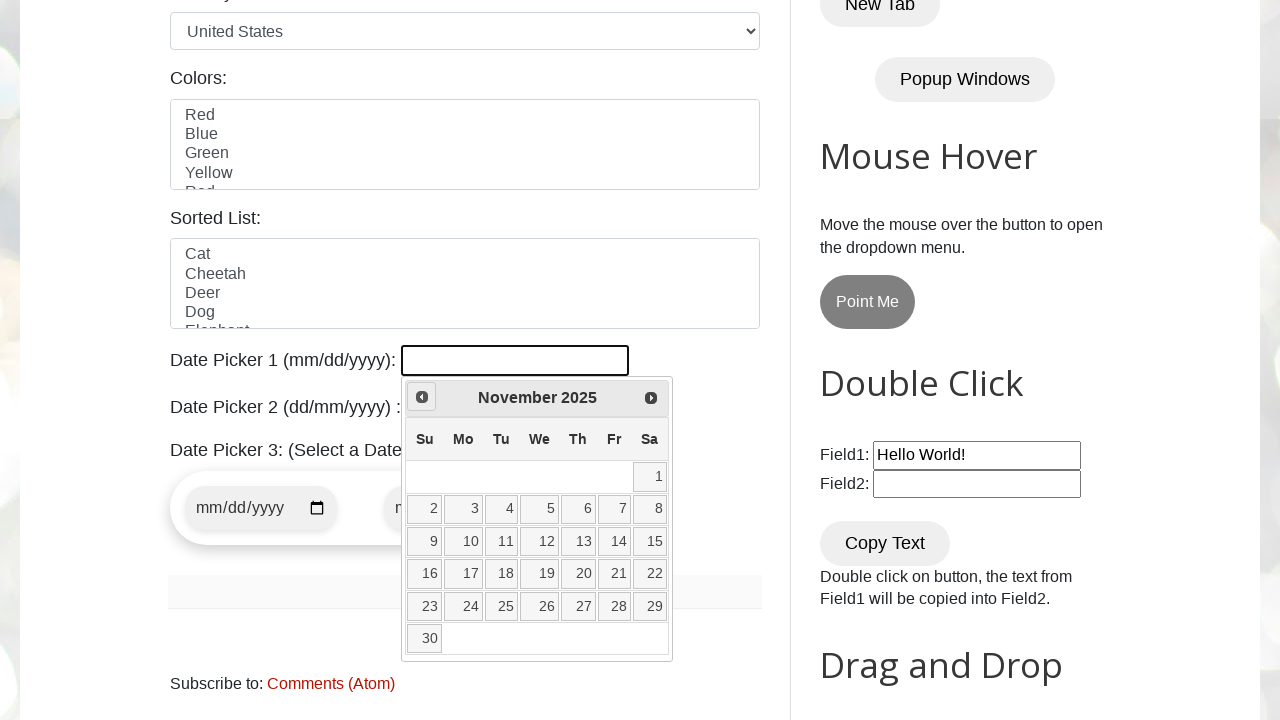

Retrieved current month from date picker
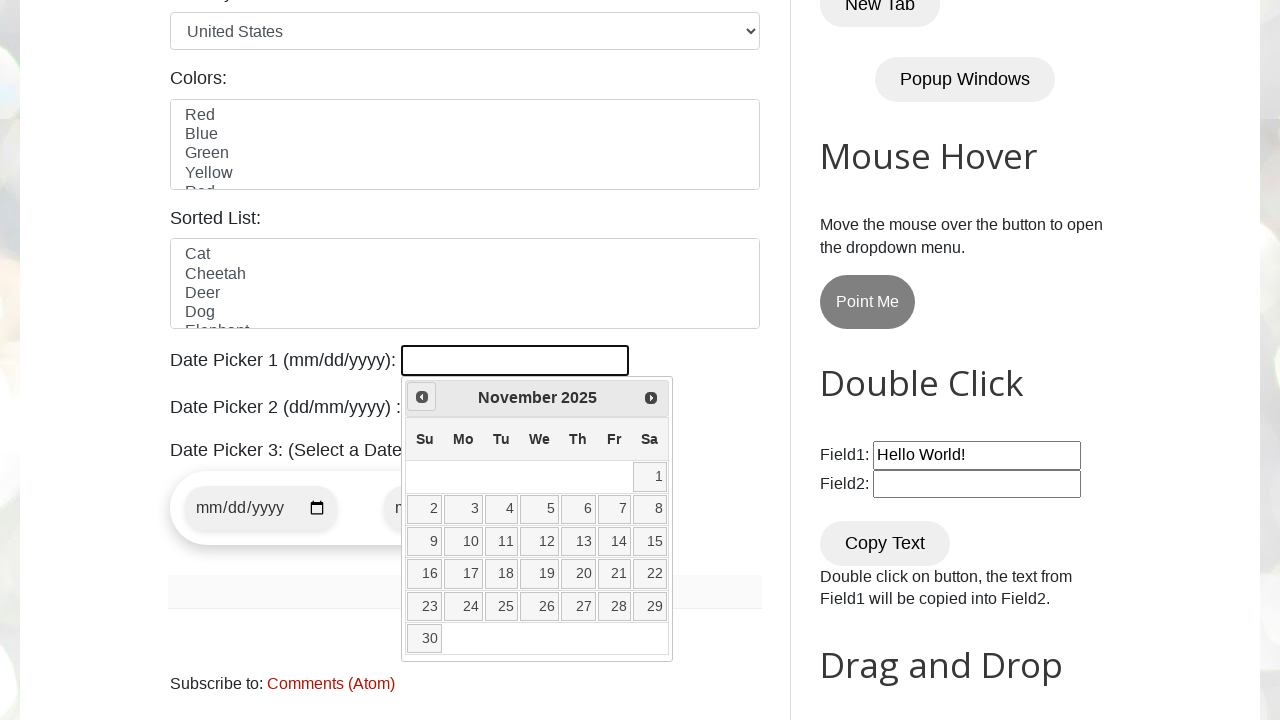

Clicked Previous button to navigate to earlier month at (422, 397) on xpath=//a[@title='Prev']
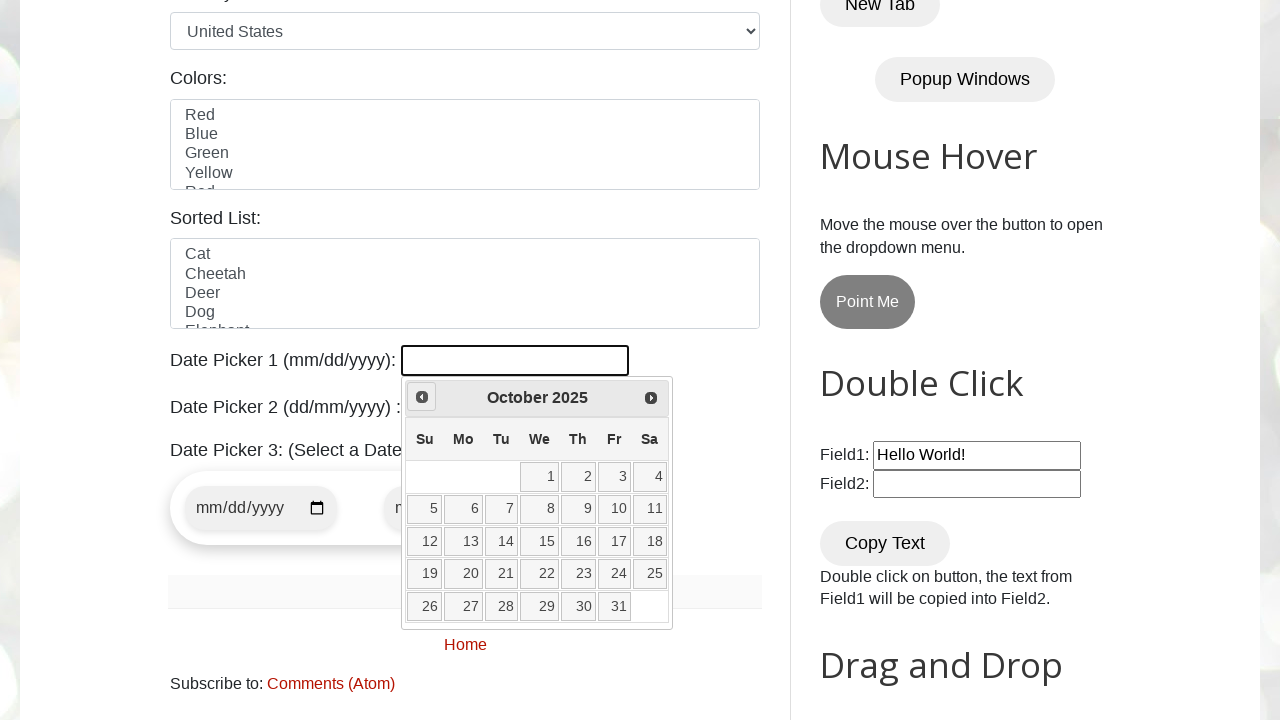

Retrieved current year from date picker
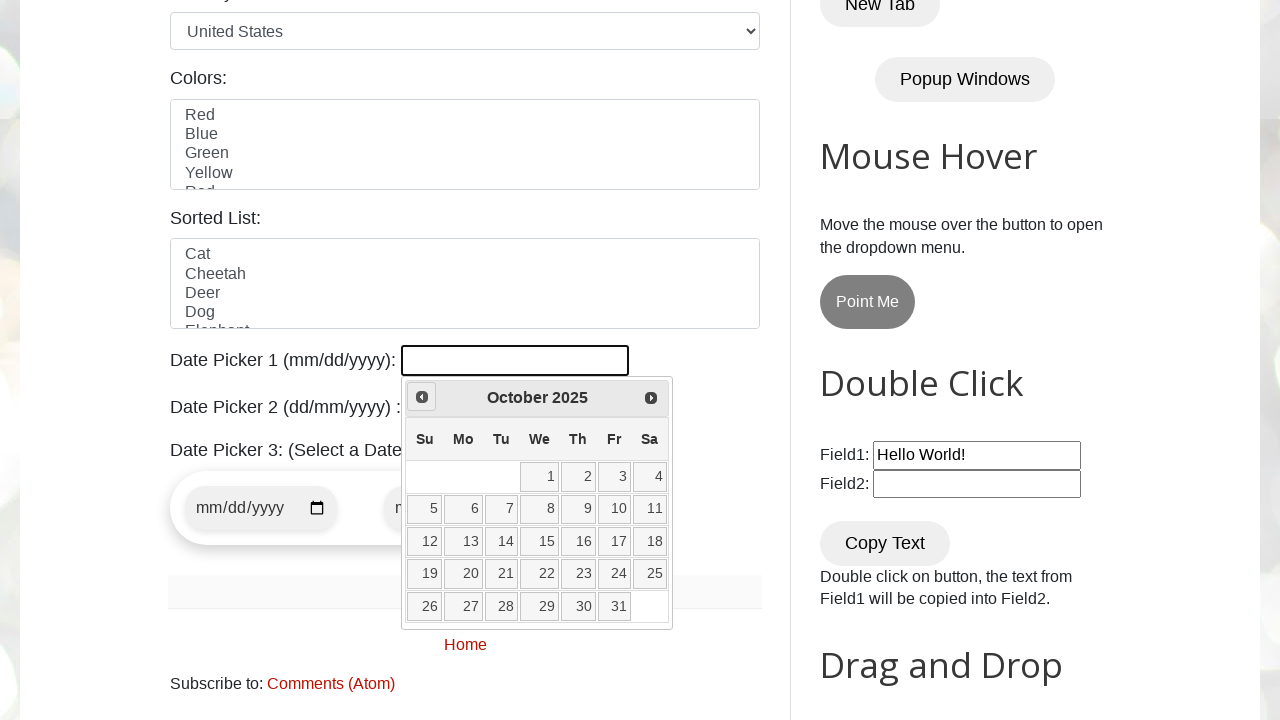

Retrieved current month from date picker
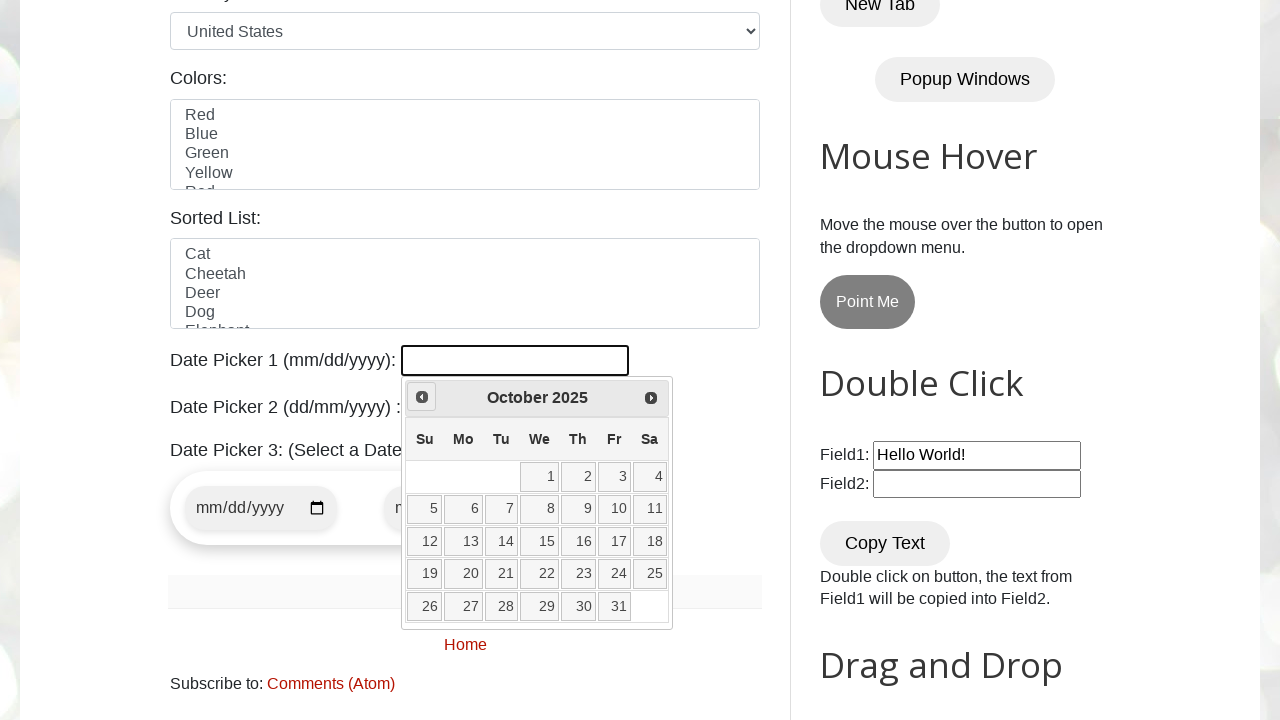

Clicked Previous button to navigate to earlier month at (422, 397) on xpath=//a[@title='Prev']
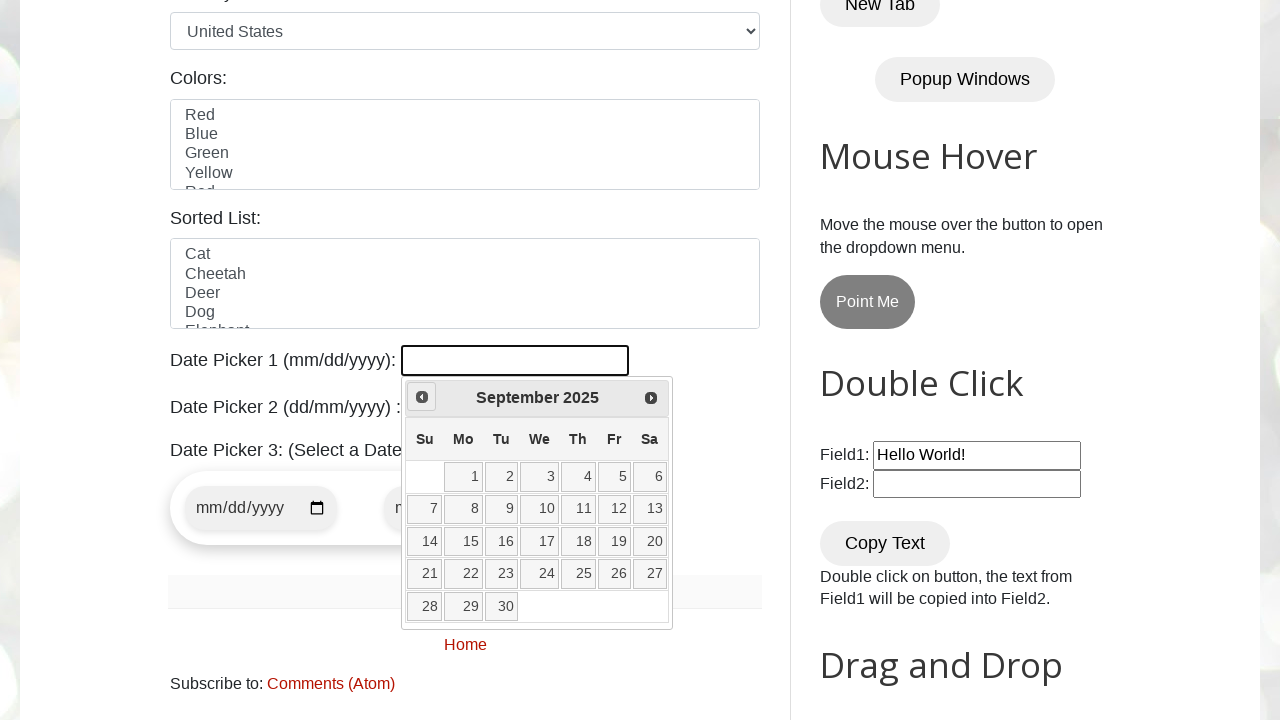

Retrieved current year from date picker
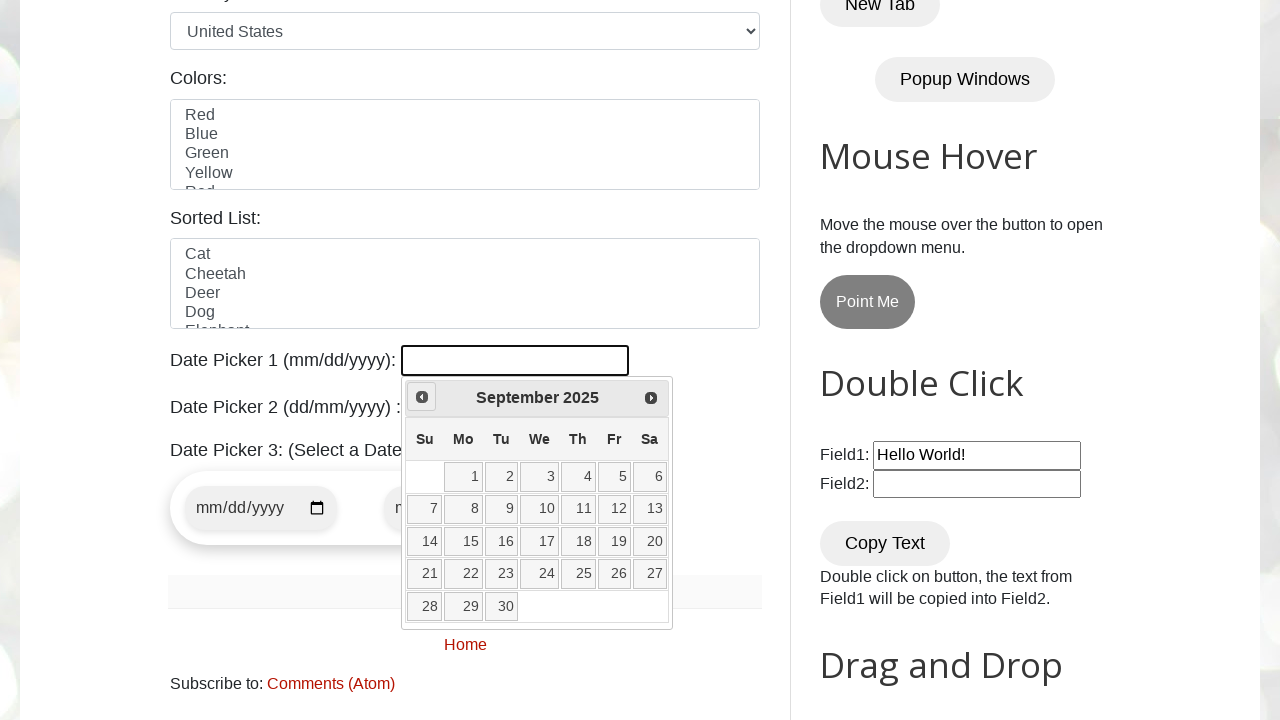

Retrieved current month from date picker
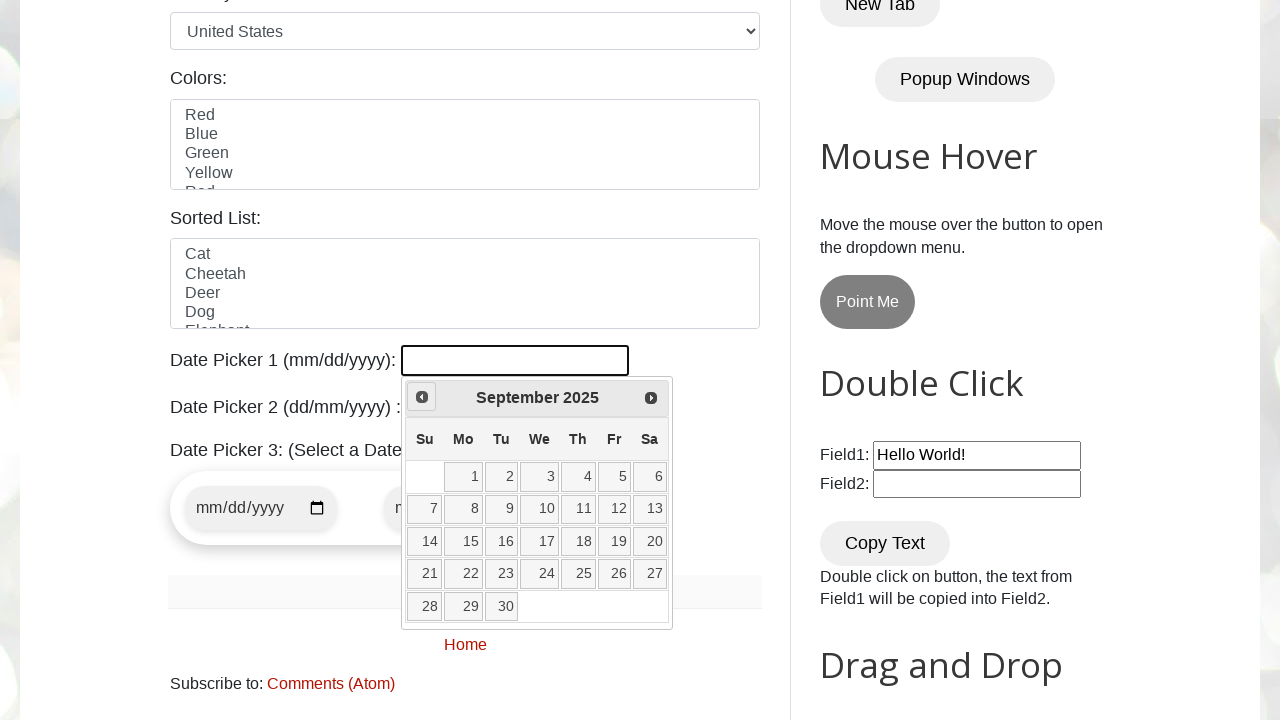

Clicked Previous button to navigate to earlier month at (422, 397) on xpath=//a[@title='Prev']
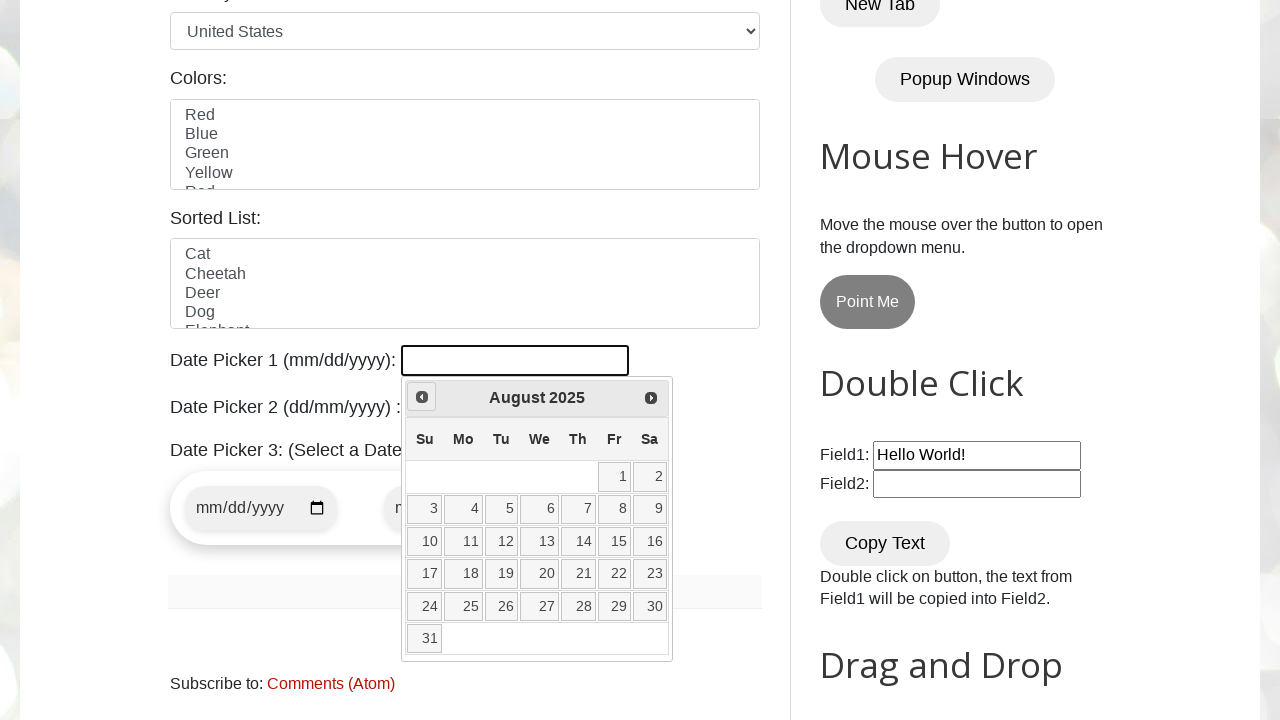

Retrieved current year from date picker
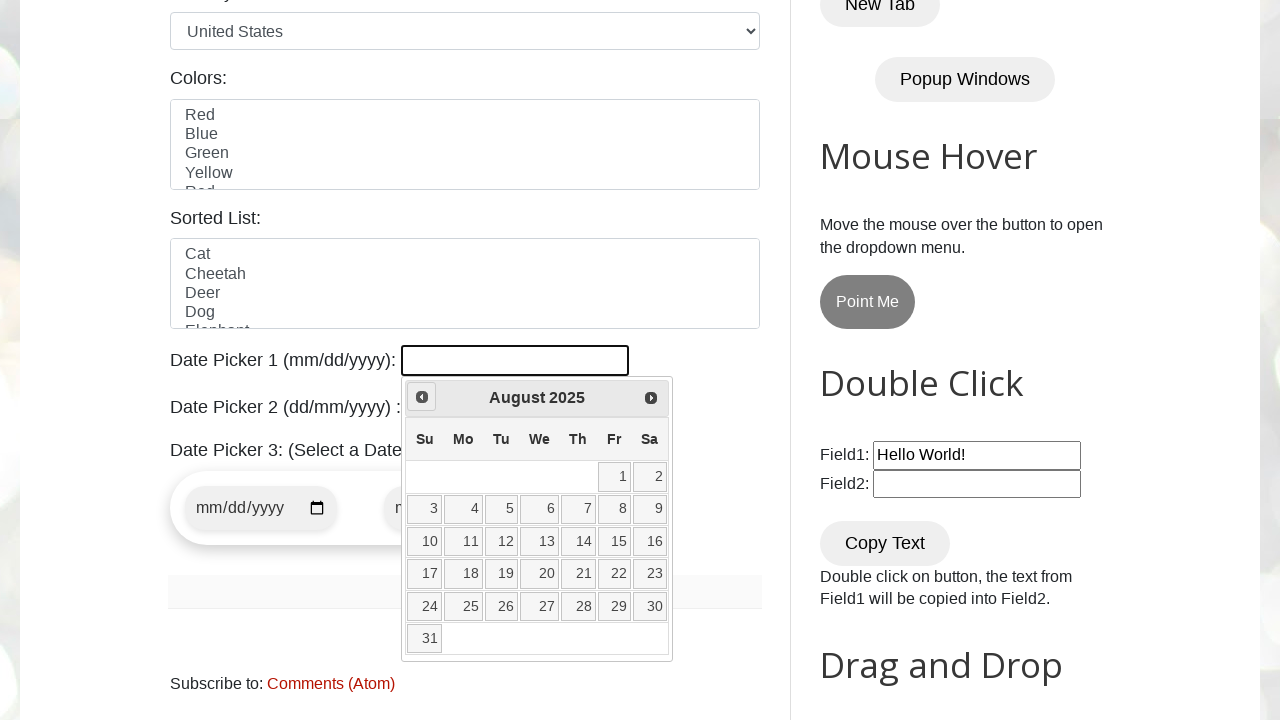

Retrieved current month from date picker
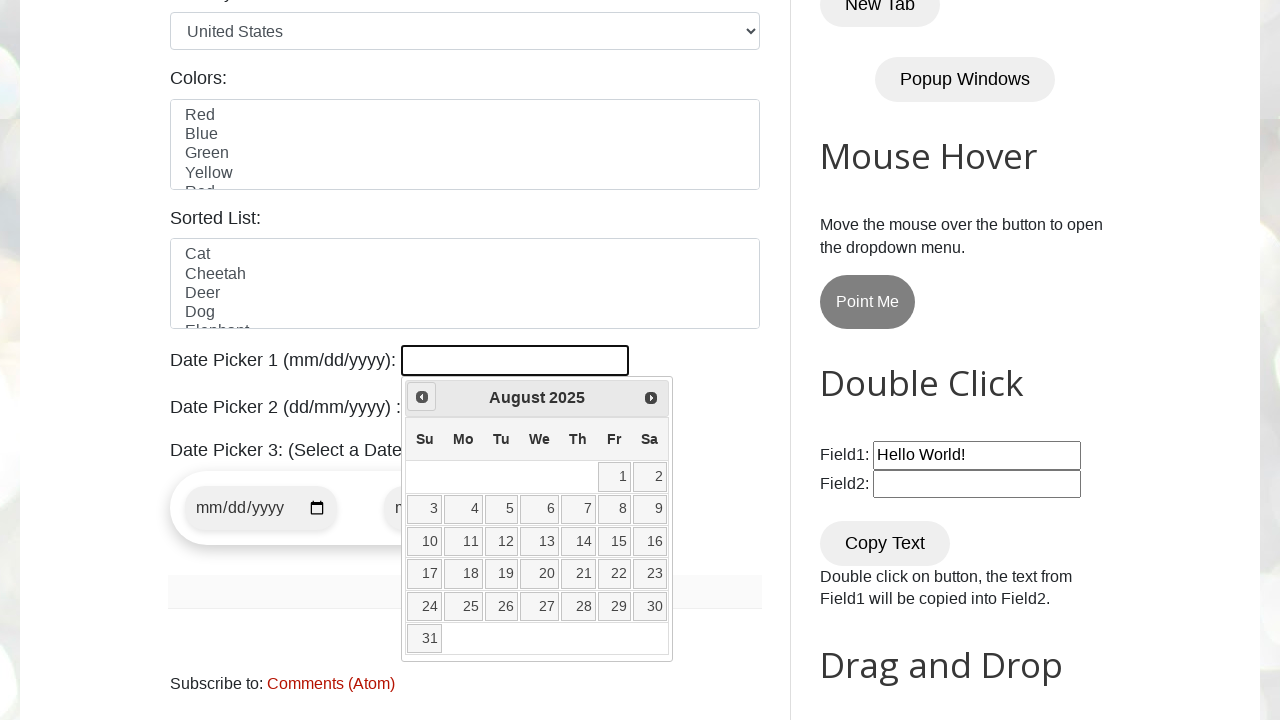

Clicked Previous button to navigate to earlier month at (422, 397) on xpath=//a[@title='Prev']
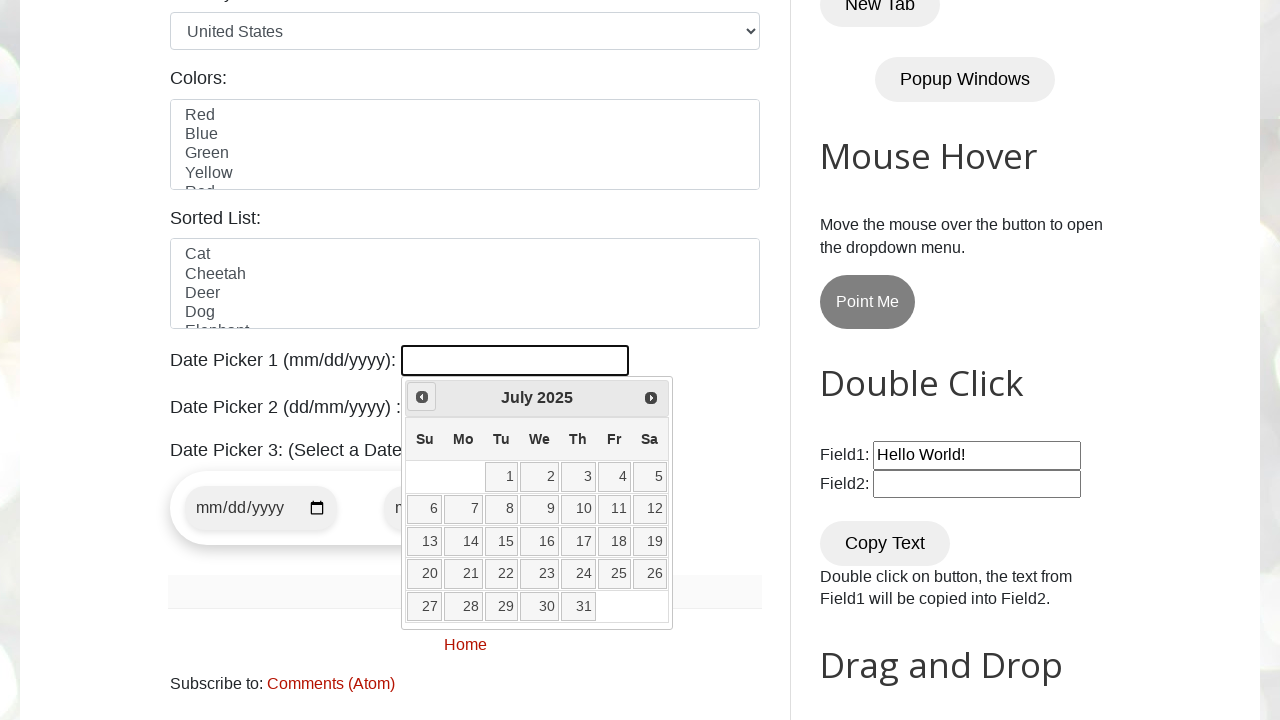

Retrieved current year from date picker
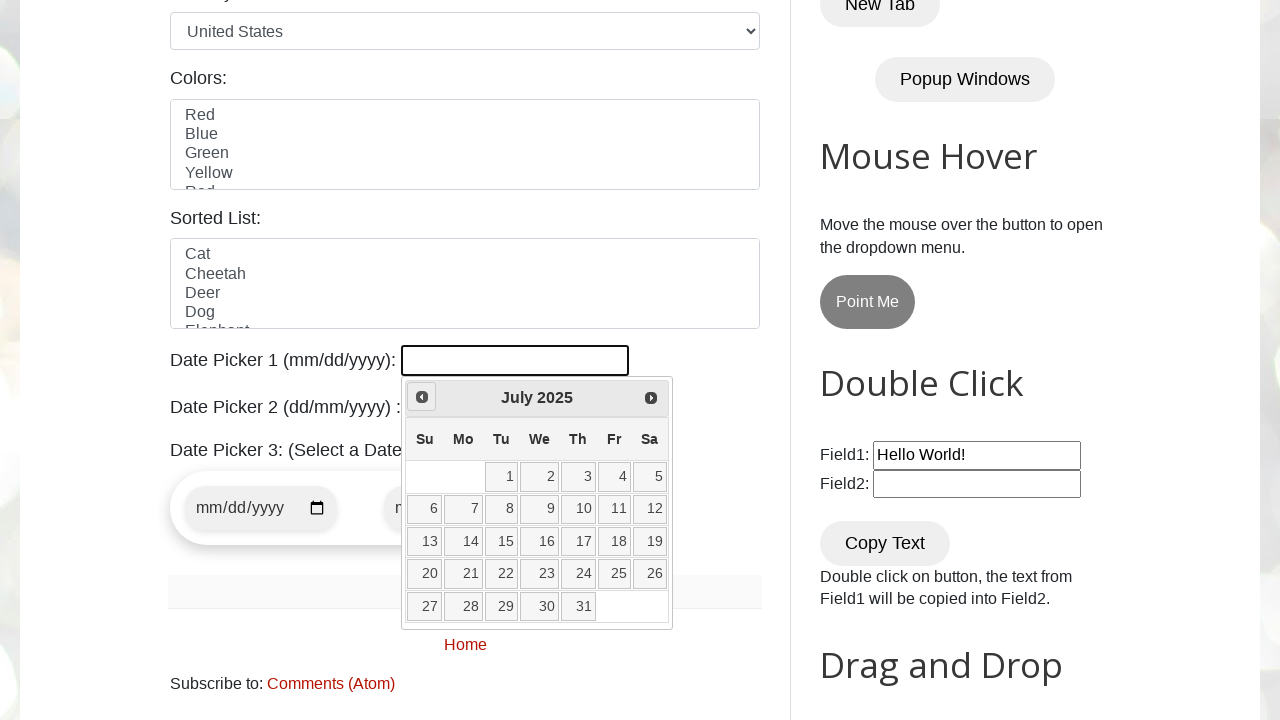

Retrieved current month from date picker
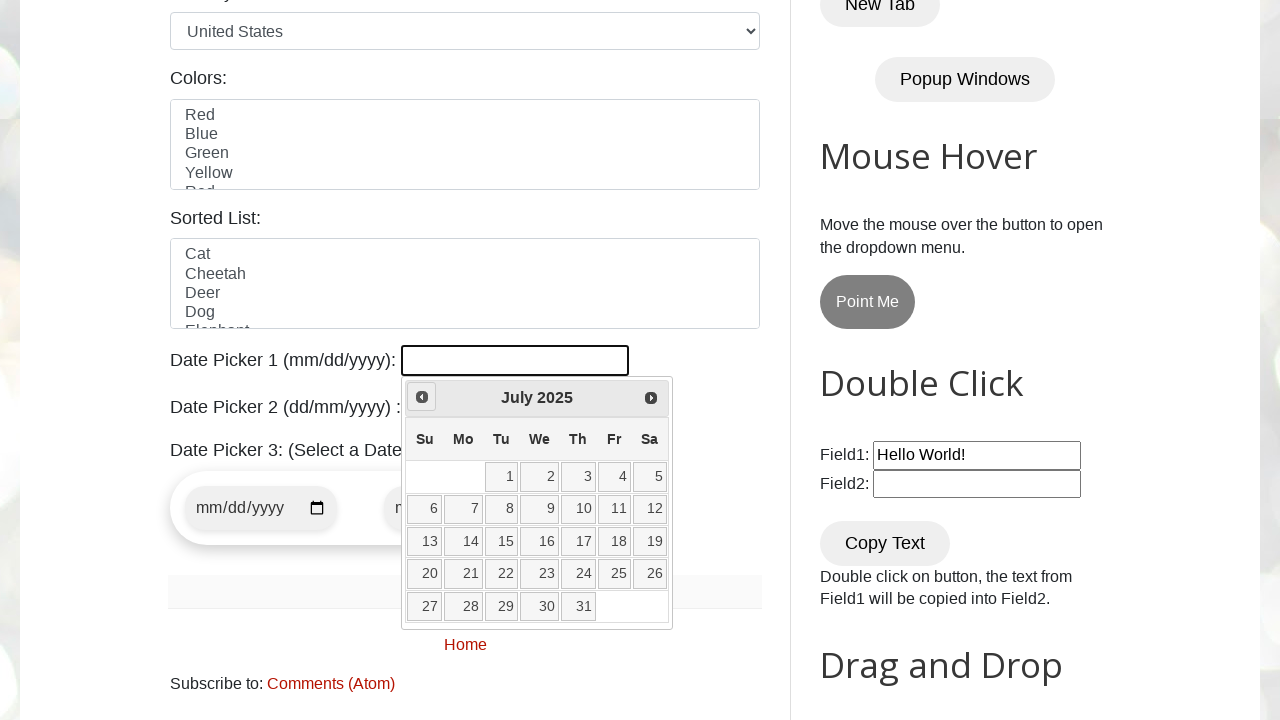

Clicked Previous button to navigate to earlier month at (422, 397) on xpath=//a[@title='Prev']
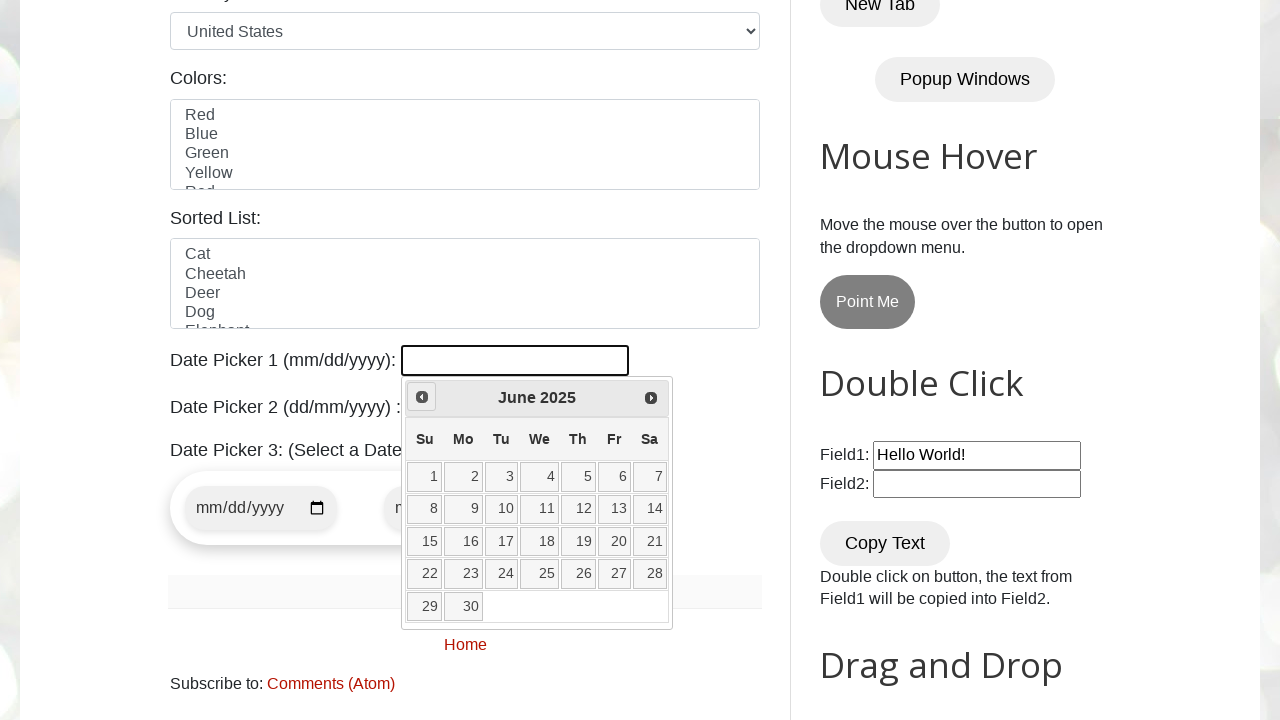

Retrieved current year from date picker
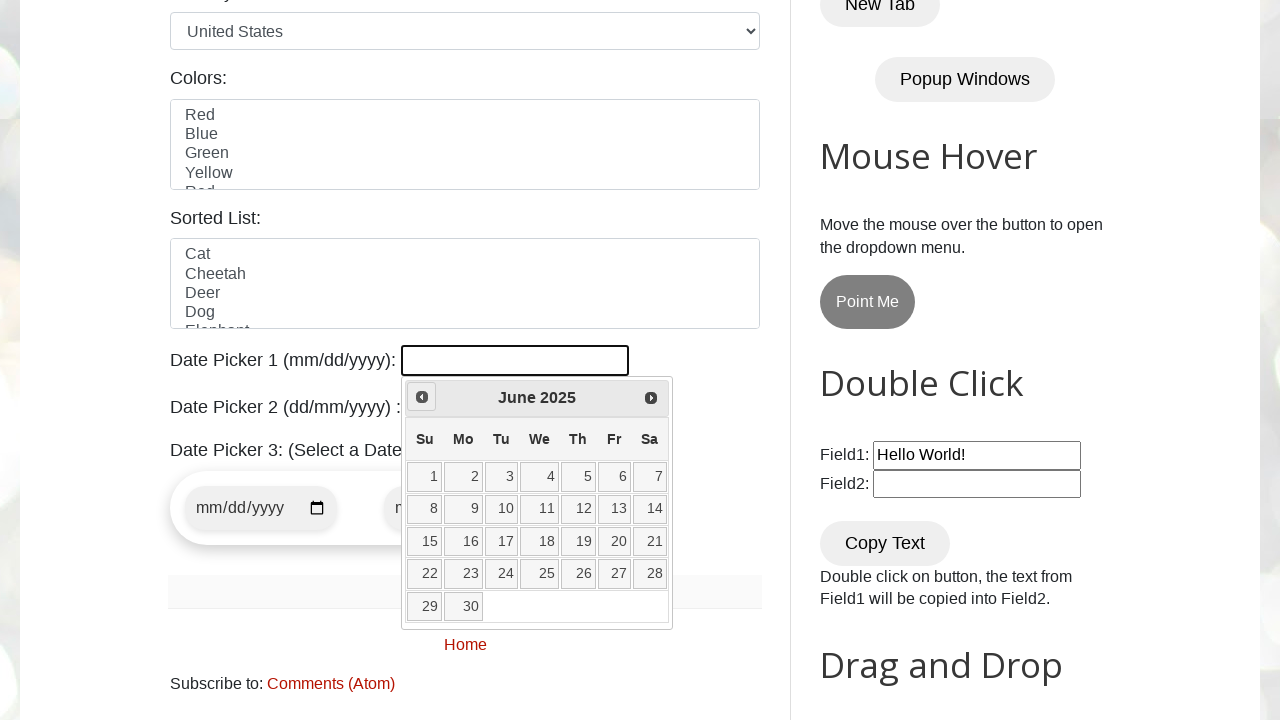

Retrieved current month from date picker
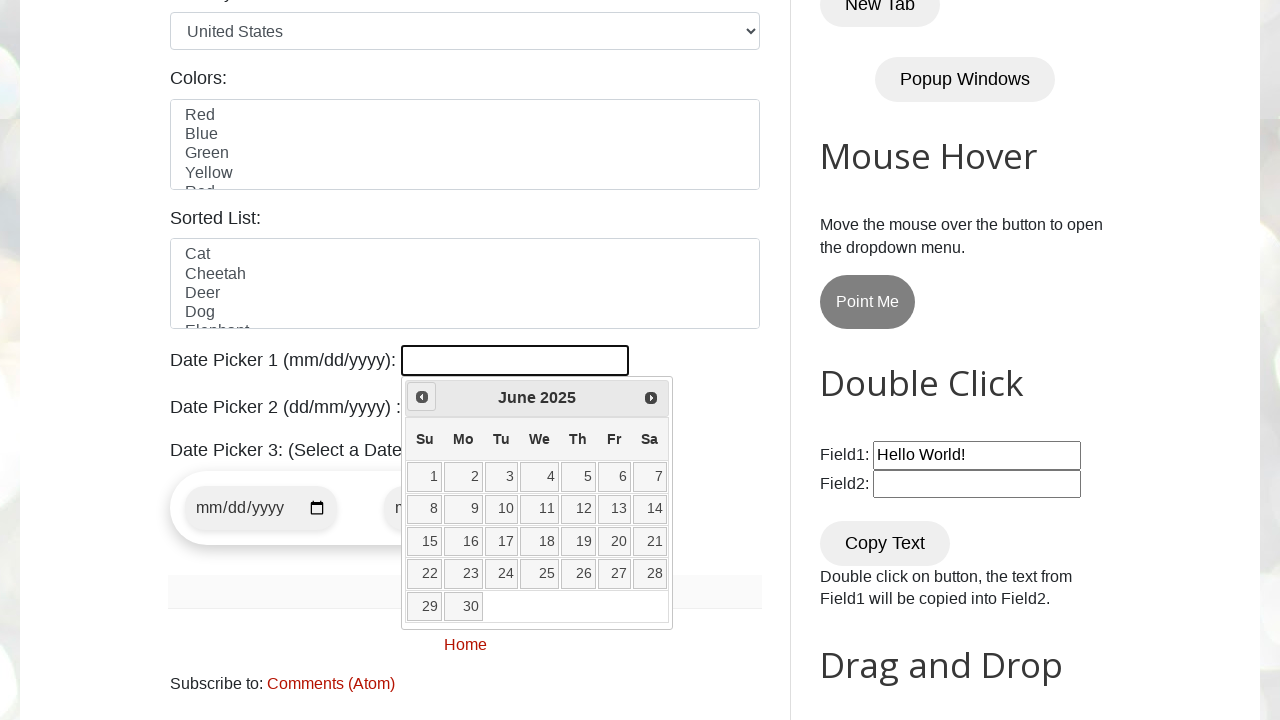

Clicked Previous button to navigate to earlier month at (422, 397) on xpath=//a[@title='Prev']
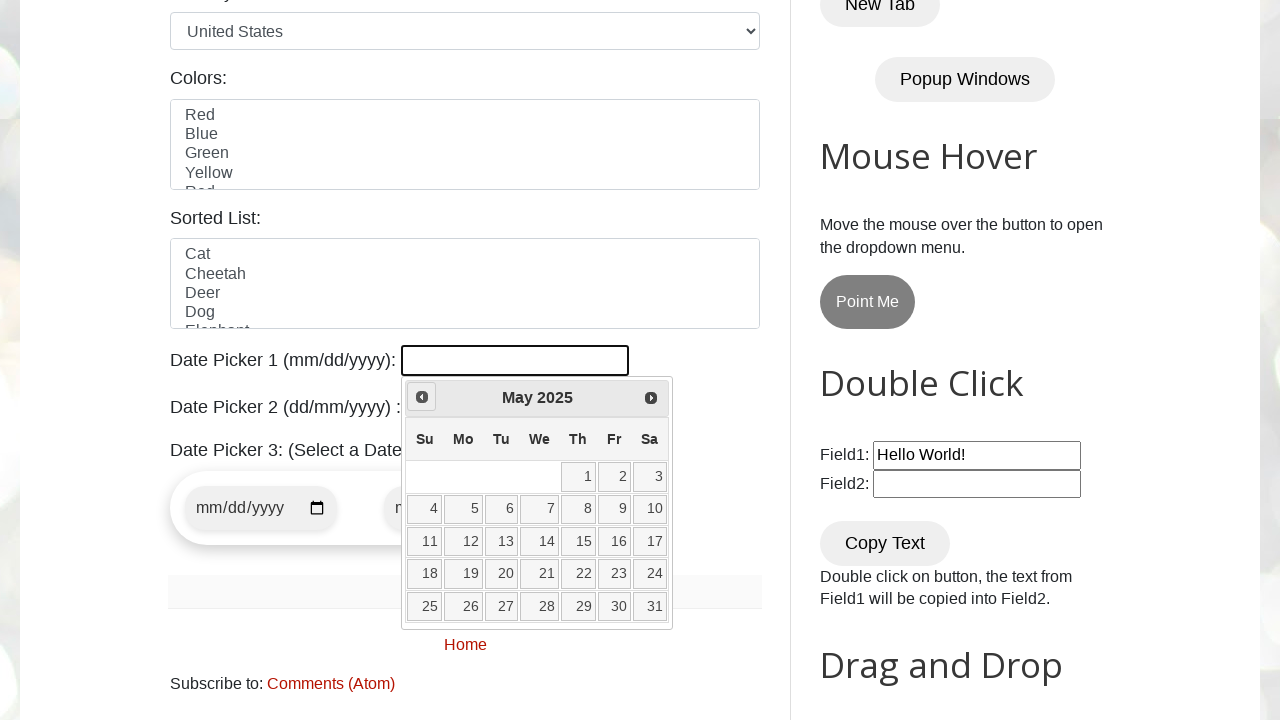

Retrieved current year from date picker
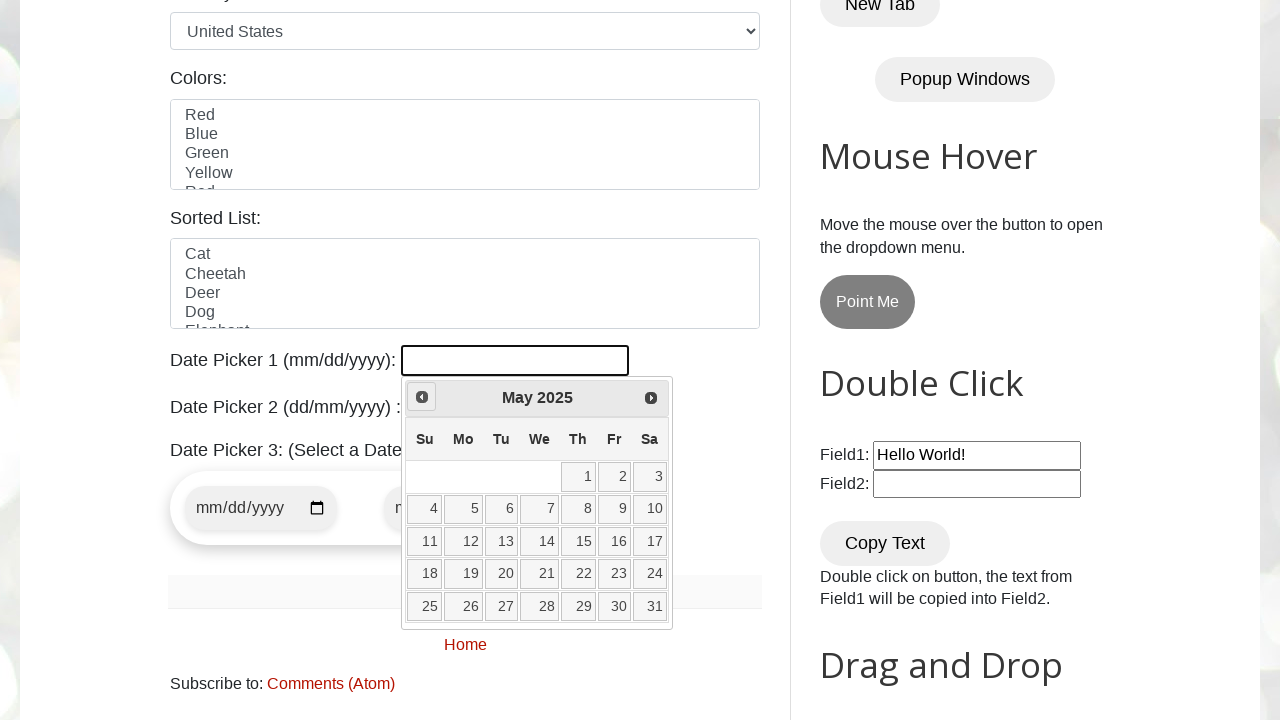

Retrieved current month from date picker
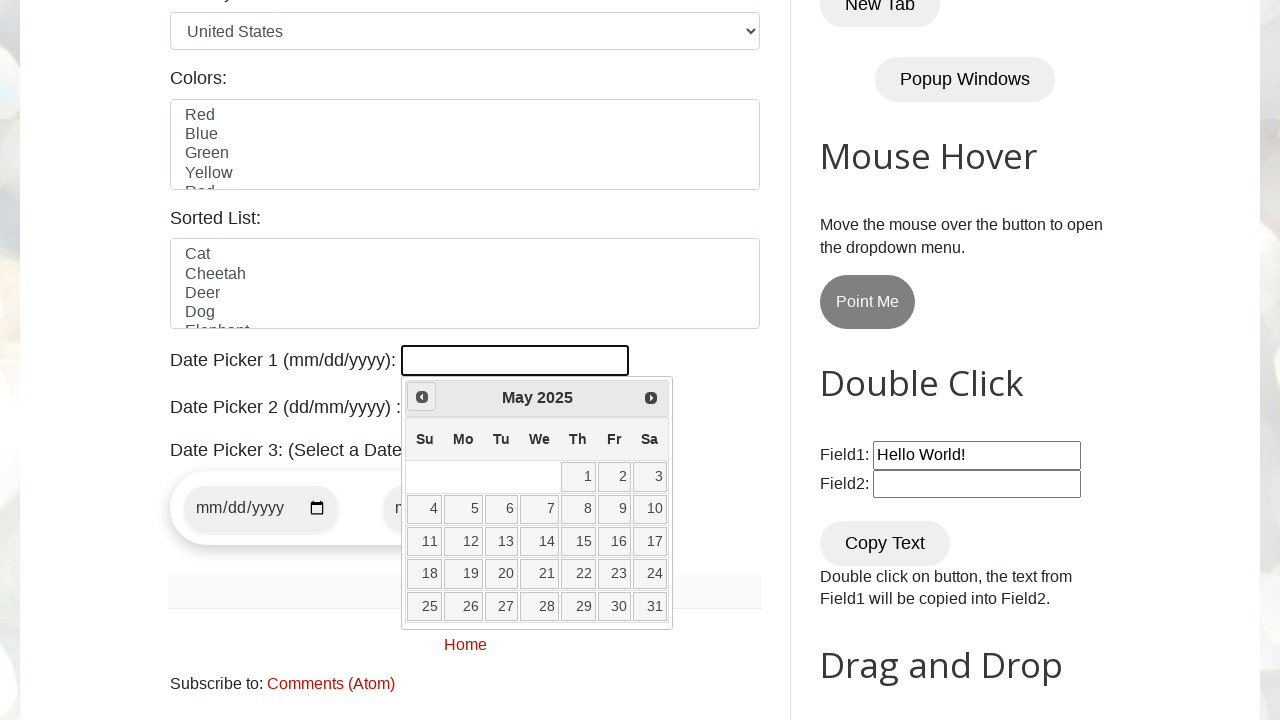

Clicked Previous button to navigate to earlier month at (422, 397) on xpath=//a[@title='Prev']
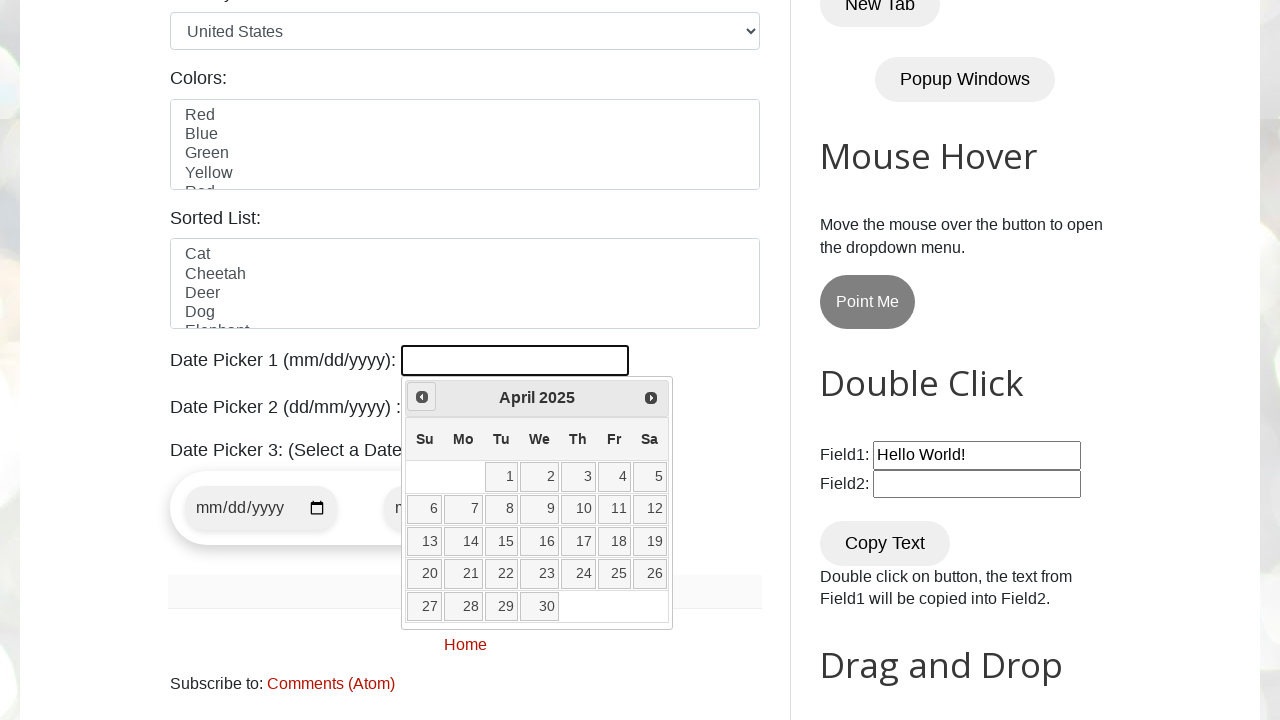

Retrieved current year from date picker
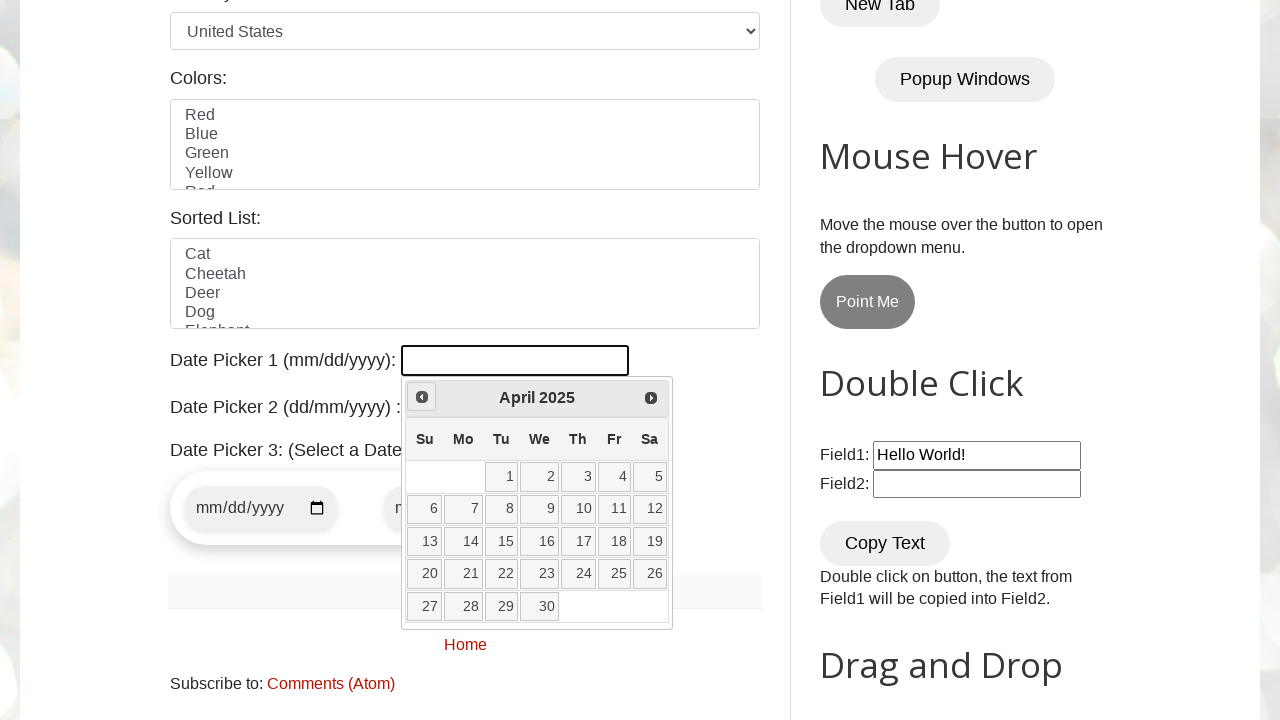

Retrieved current month from date picker
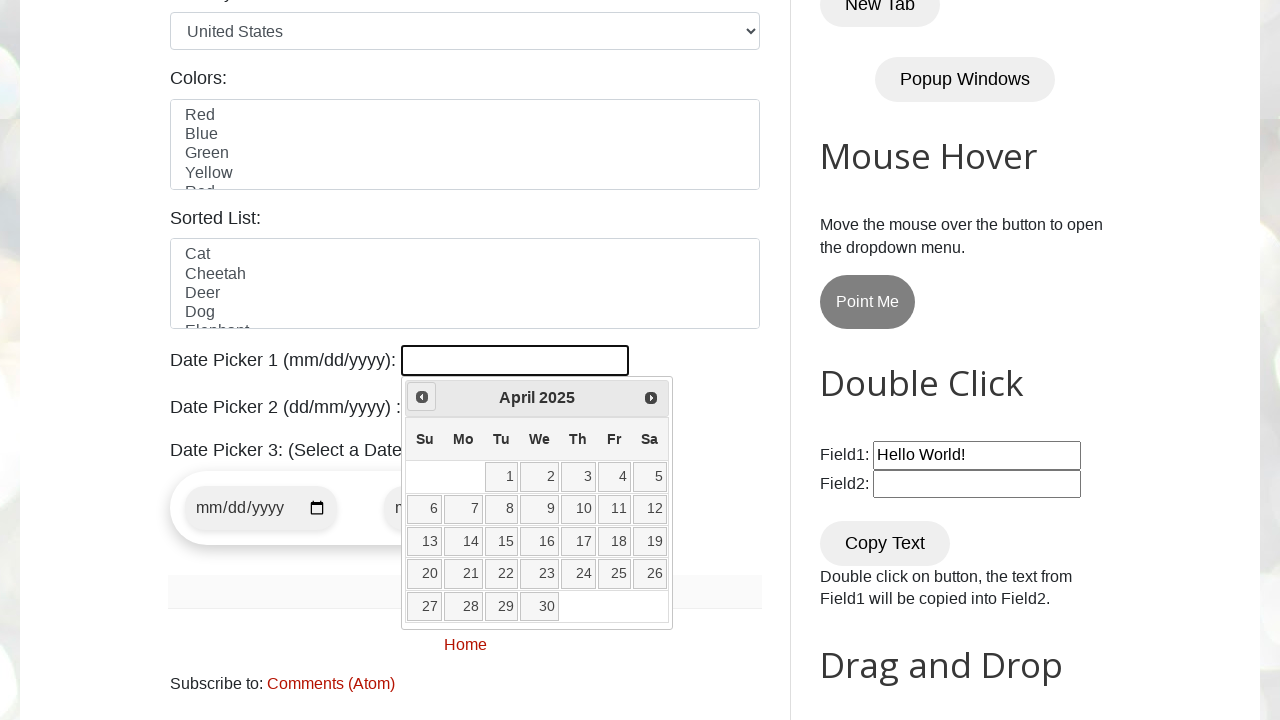

Clicked Previous button to navigate to earlier month at (422, 397) on xpath=//a[@title='Prev']
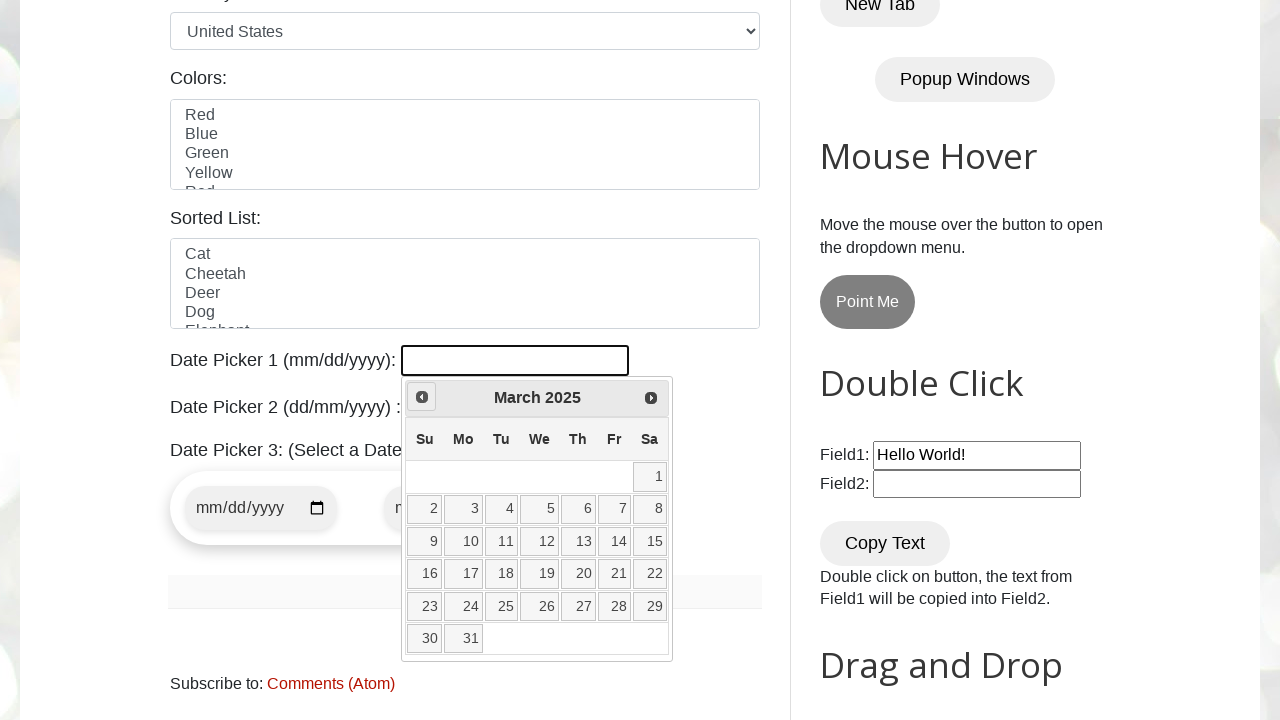

Retrieved current year from date picker
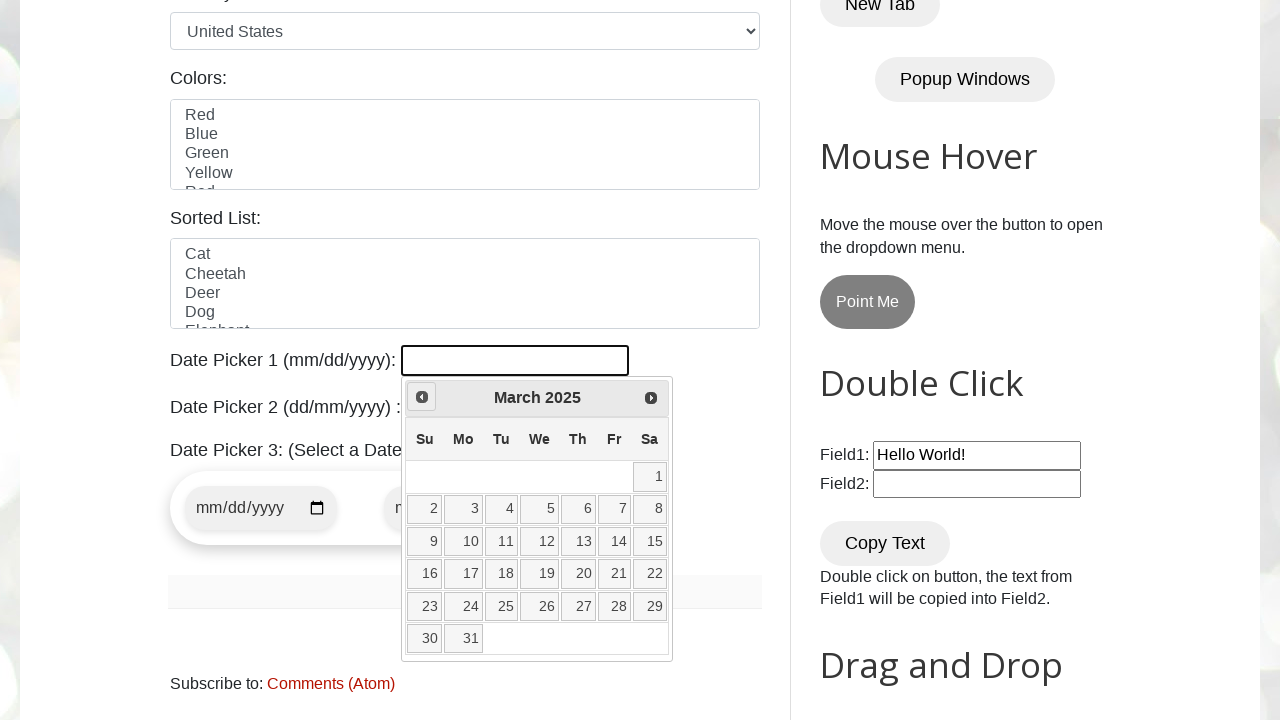

Retrieved current month from date picker
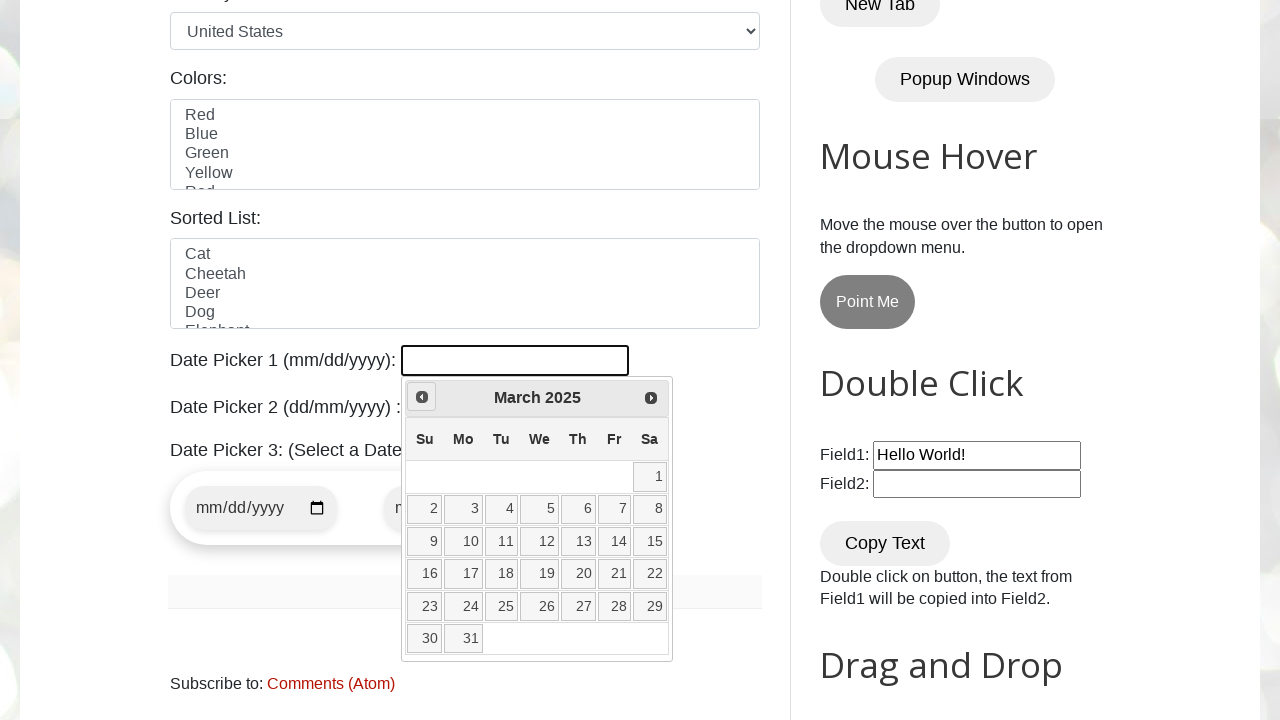

Clicked Previous button to navigate to earlier month at (422, 397) on xpath=//a[@title='Prev']
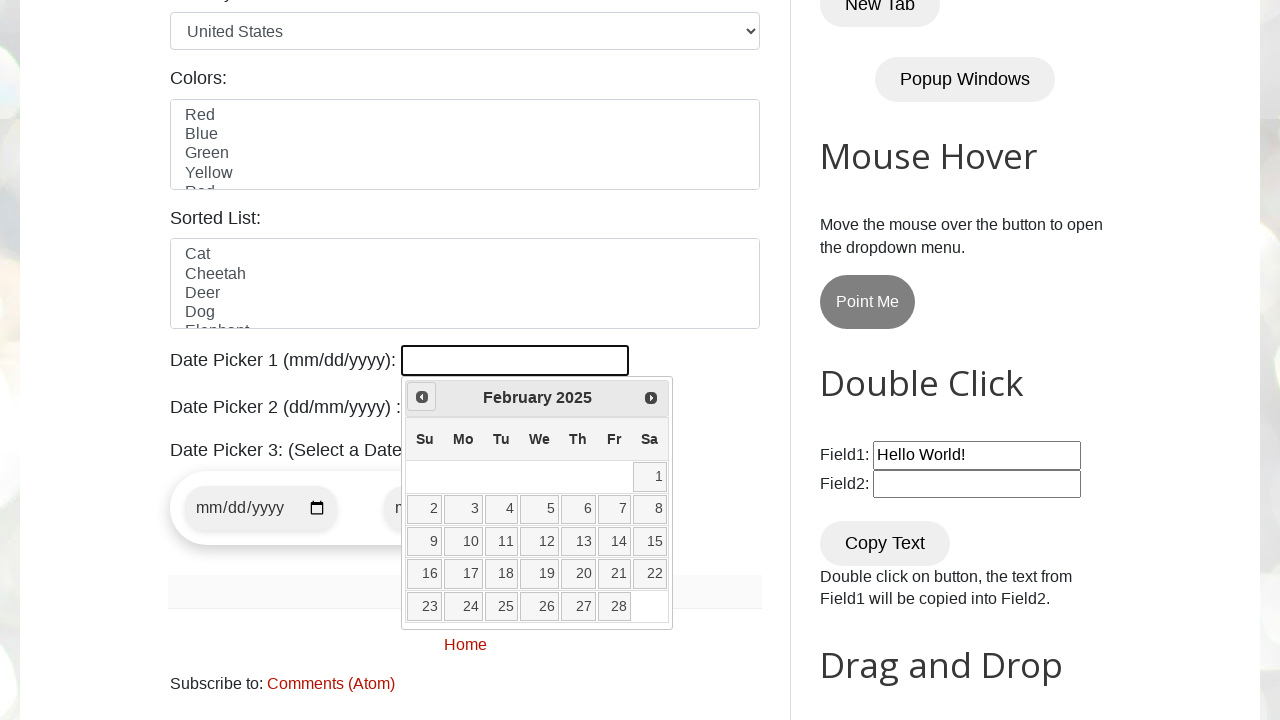

Retrieved current year from date picker
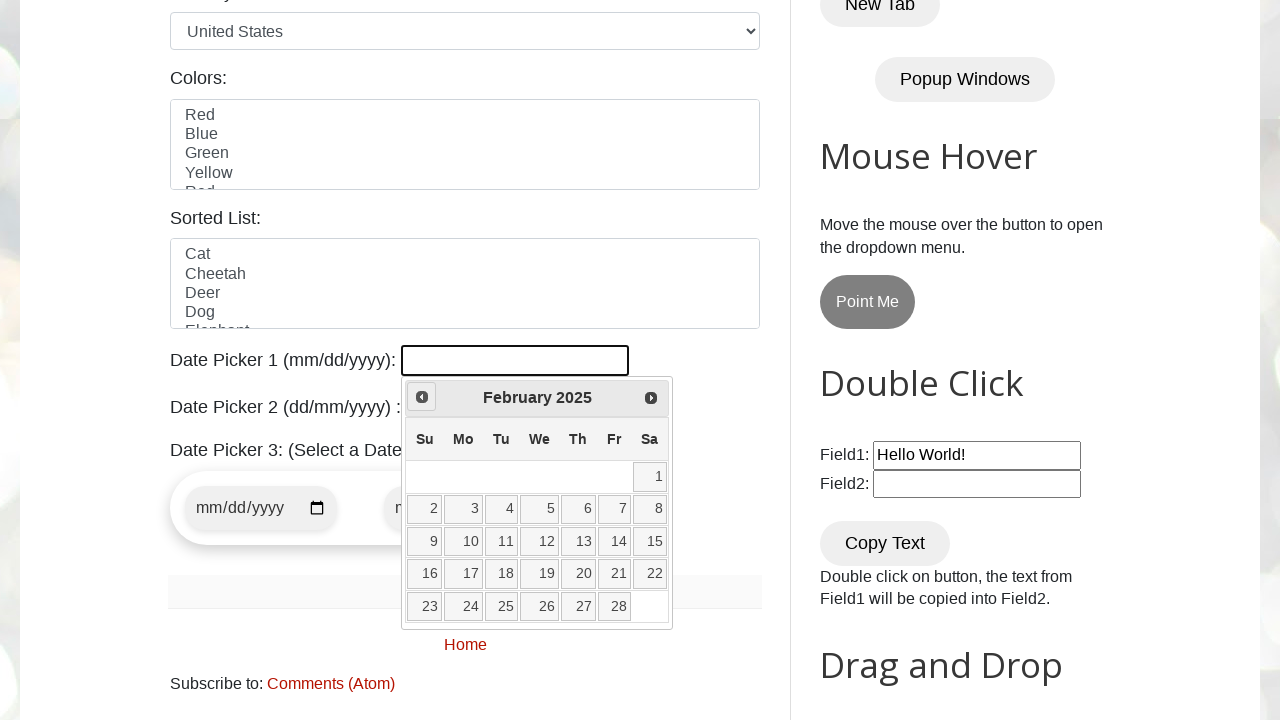

Retrieved current month from date picker
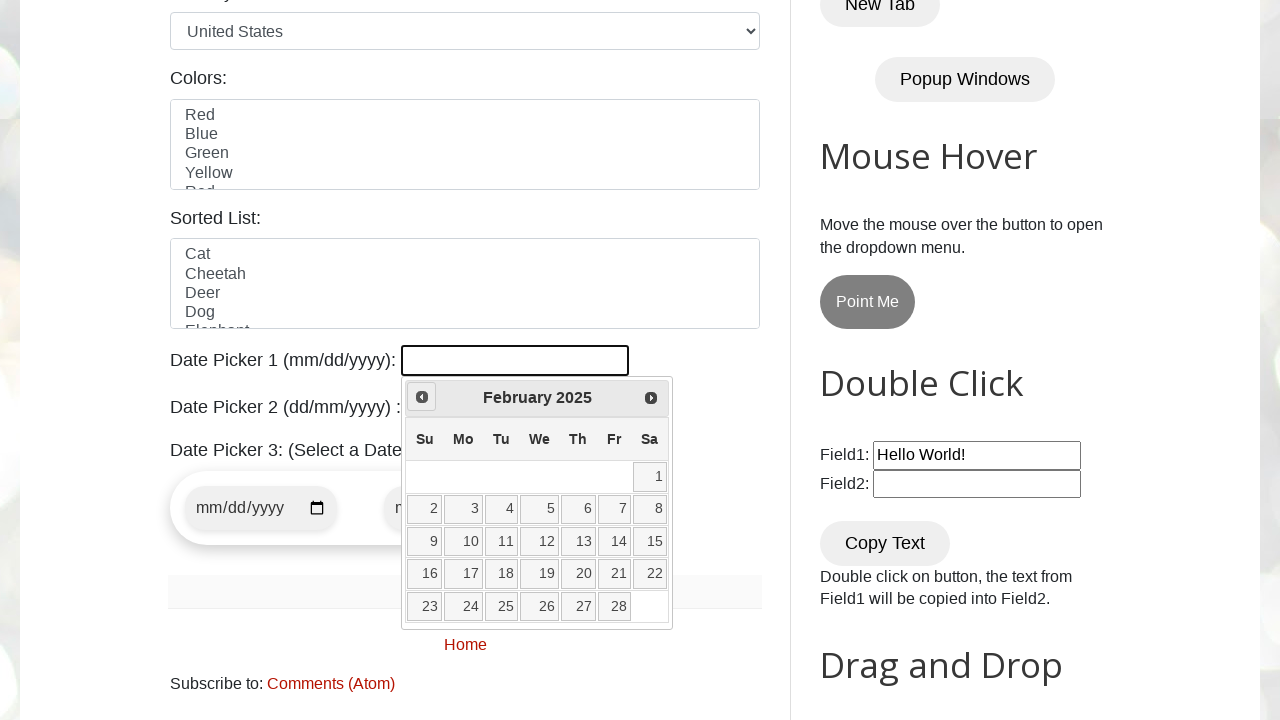

Clicked Previous button to navigate to earlier month at (422, 397) on xpath=//a[@title='Prev']
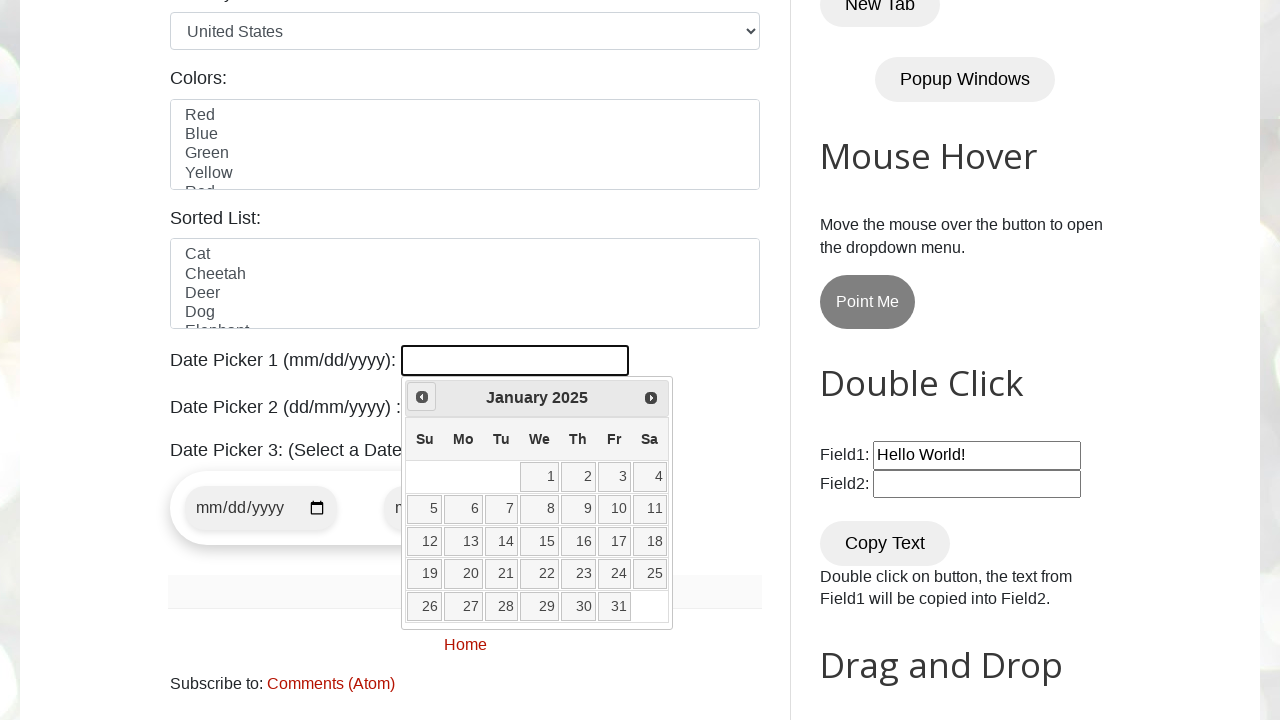

Retrieved current year from date picker
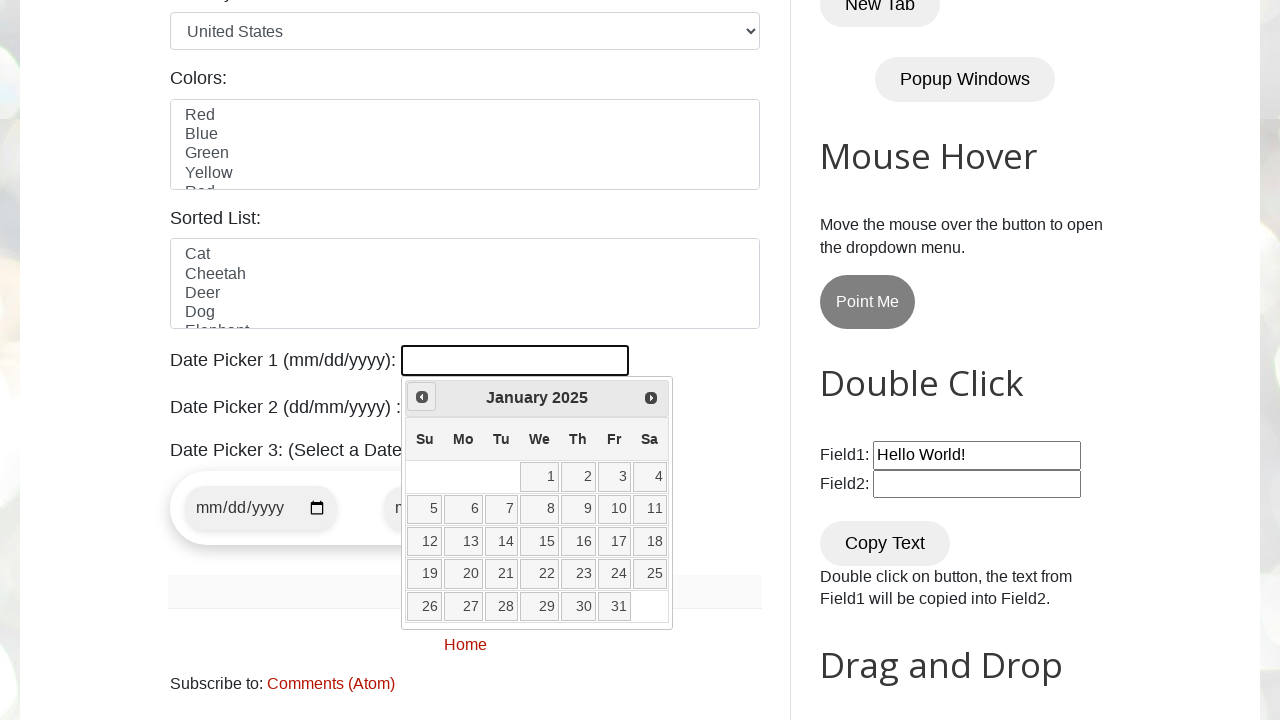

Retrieved current month from date picker
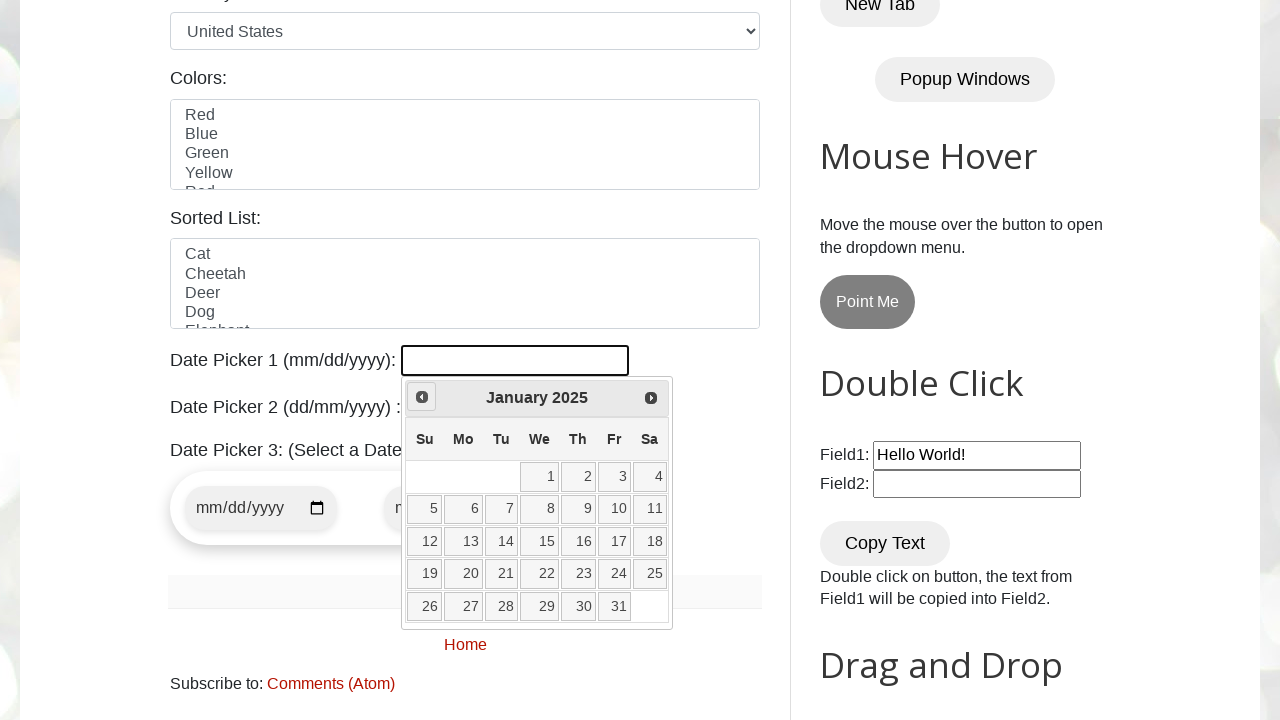

Clicked Previous button to navigate to earlier month at (422, 397) on xpath=//a[@title='Prev']
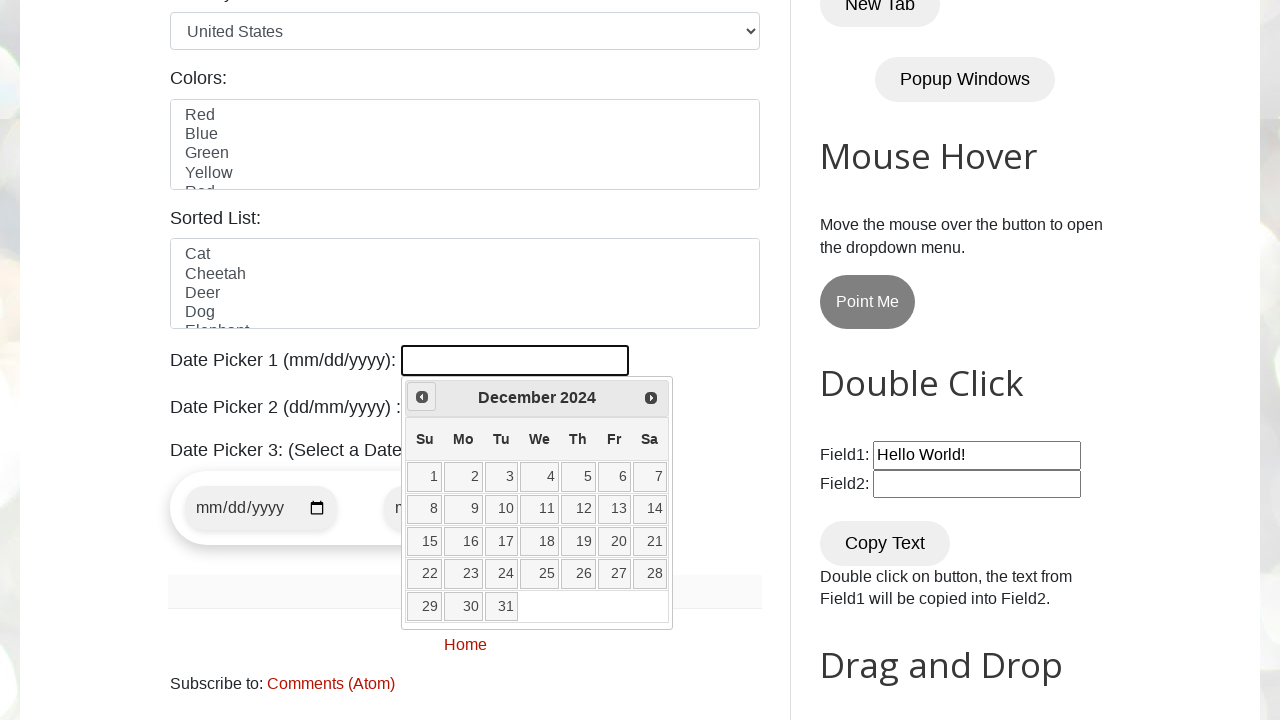

Retrieved current year from date picker
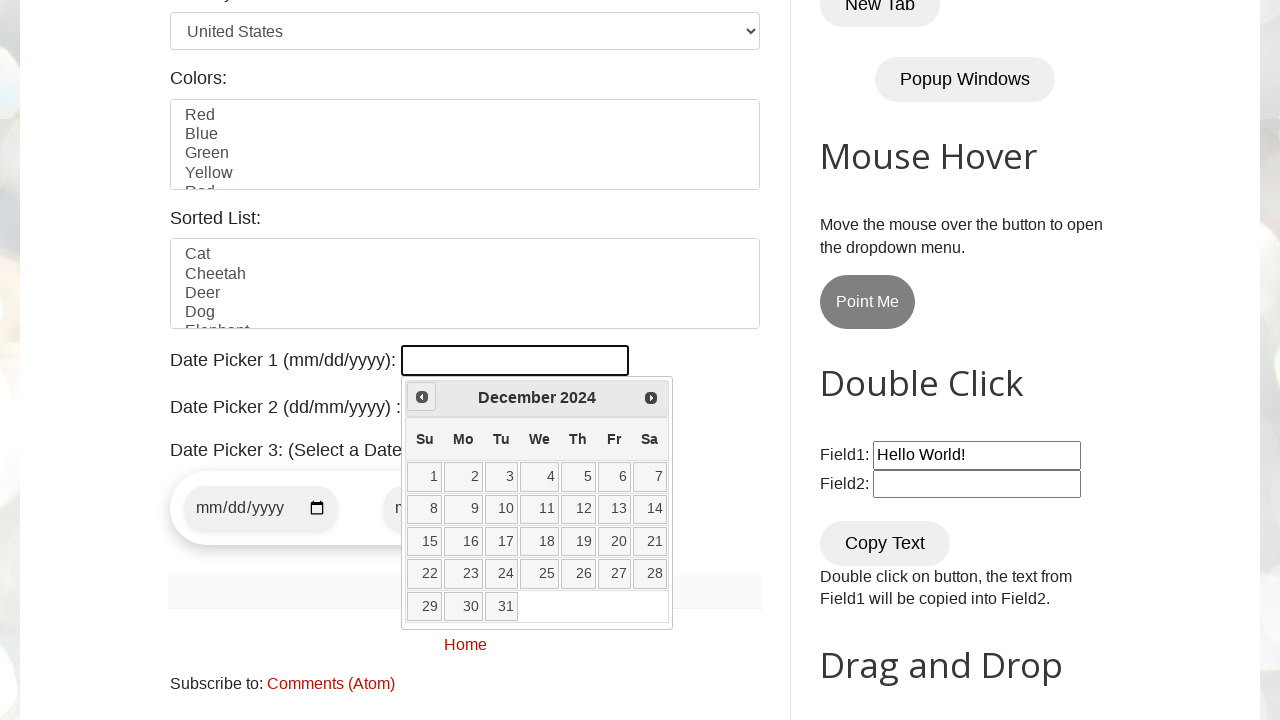

Retrieved current month from date picker
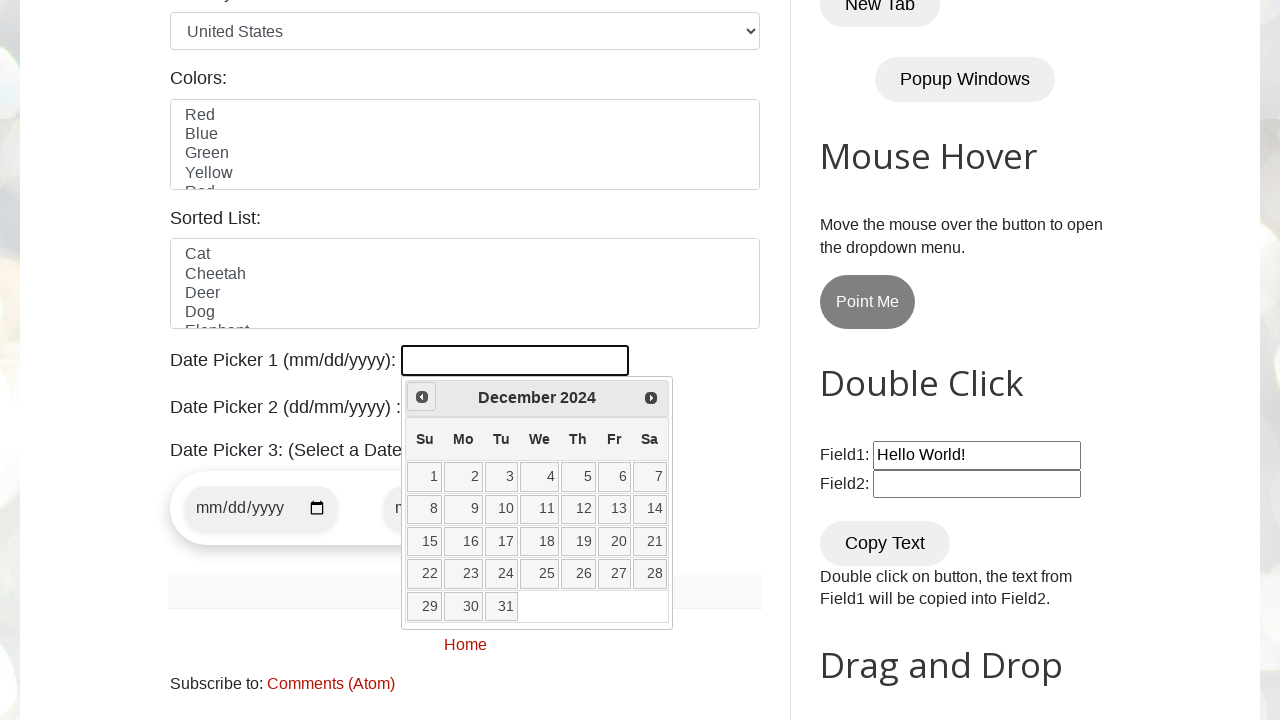

Clicked Previous button to navigate to earlier month at (422, 397) on xpath=//a[@title='Prev']
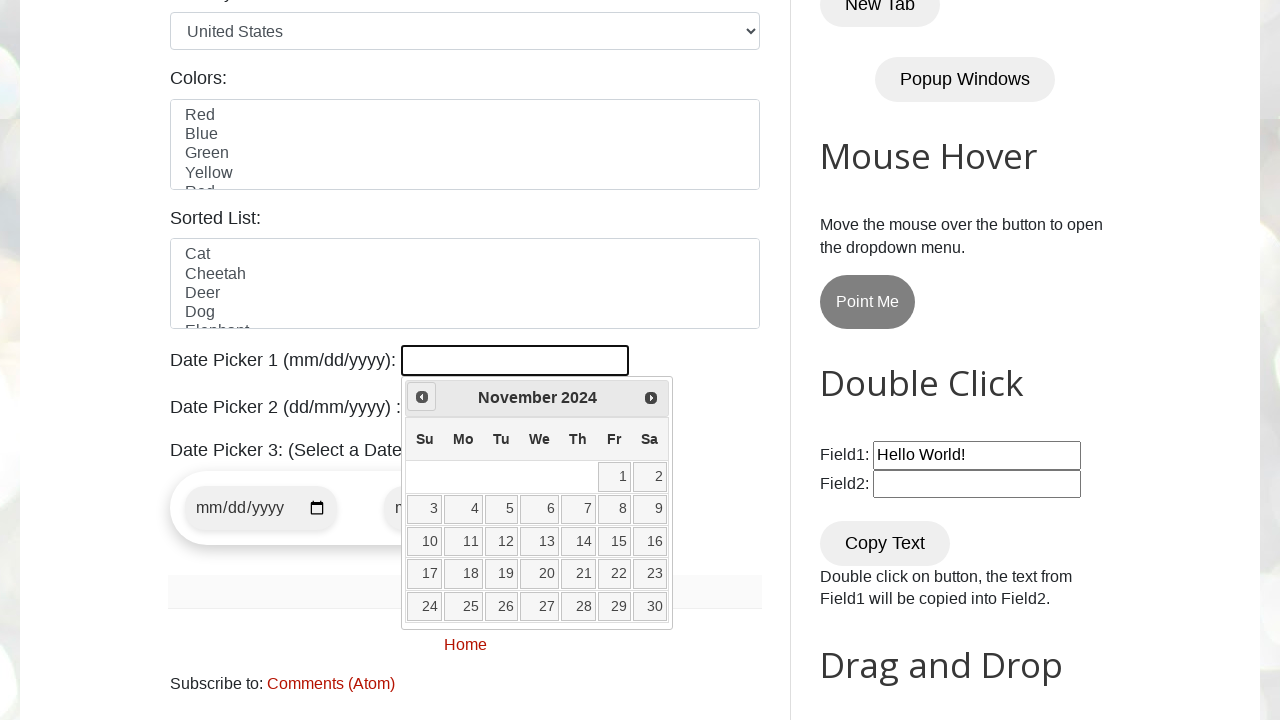

Retrieved current year from date picker
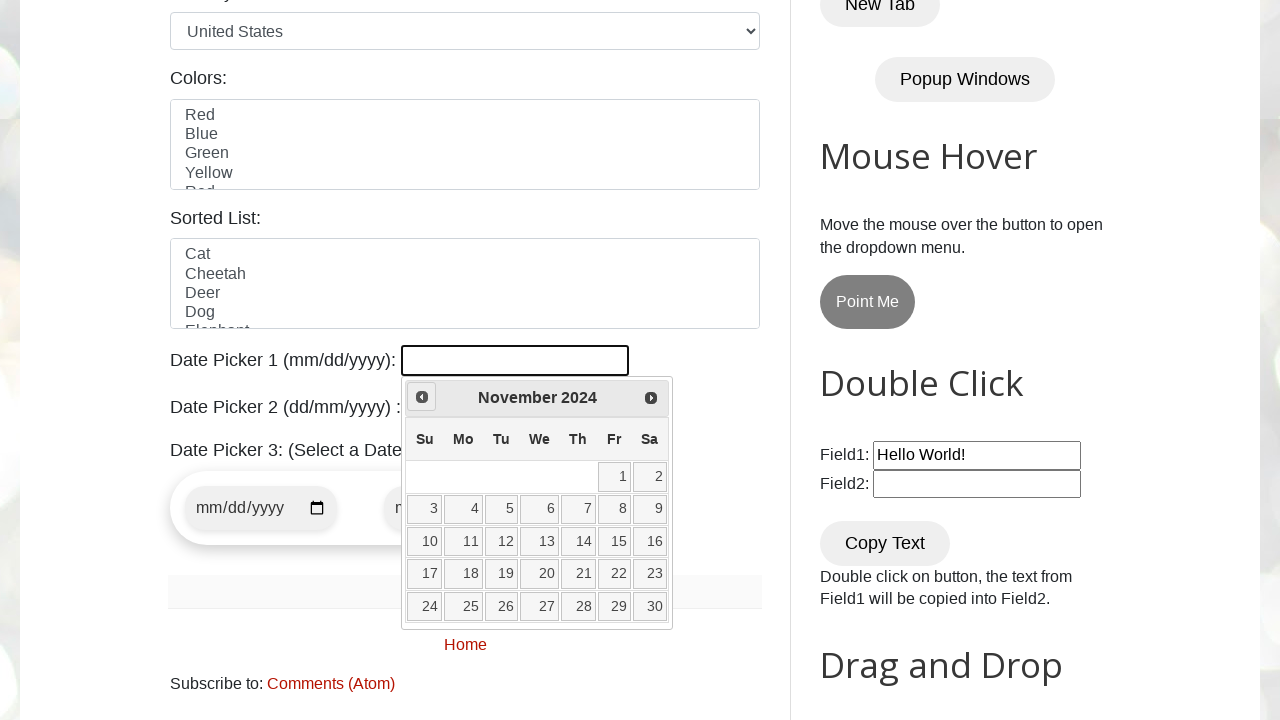

Retrieved current month from date picker
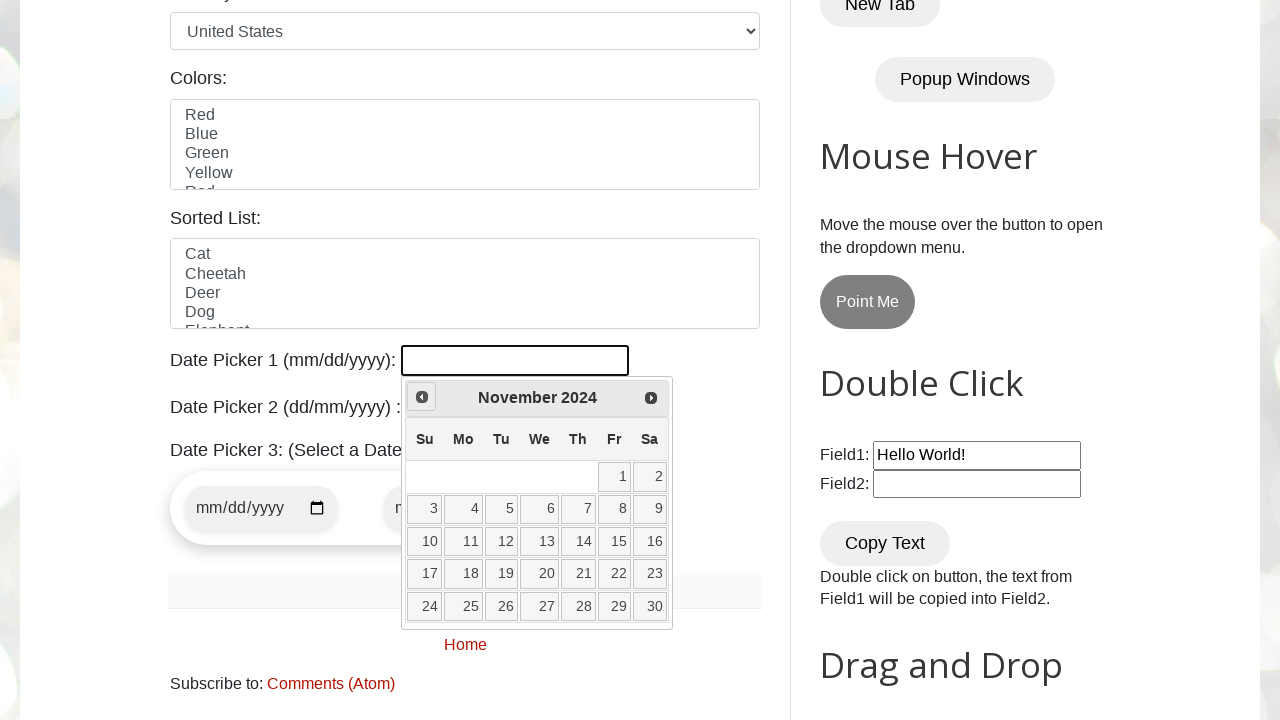

Clicked Previous button to navigate to earlier month at (422, 397) on xpath=//a[@title='Prev']
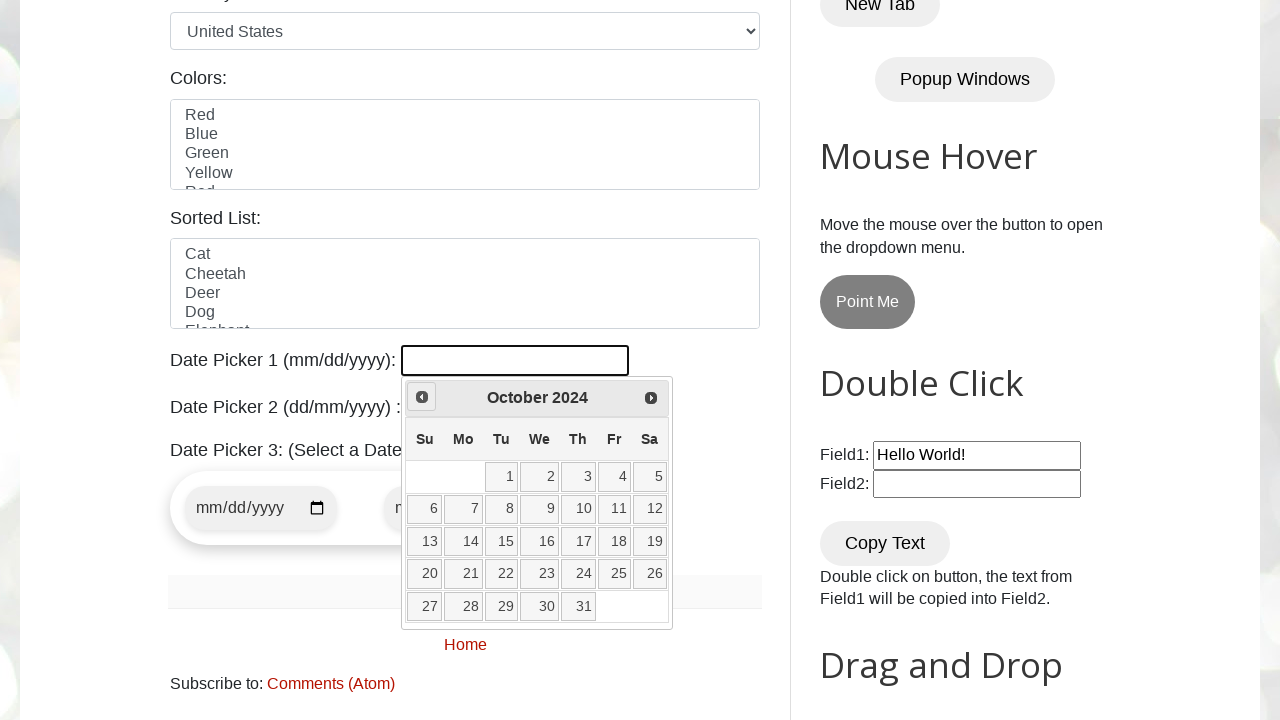

Retrieved current year from date picker
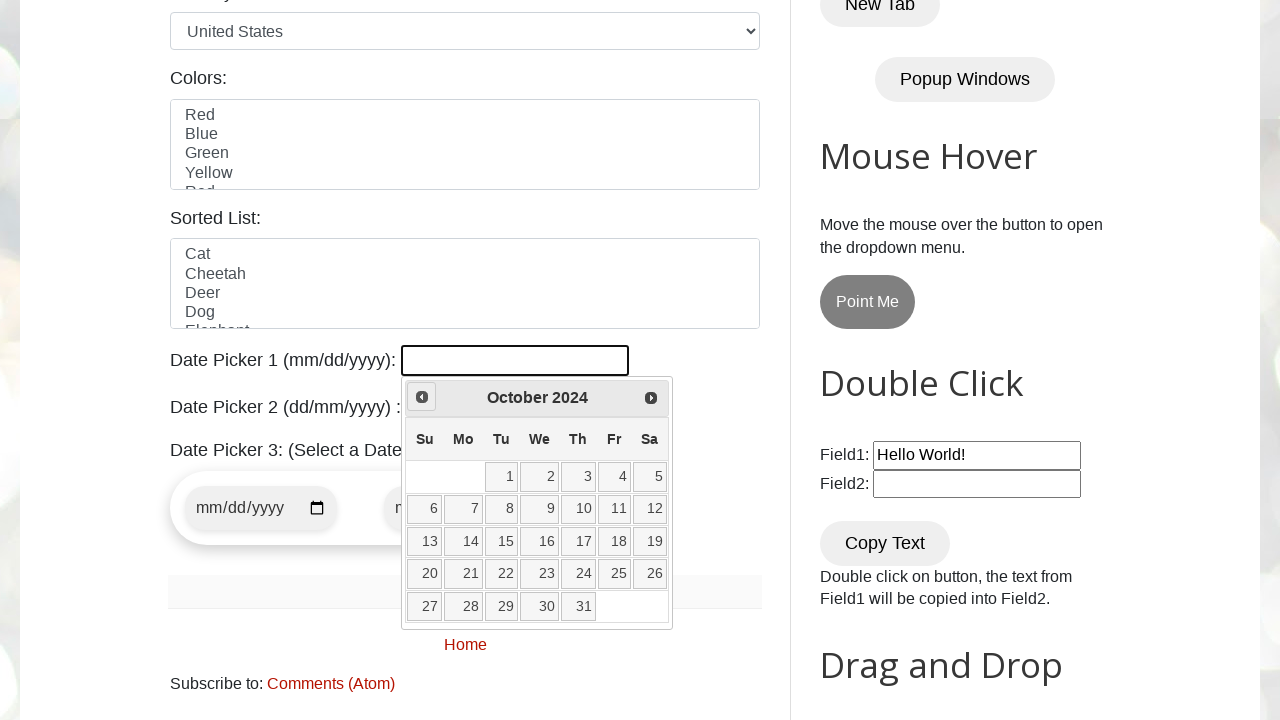

Retrieved current month from date picker
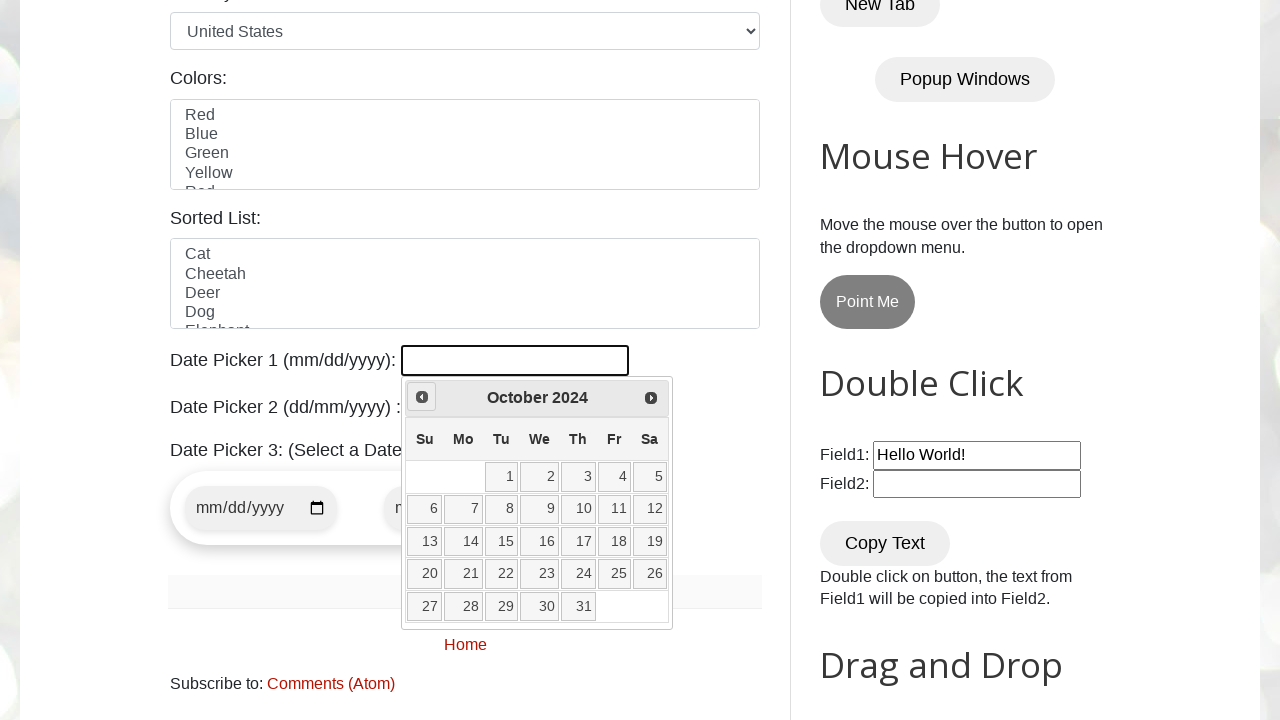

Clicked Previous button to navigate to earlier month at (422, 397) on xpath=//a[@title='Prev']
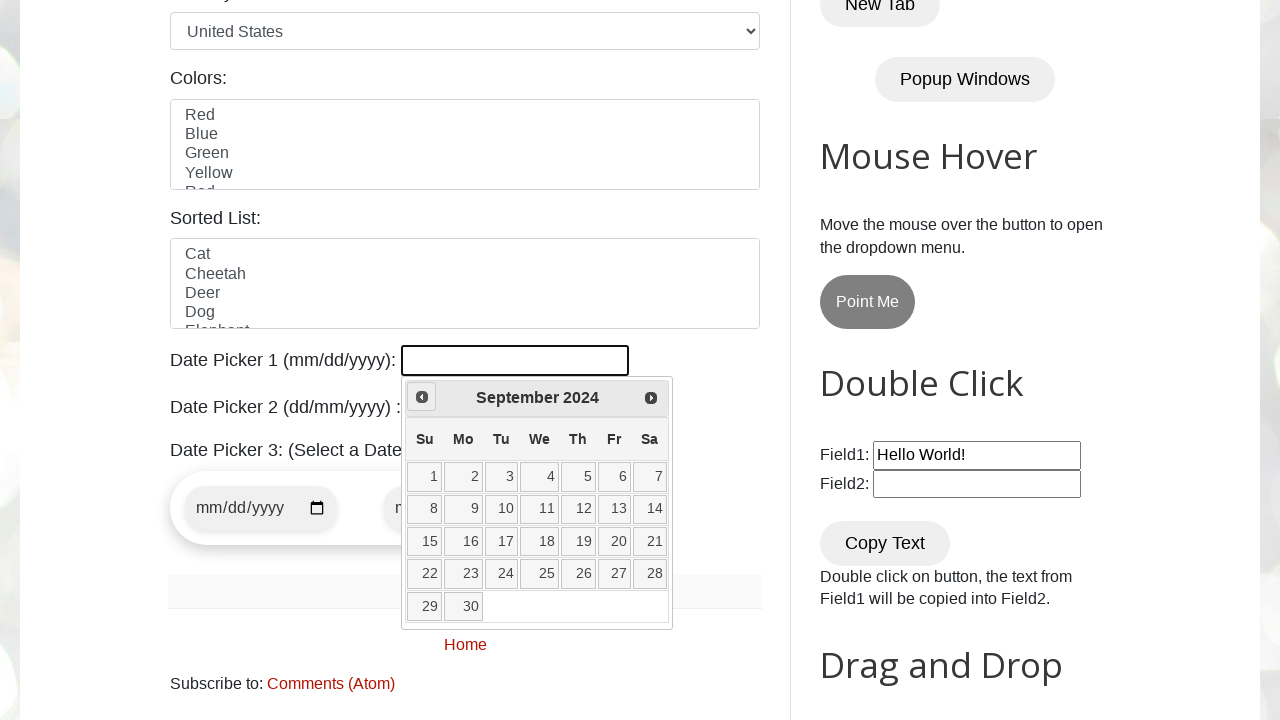

Retrieved current year from date picker
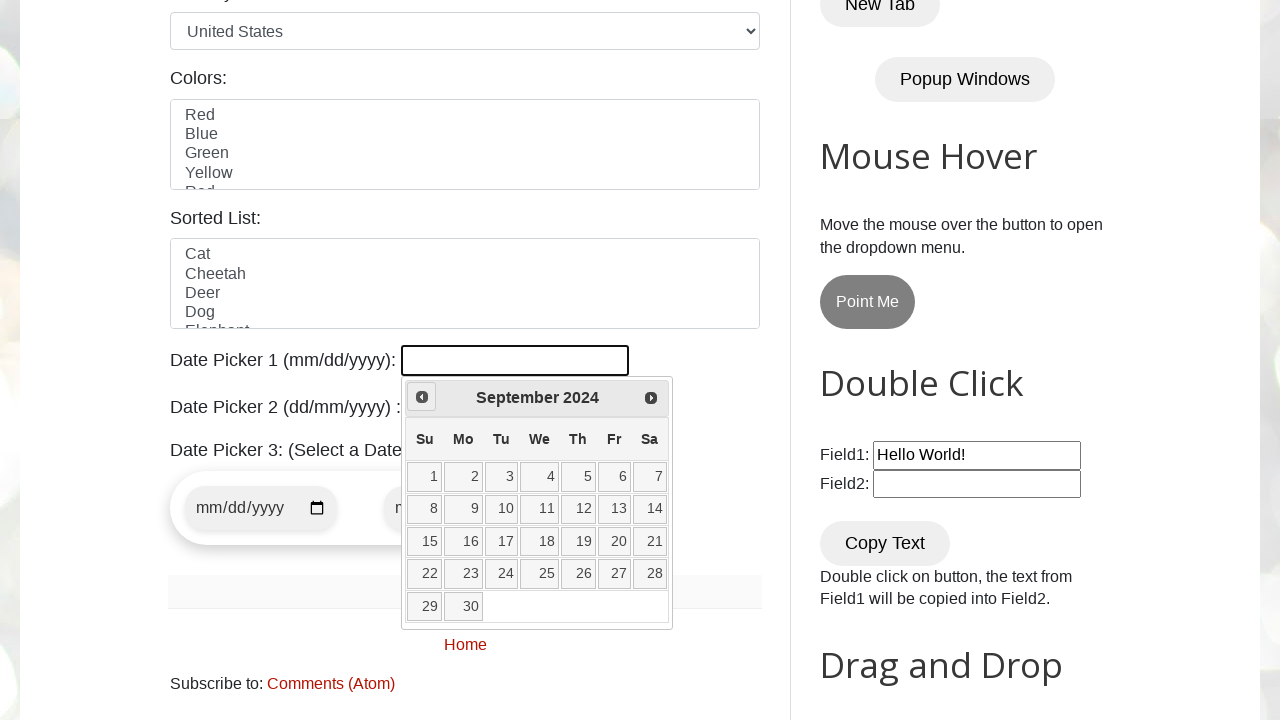

Retrieved current month from date picker
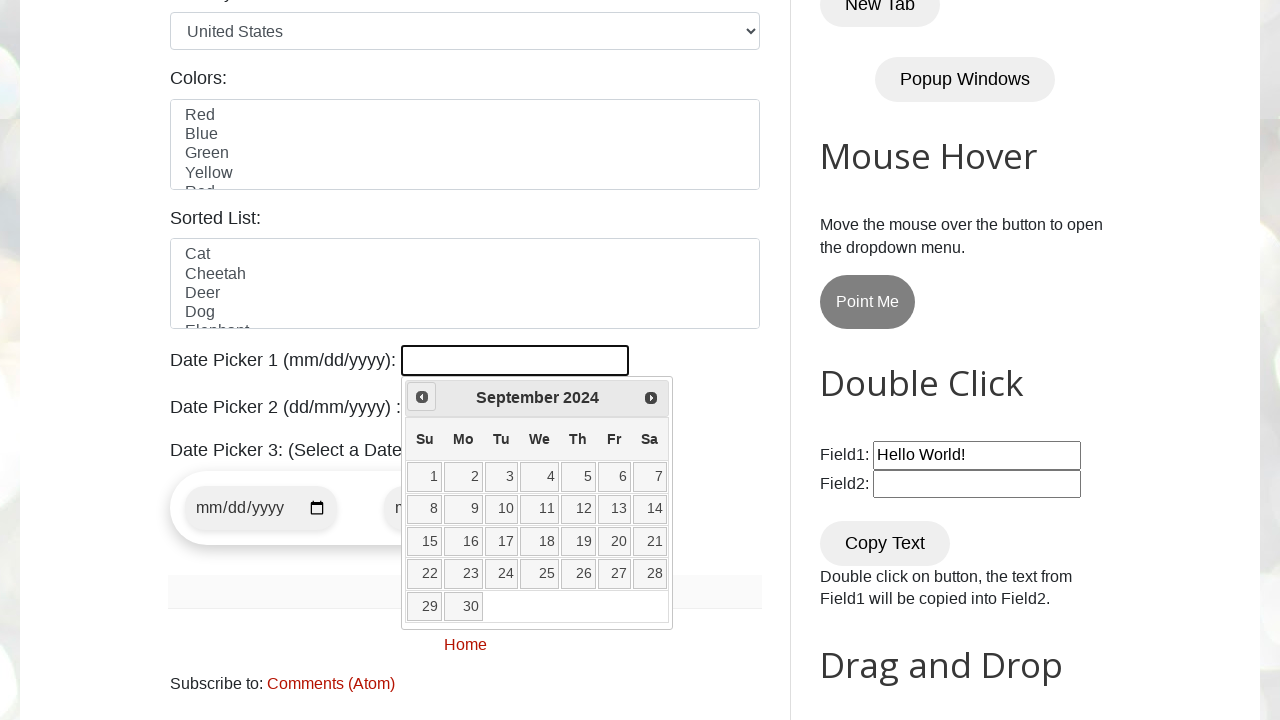

Clicked Previous button to navigate to earlier month at (422, 397) on xpath=//a[@title='Prev']
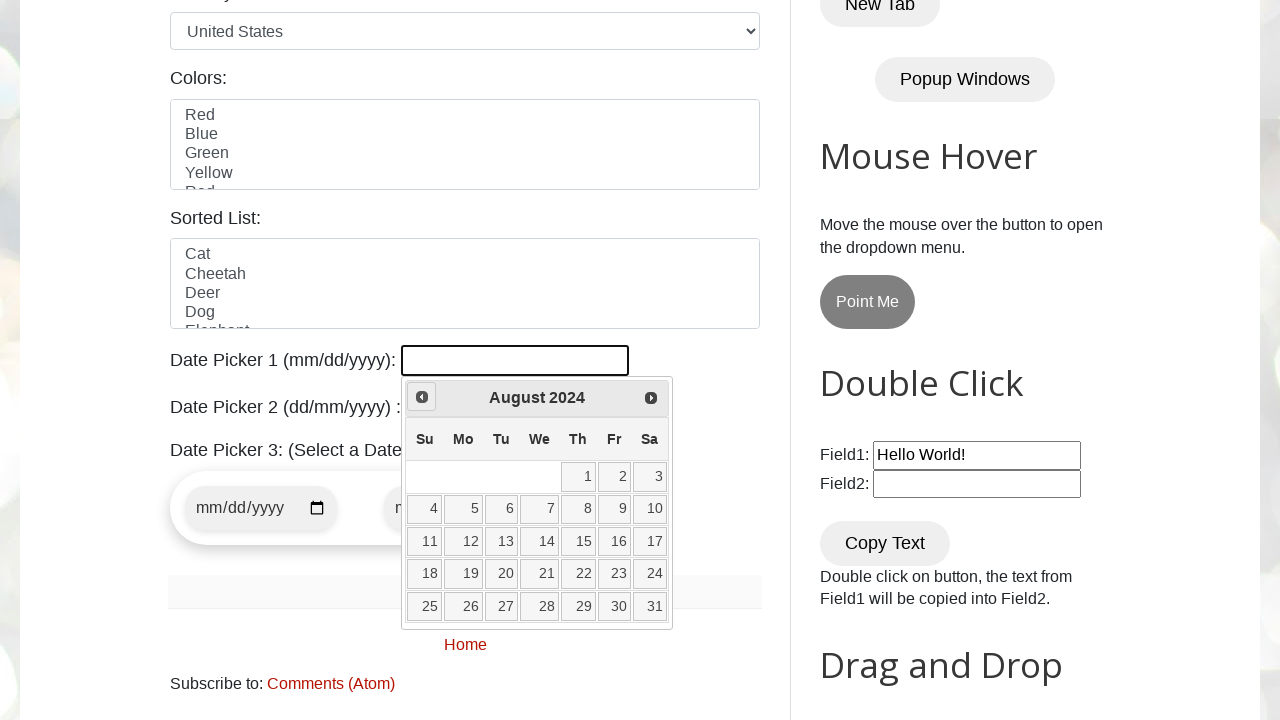

Retrieved current year from date picker
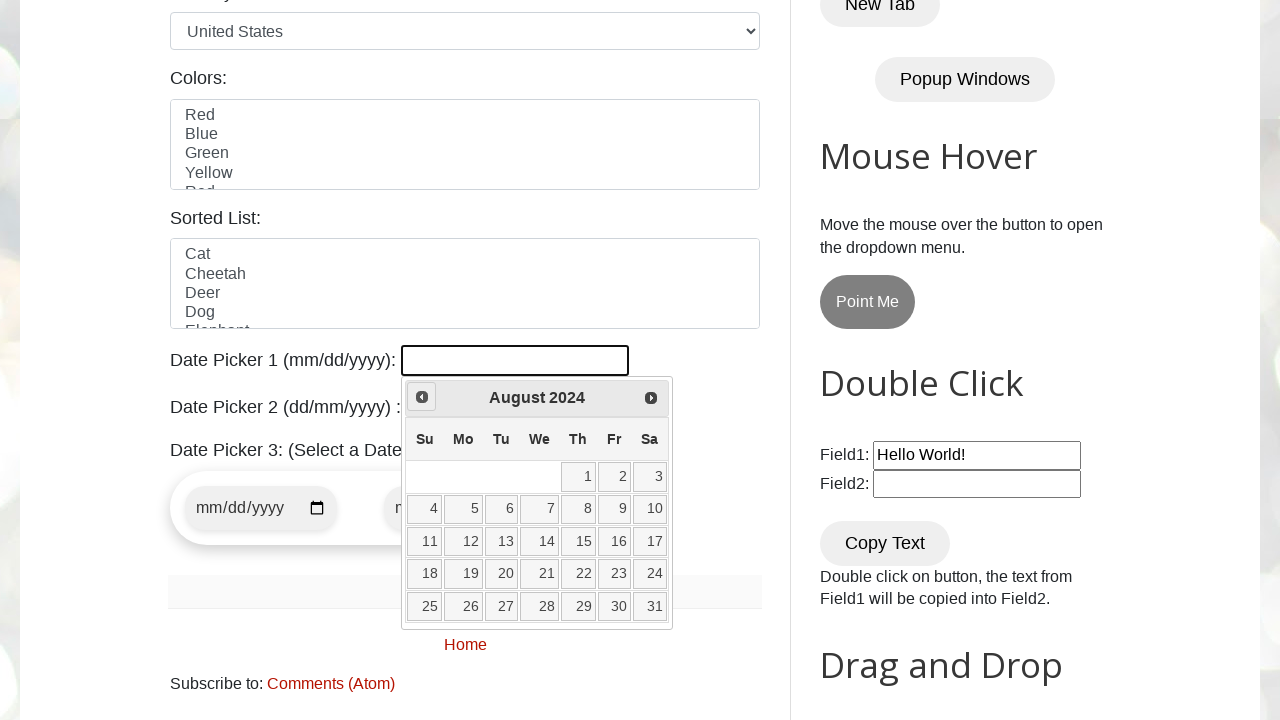

Retrieved current month from date picker
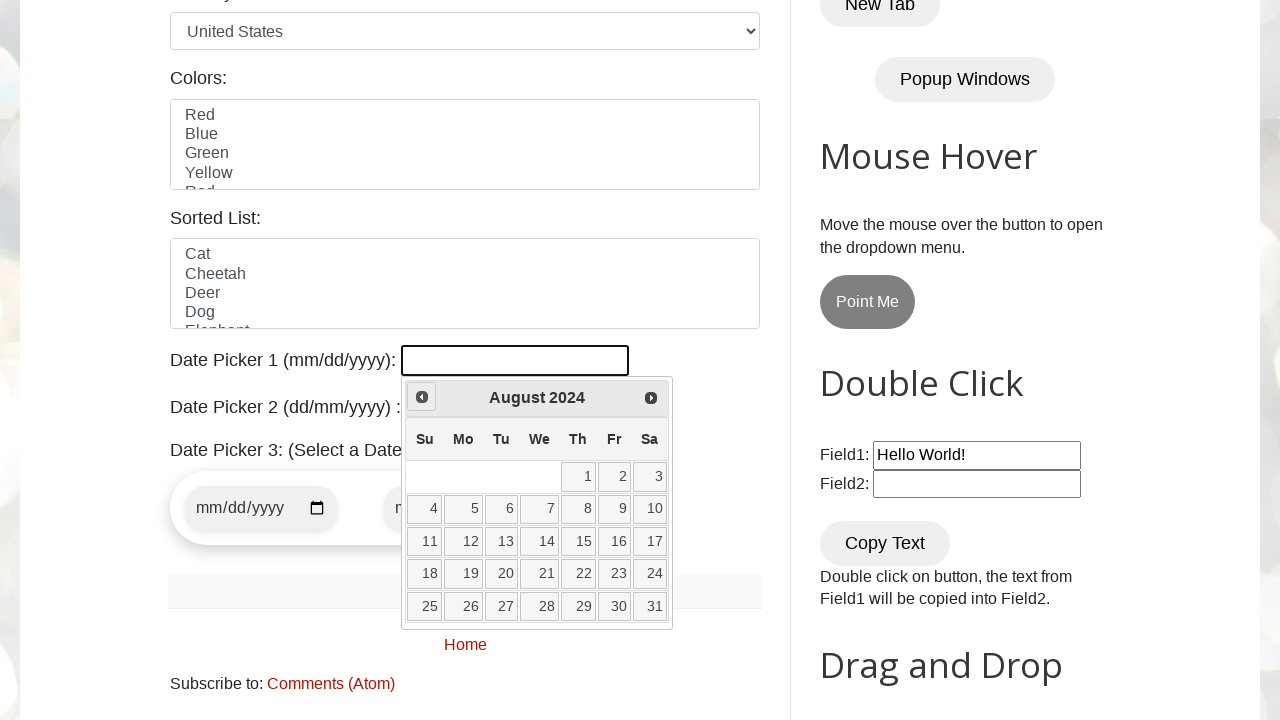

Clicked Previous button to navigate to earlier month at (422, 397) on xpath=//a[@title='Prev']
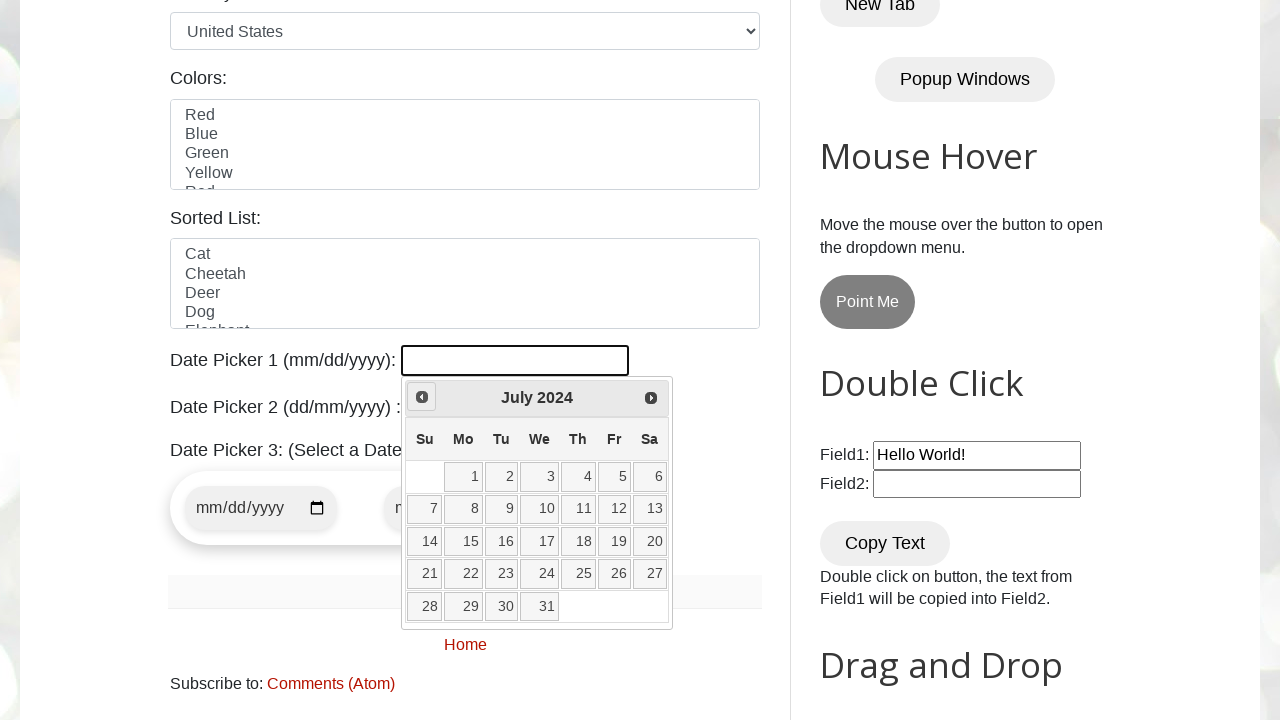

Retrieved current year from date picker
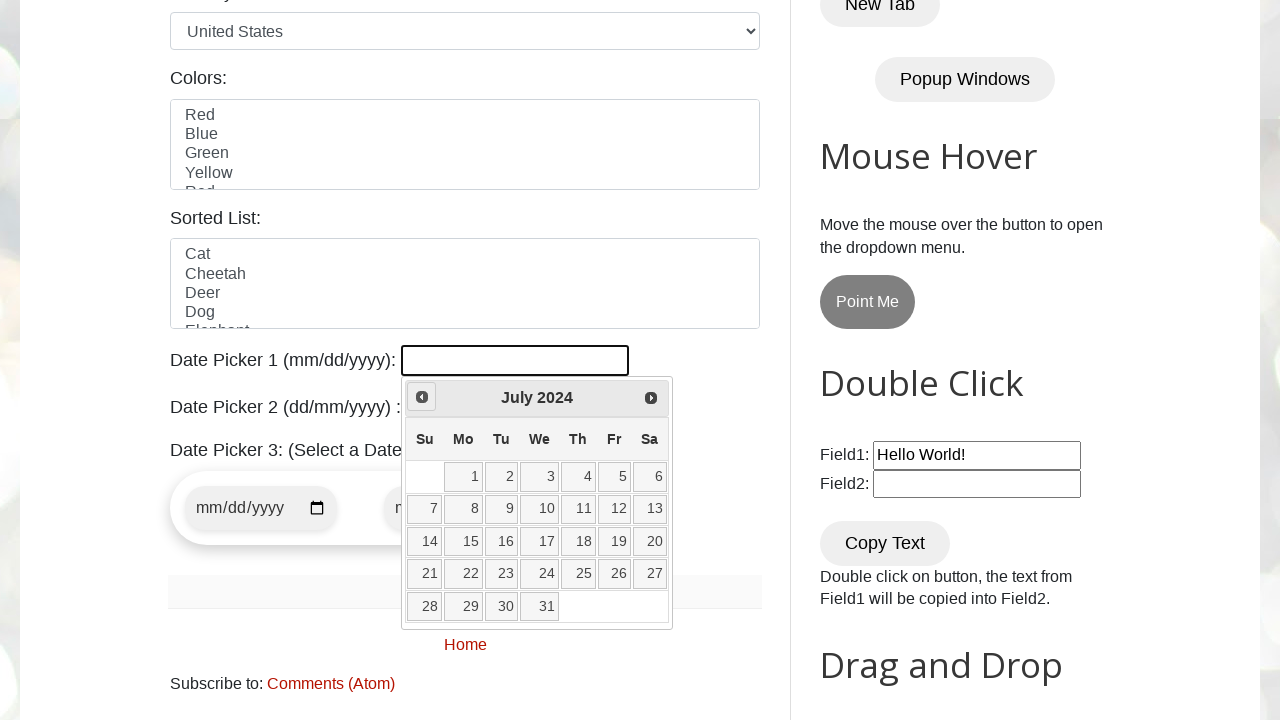

Retrieved current month from date picker
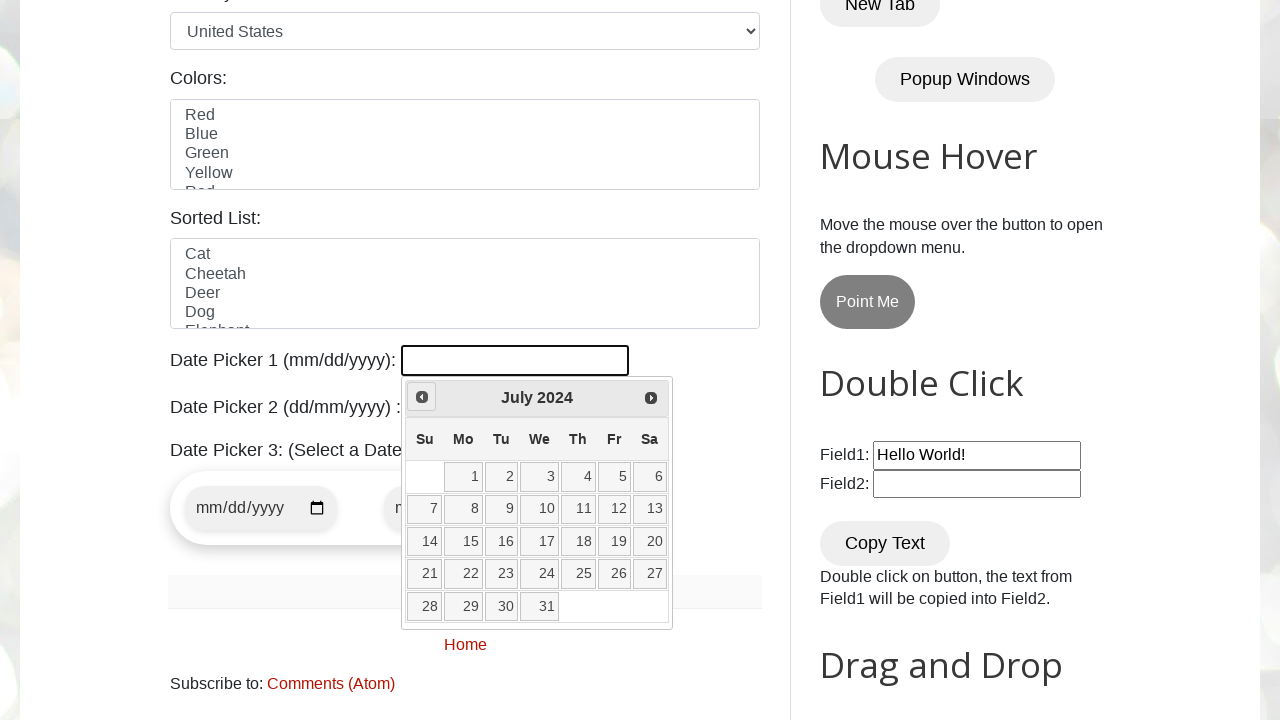

Clicked Previous button to navigate to earlier month at (422, 397) on xpath=//a[@title='Prev']
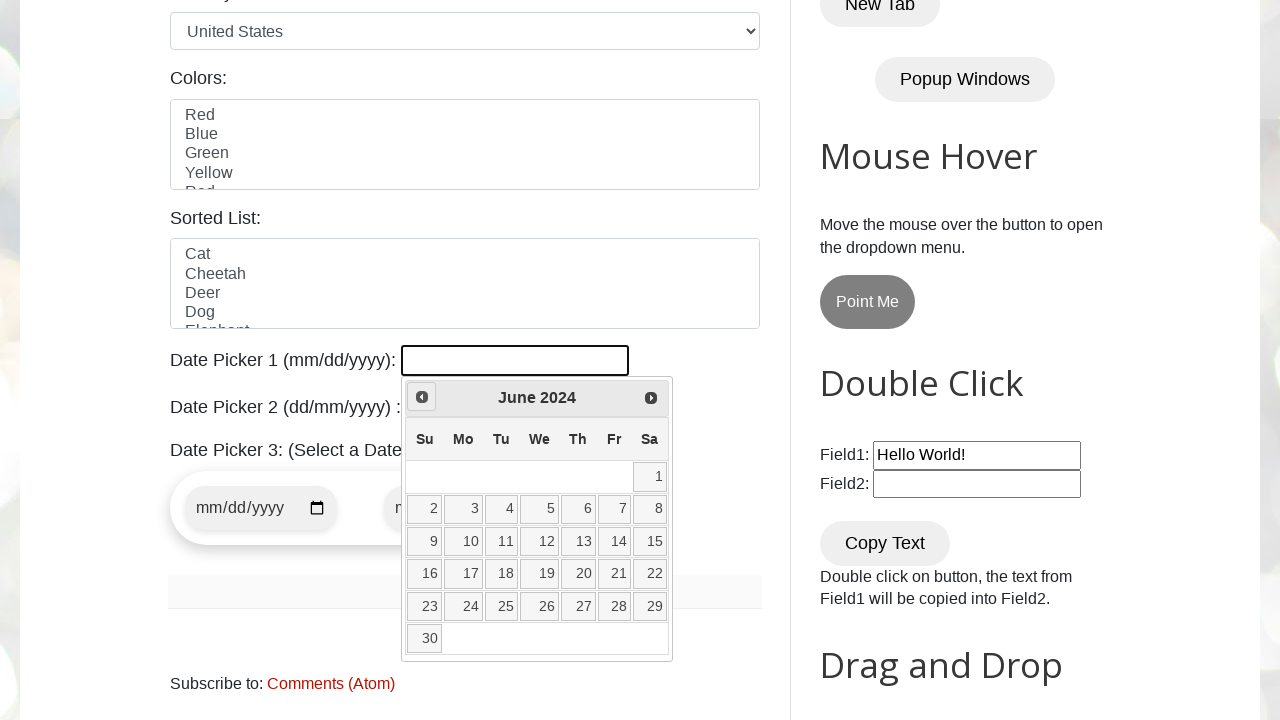

Retrieved current year from date picker
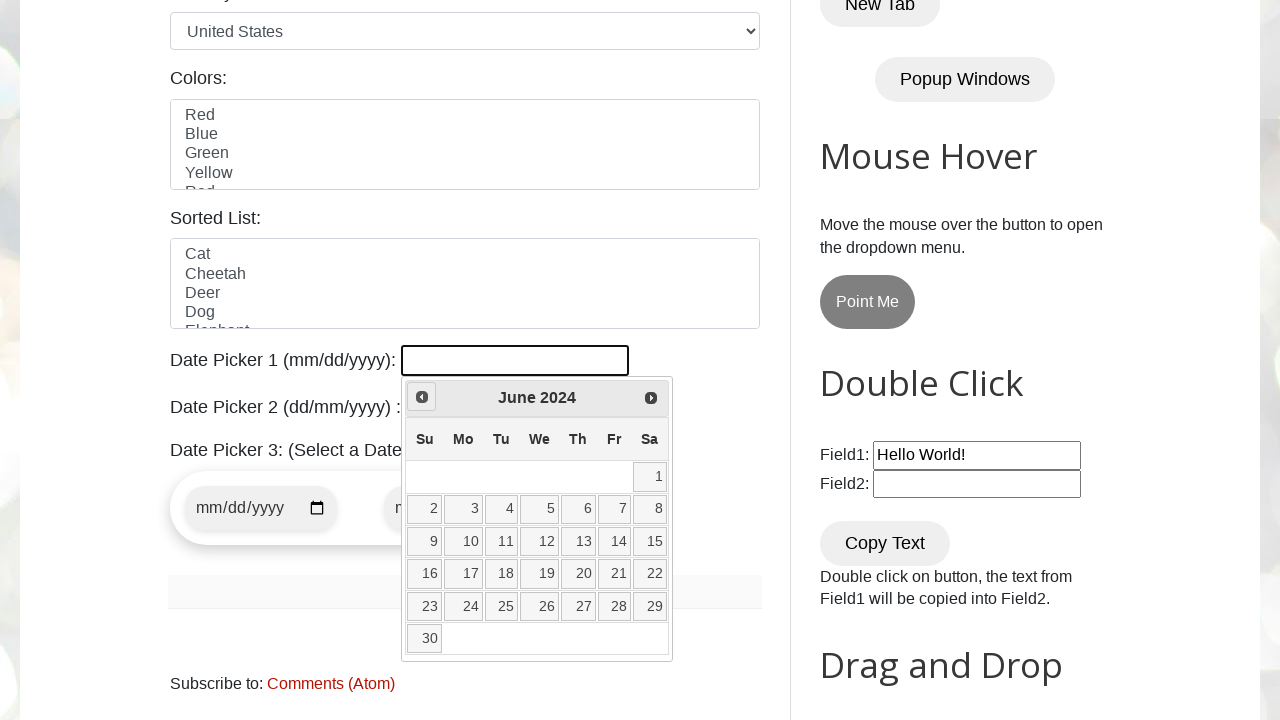

Retrieved current month from date picker
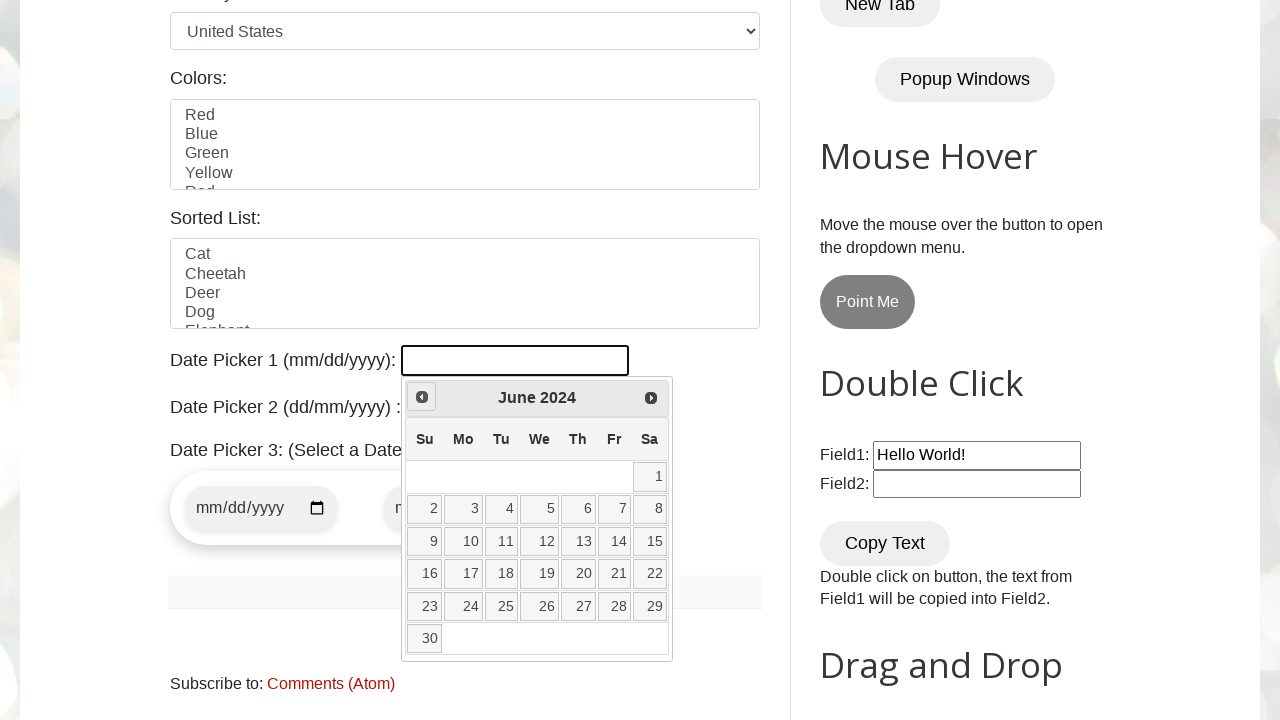

Clicked Previous button to navigate to earlier month at (422, 397) on xpath=//a[@title='Prev']
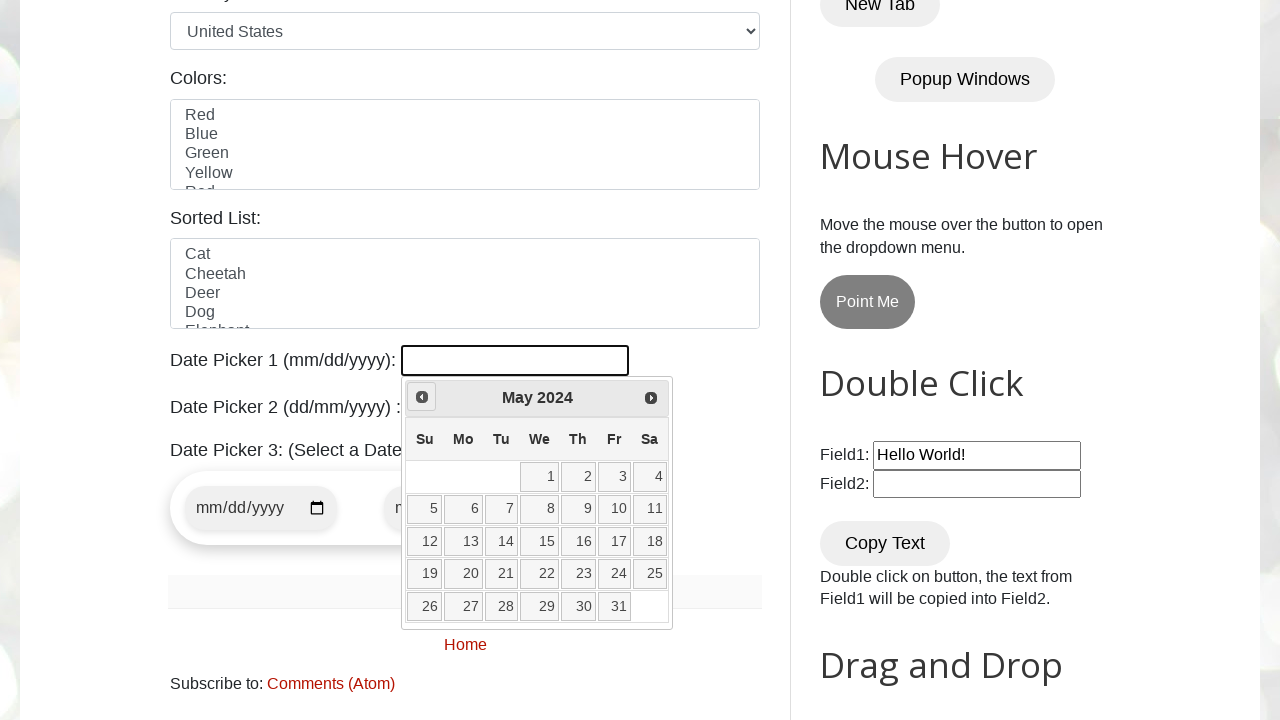

Retrieved current year from date picker
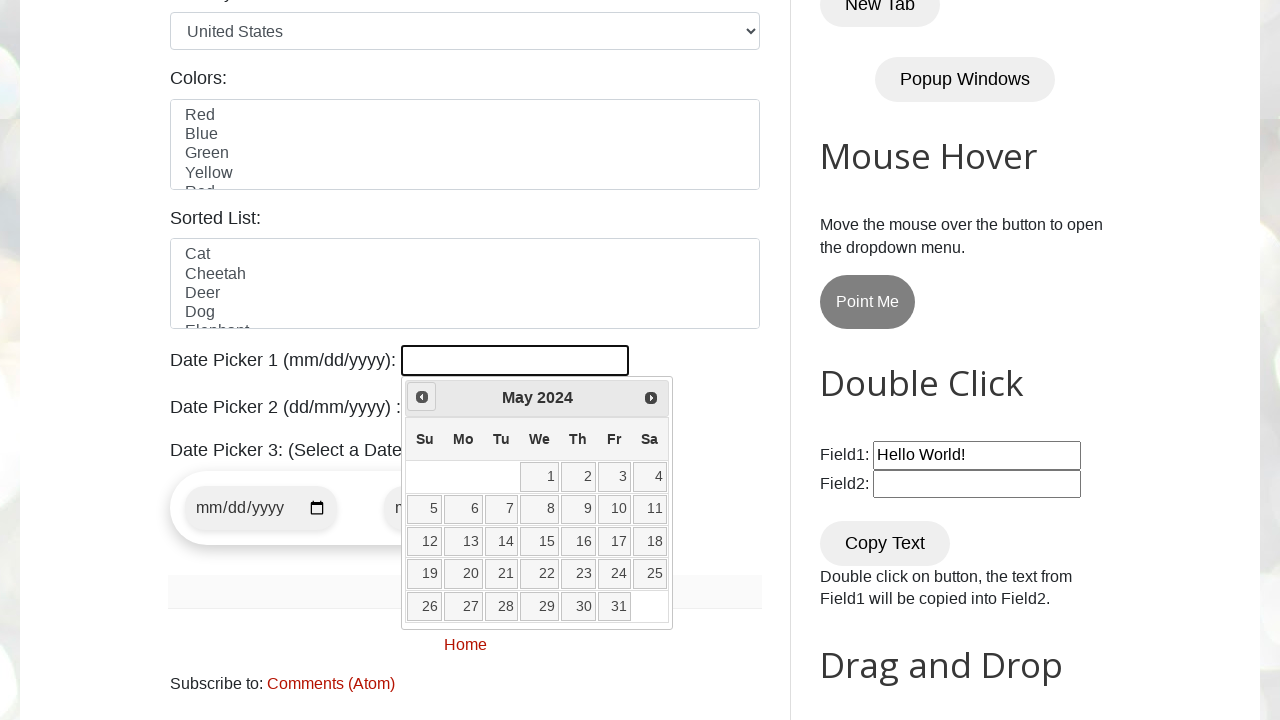

Retrieved current month from date picker
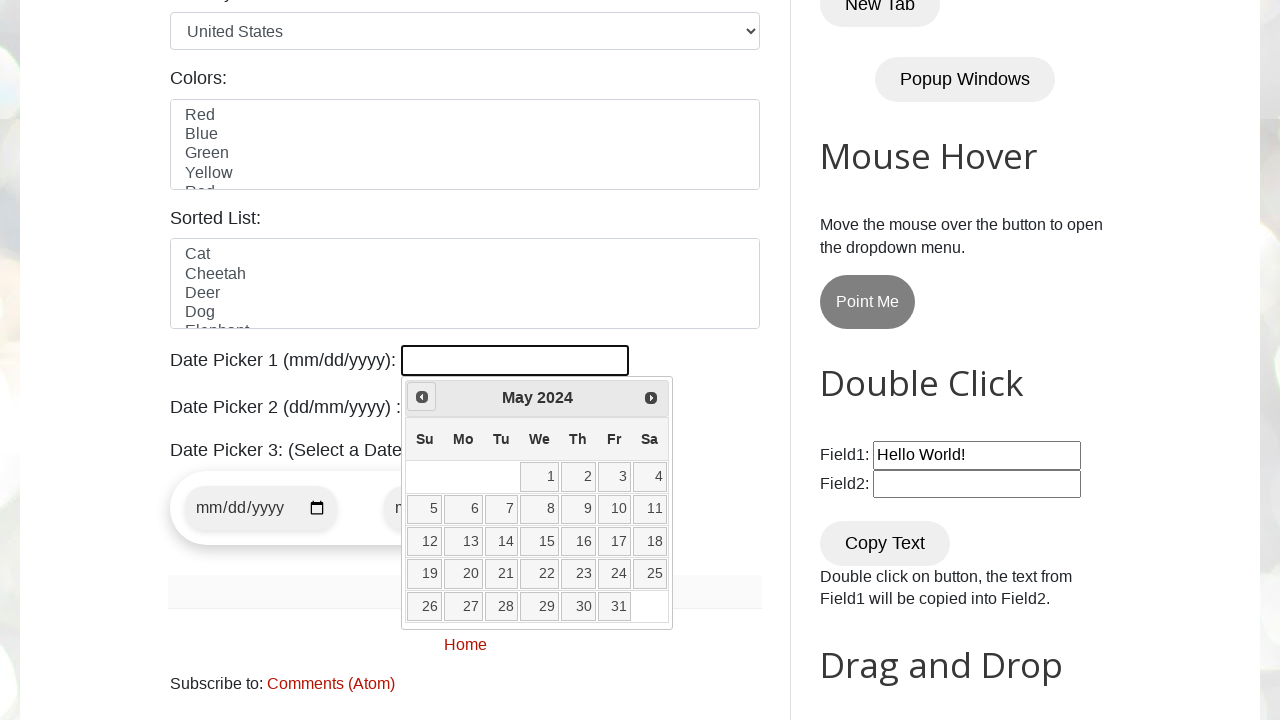

Clicked Previous button to navigate to earlier month at (422, 397) on xpath=//a[@title='Prev']
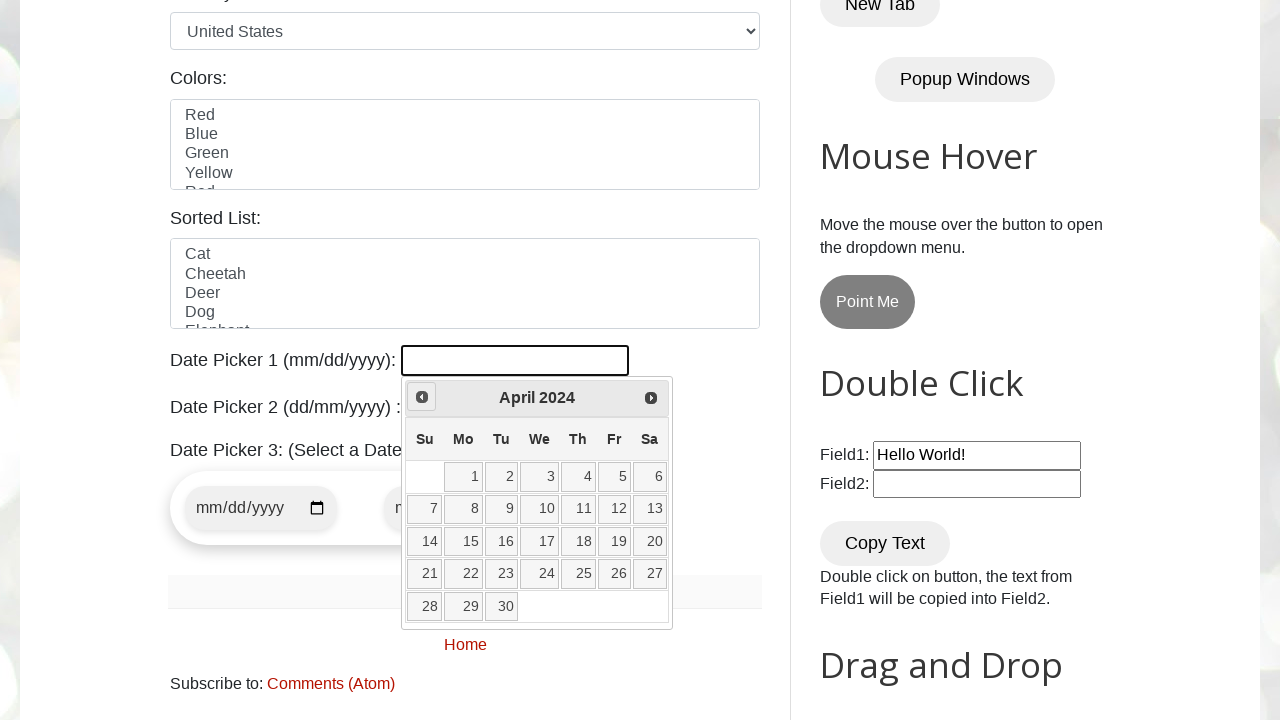

Retrieved current year from date picker
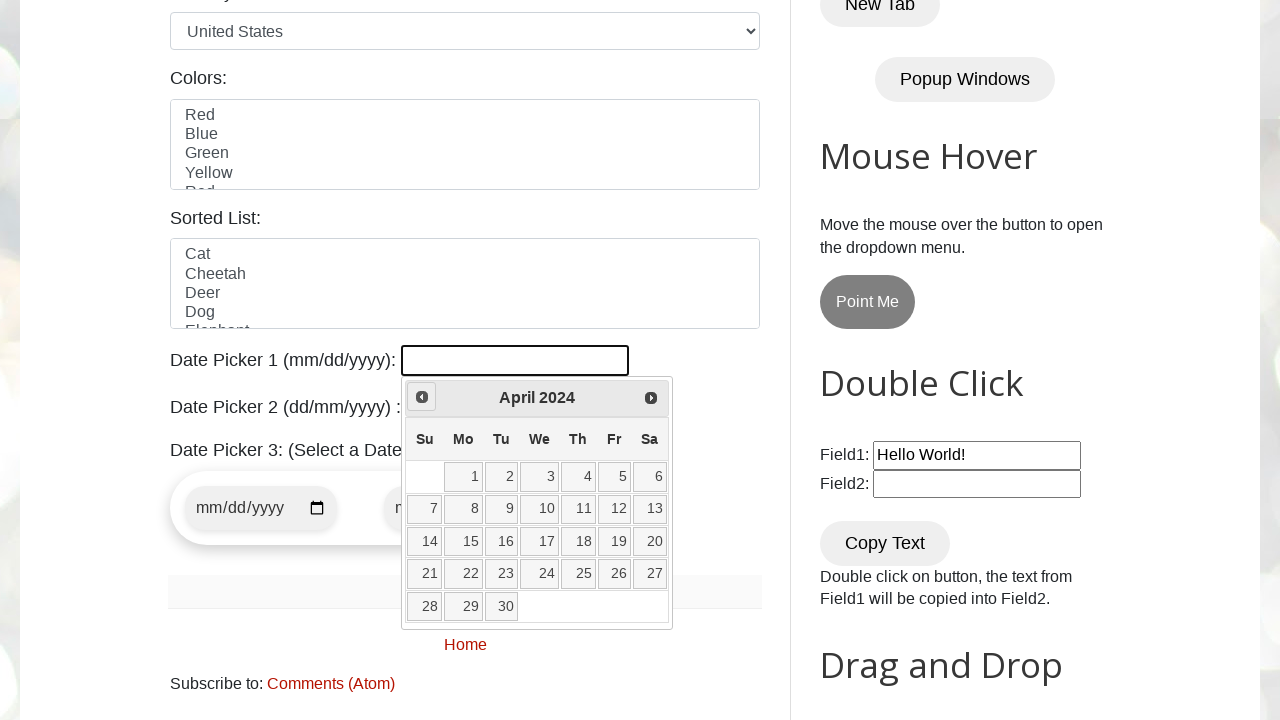

Retrieved current month from date picker
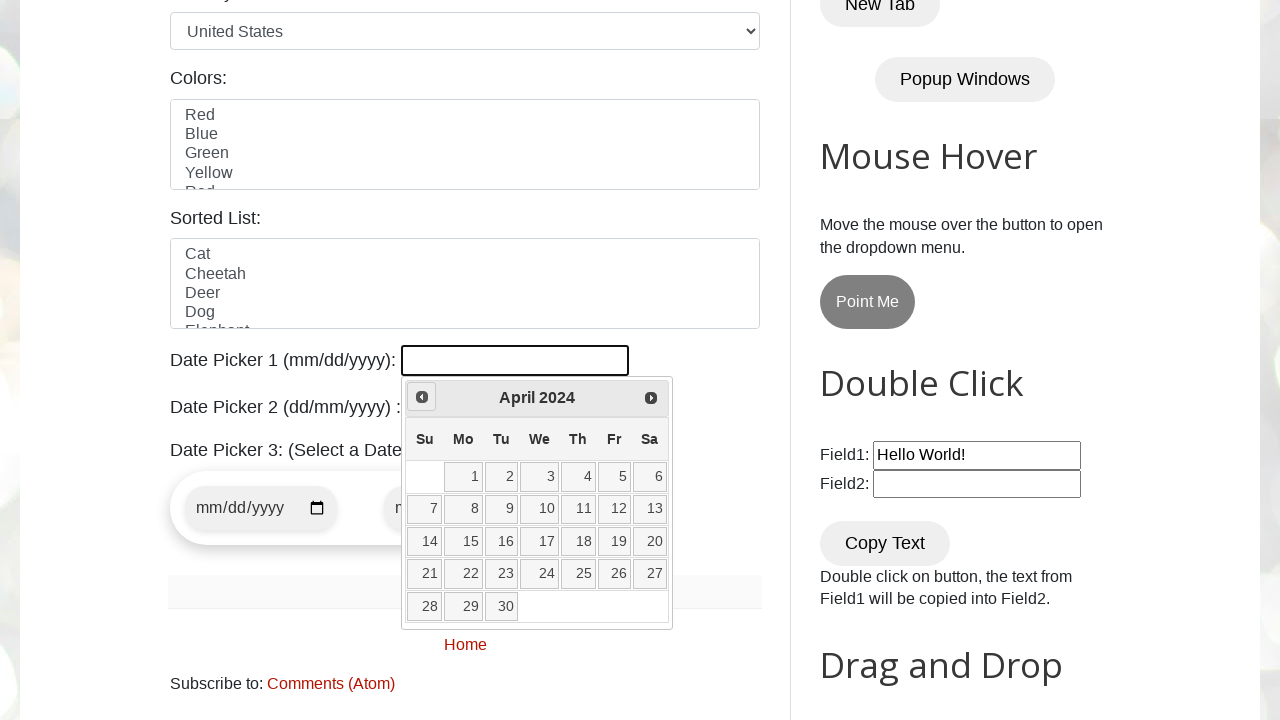

Clicked Previous button to navigate to earlier month at (422, 397) on xpath=//a[@title='Prev']
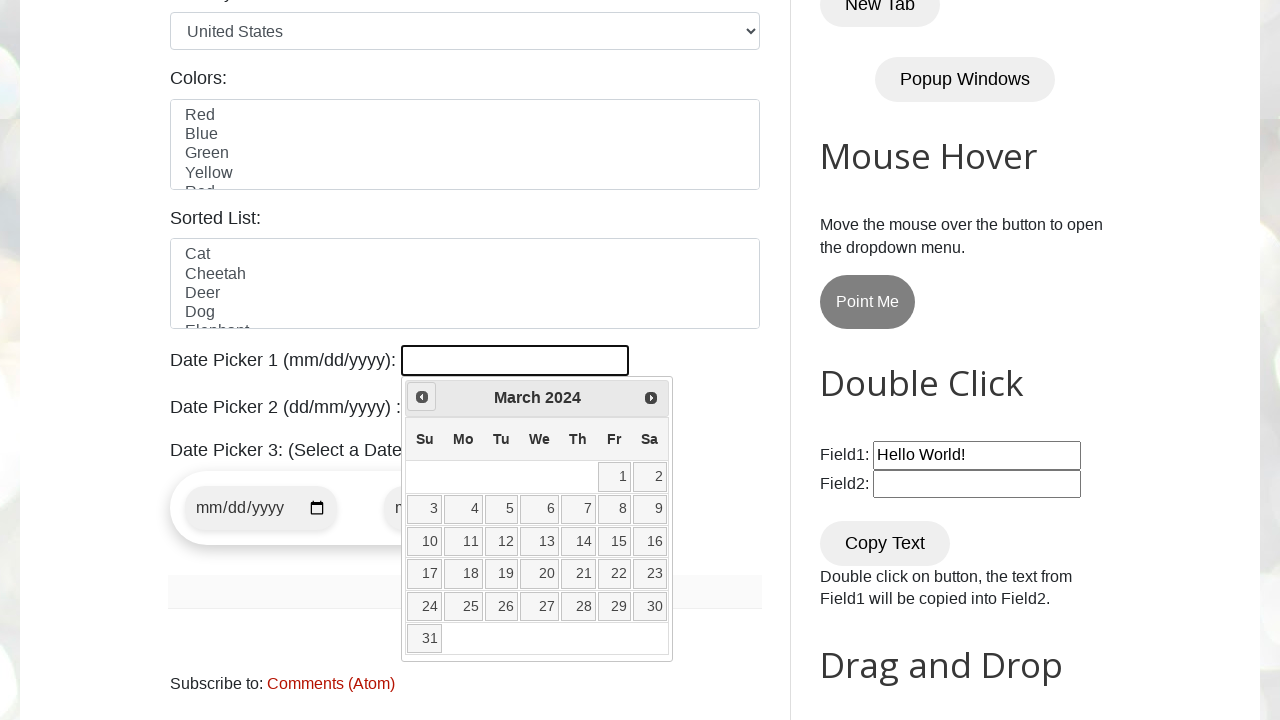

Retrieved current year from date picker
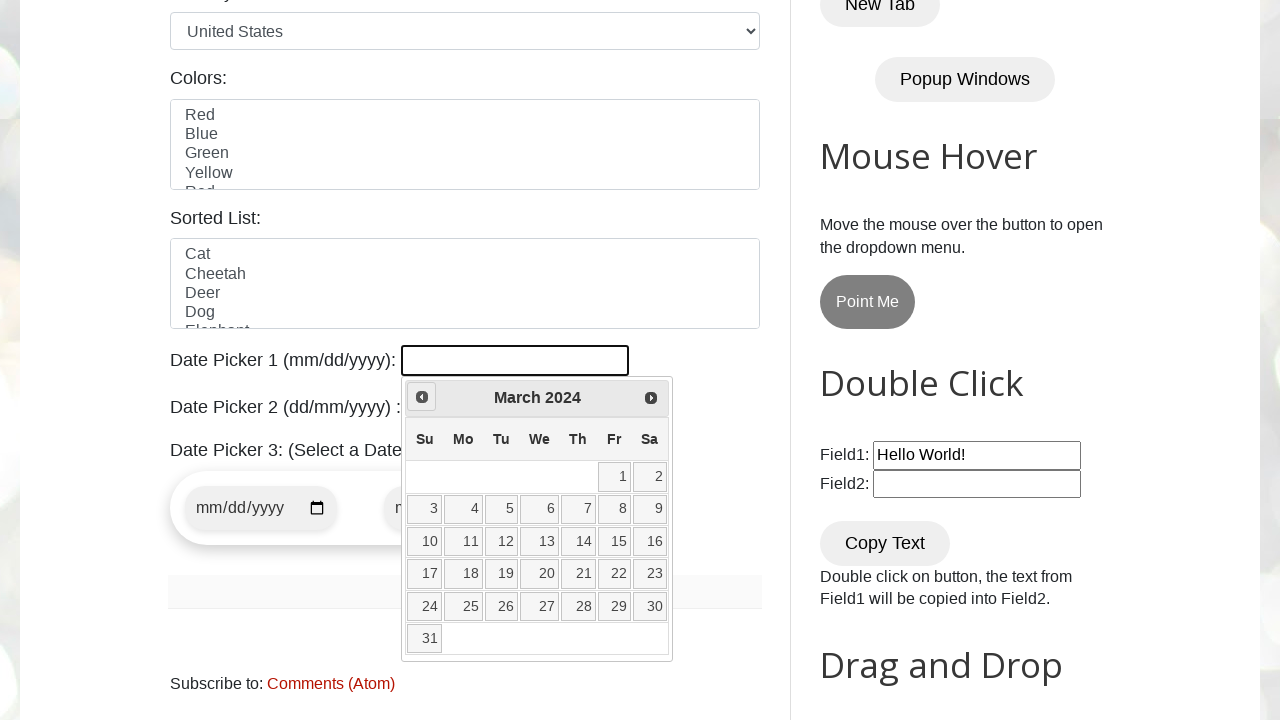

Retrieved current month from date picker
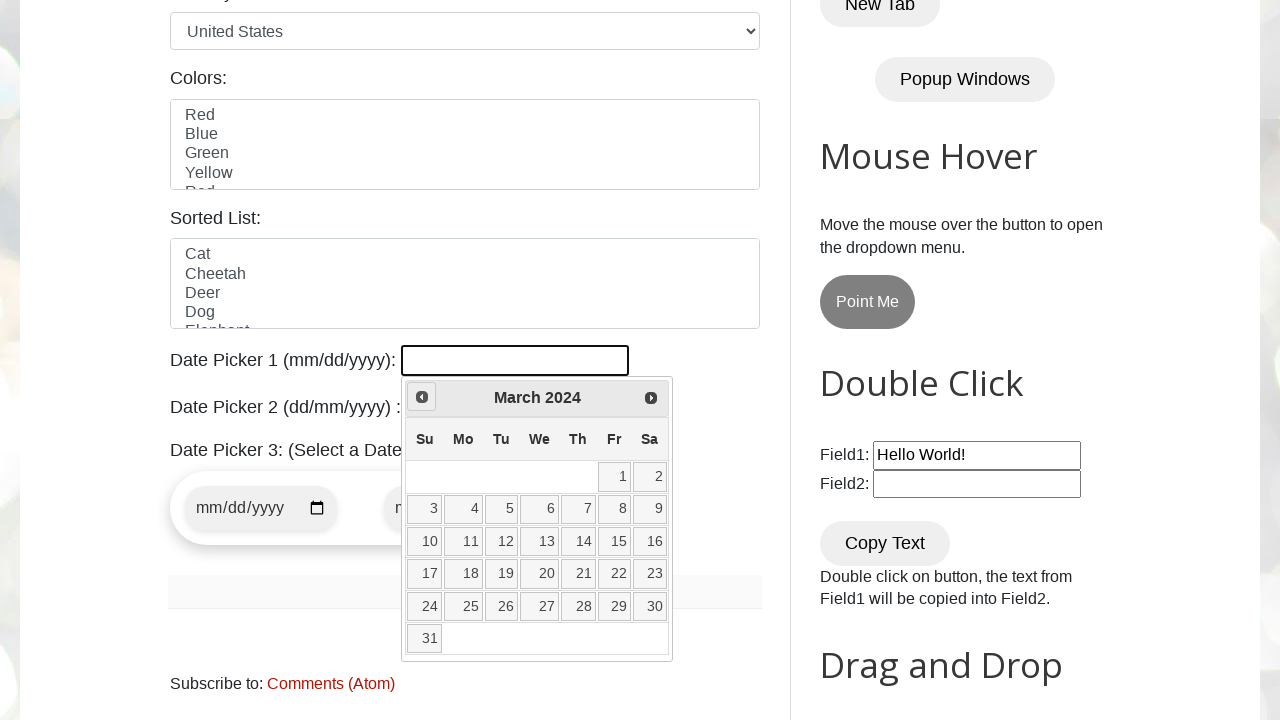

Clicked Previous button to navigate to earlier month at (422, 397) on xpath=//a[@title='Prev']
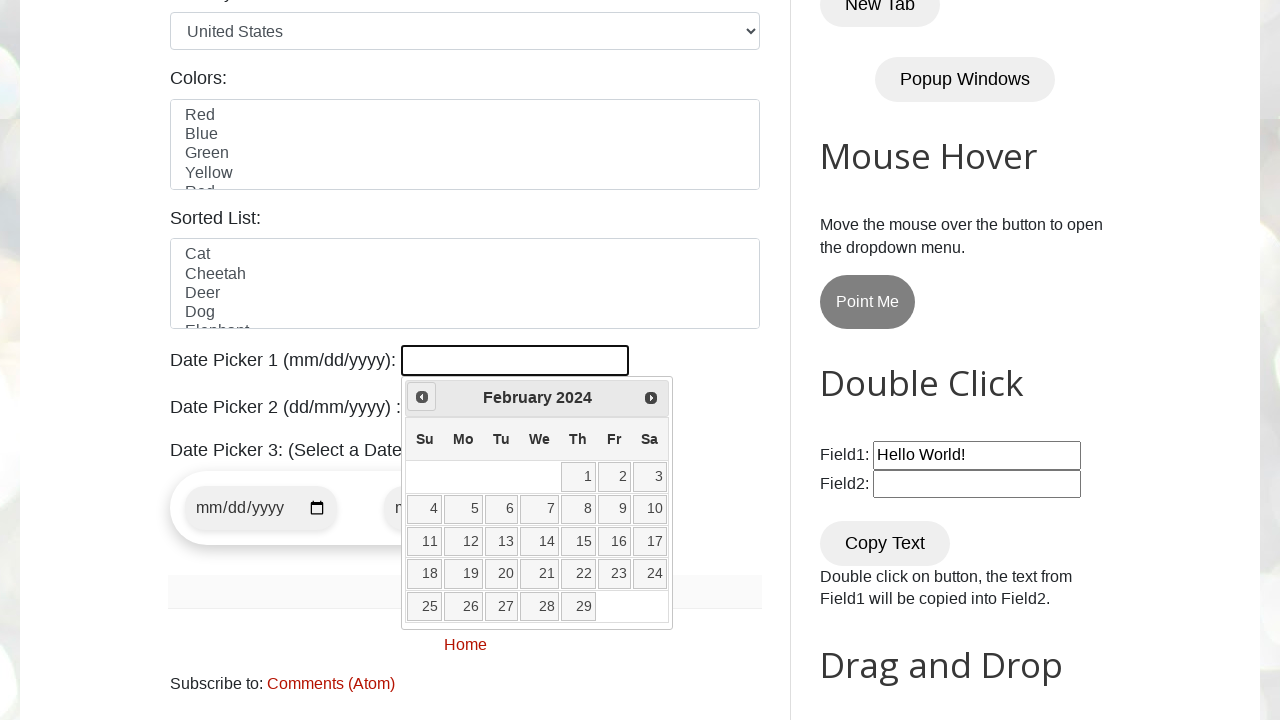

Retrieved current year from date picker
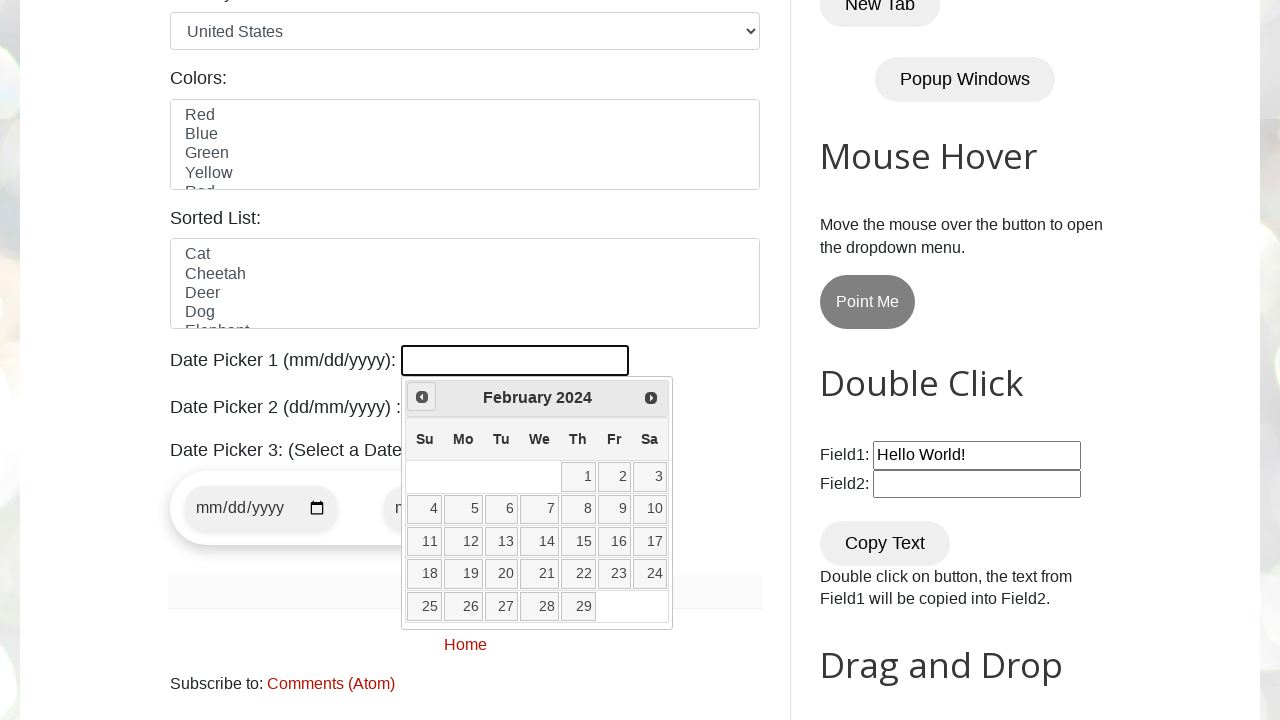

Retrieved current month from date picker
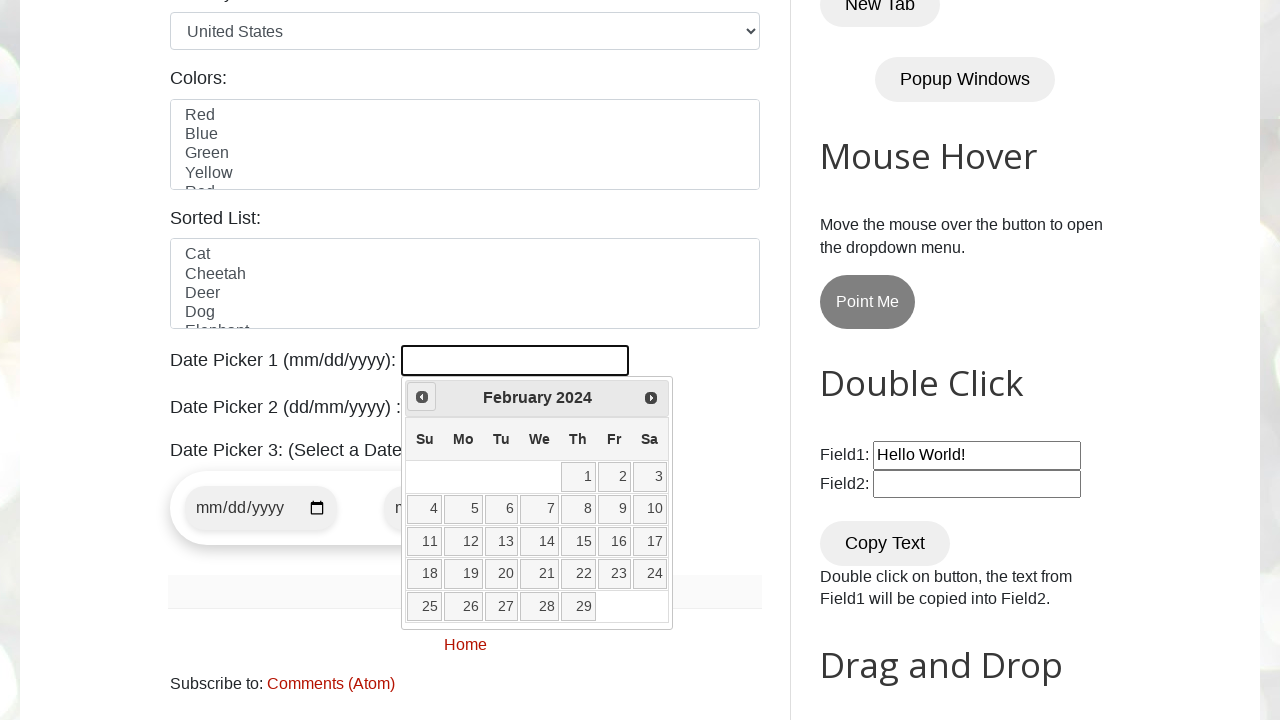

Clicked Previous button to navigate to earlier month at (422, 397) on xpath=//a[@title='Prev']
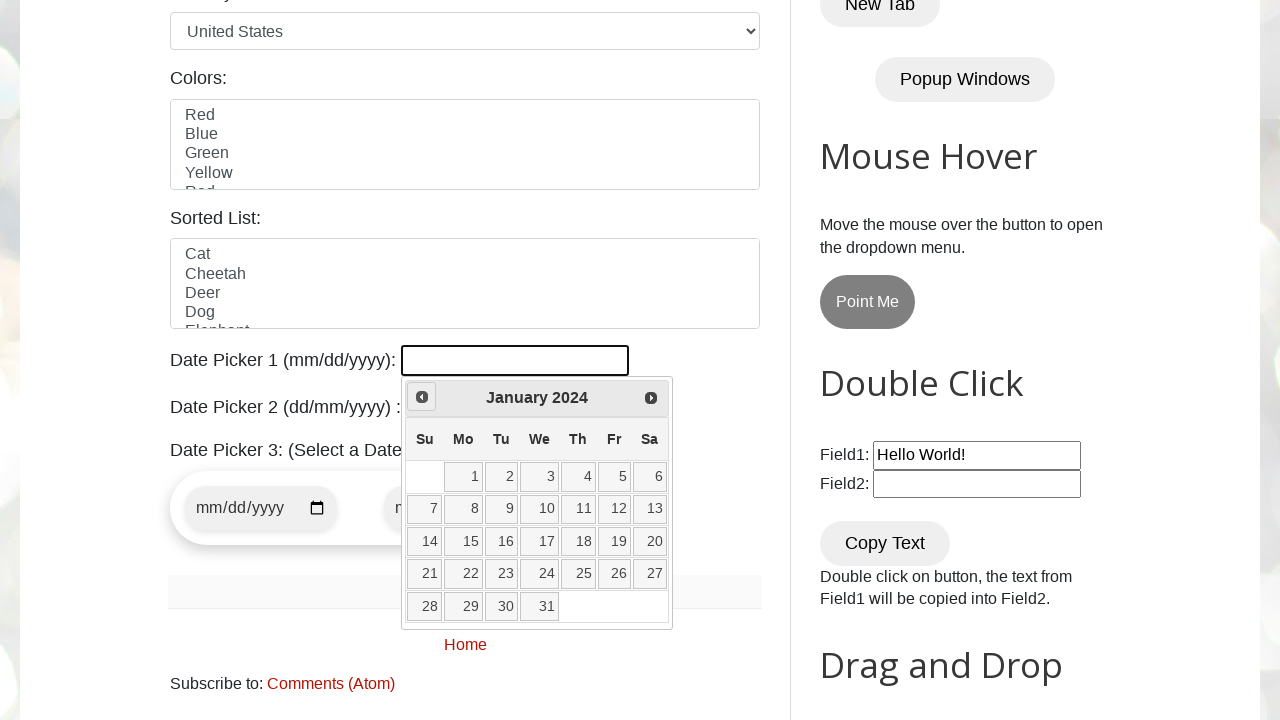

Retrieved current year from date picker
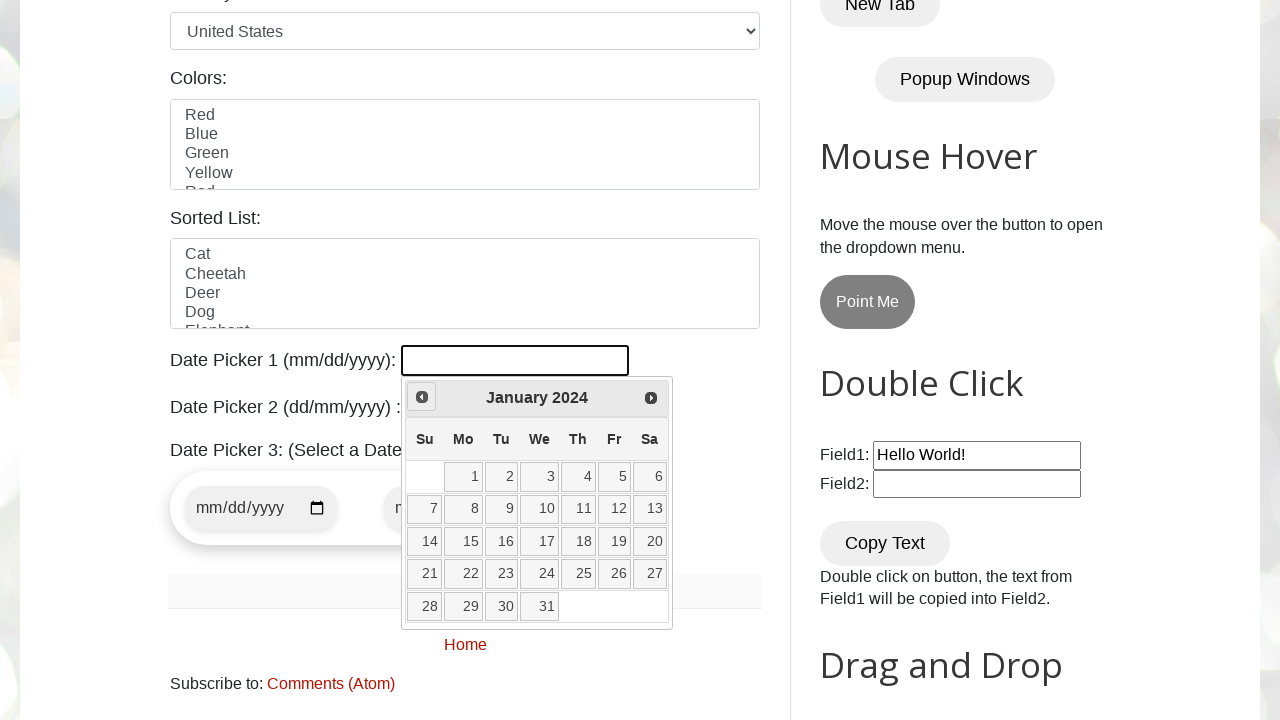

Retrieved current month from date picker
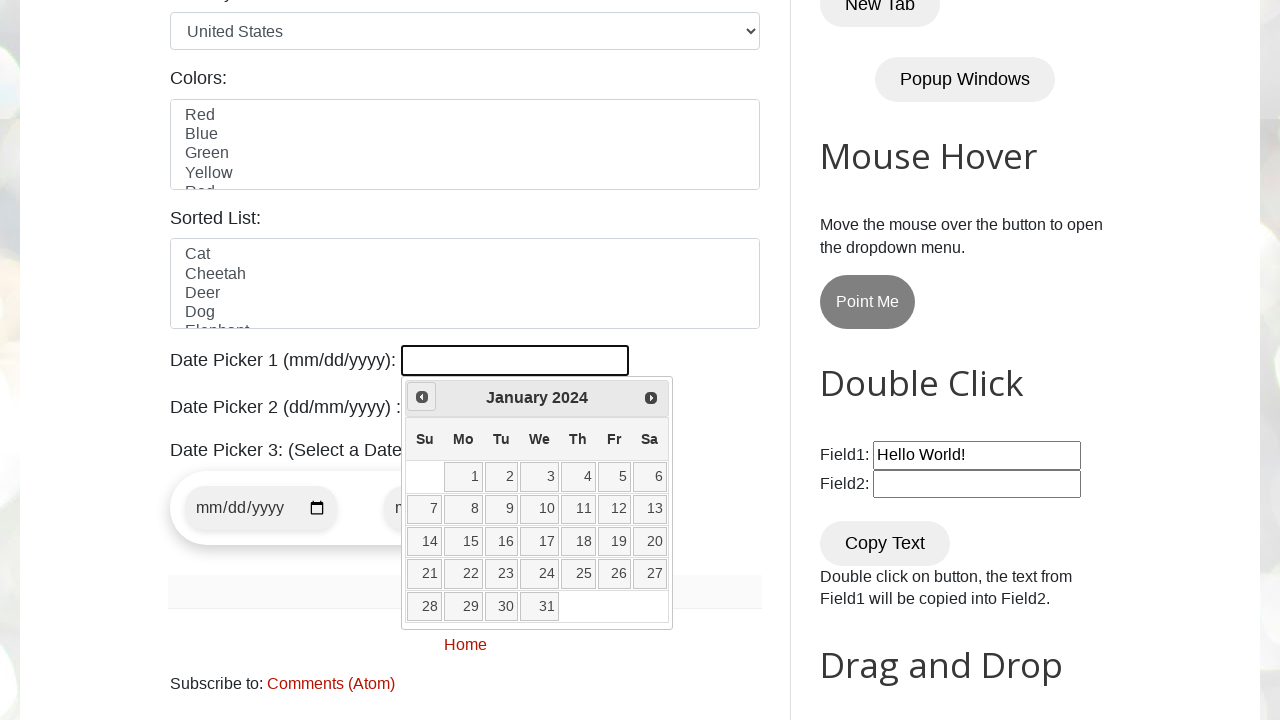

Clicked Previous button to navigate to earlier month at (422, 397) on xpath=//a[@title='Prev']
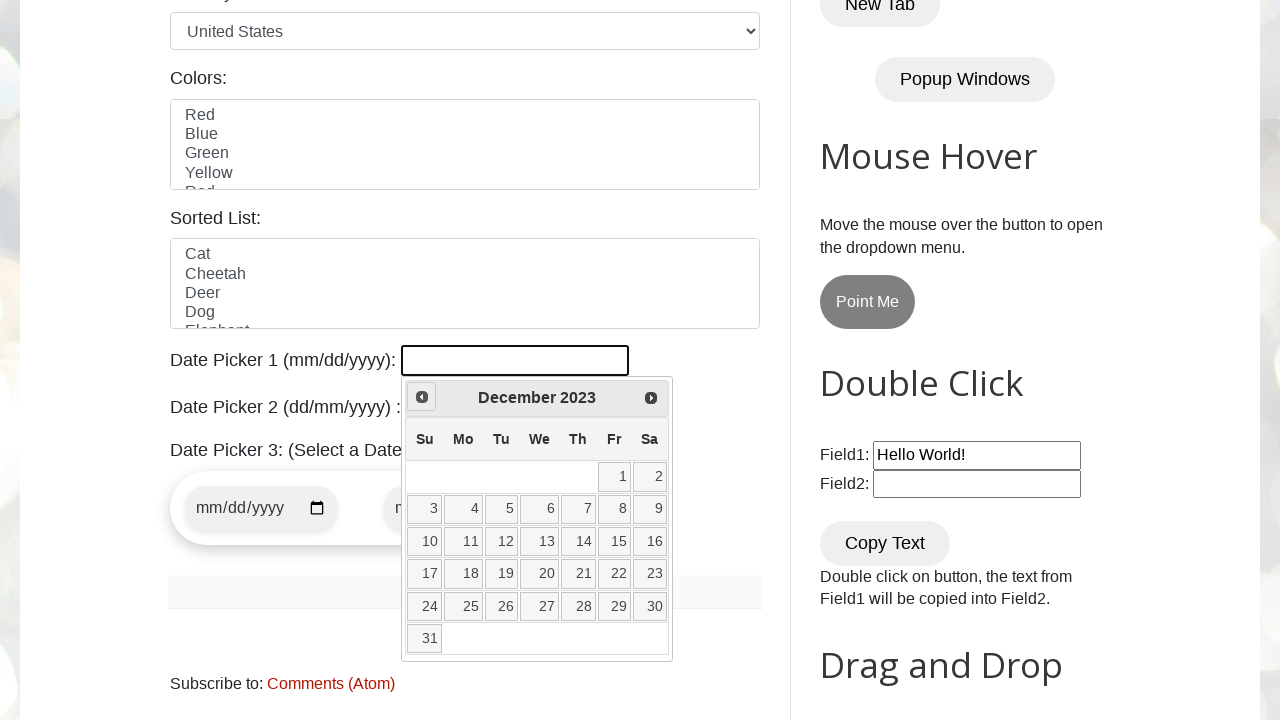

Retrieved current year from date picker
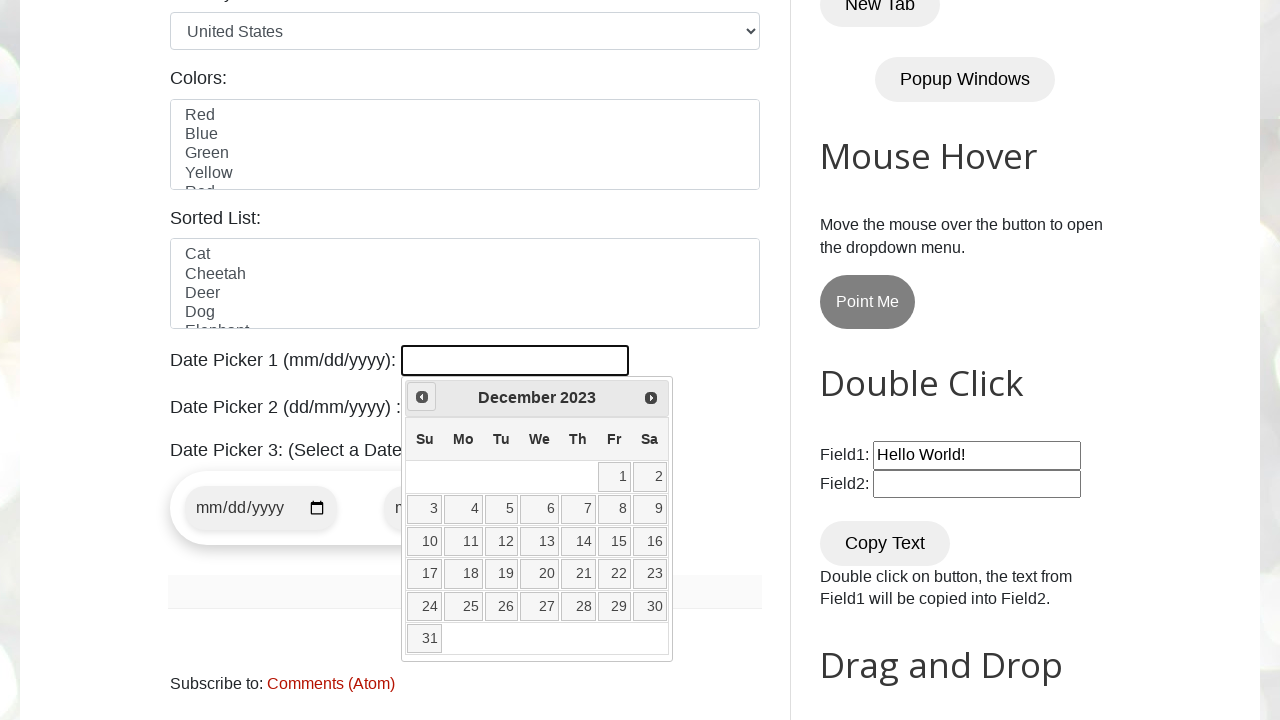

Retrieved current month from date picker
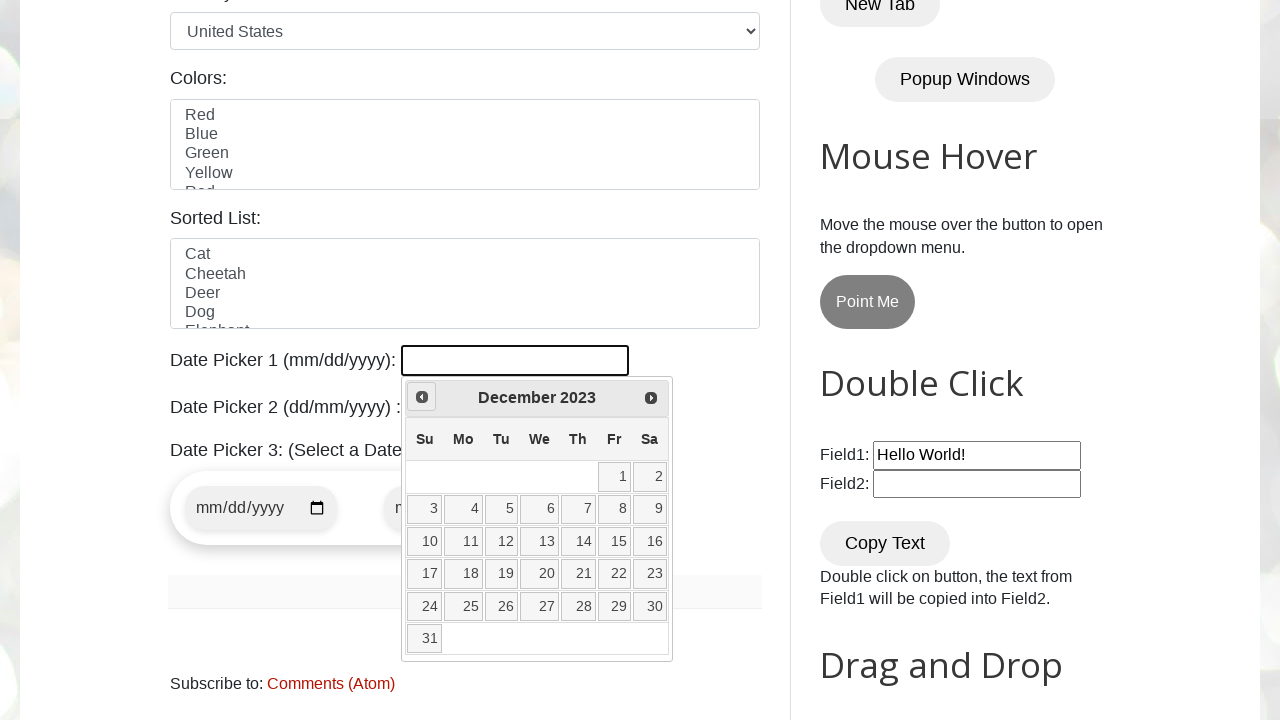

Clicked Previous button to navigate to earlier month at (422, 397) on xpath=//a[@title='Prev']
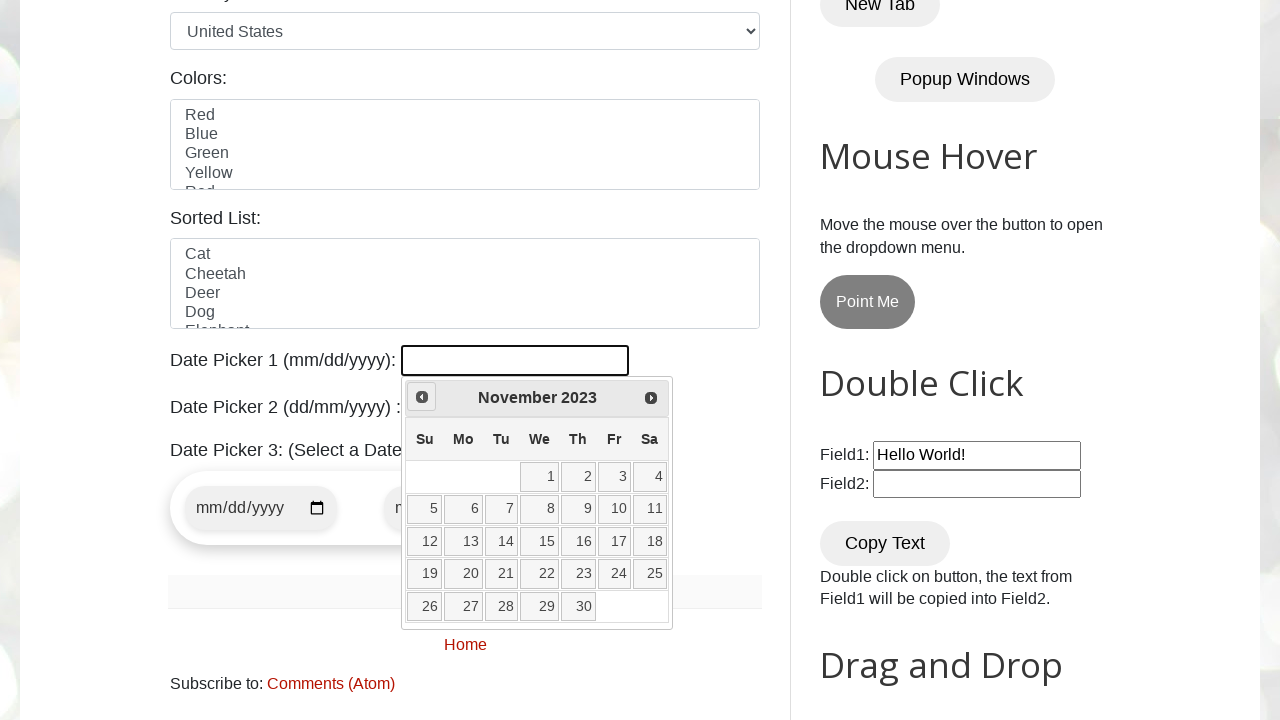

Retrieved current year from date picker
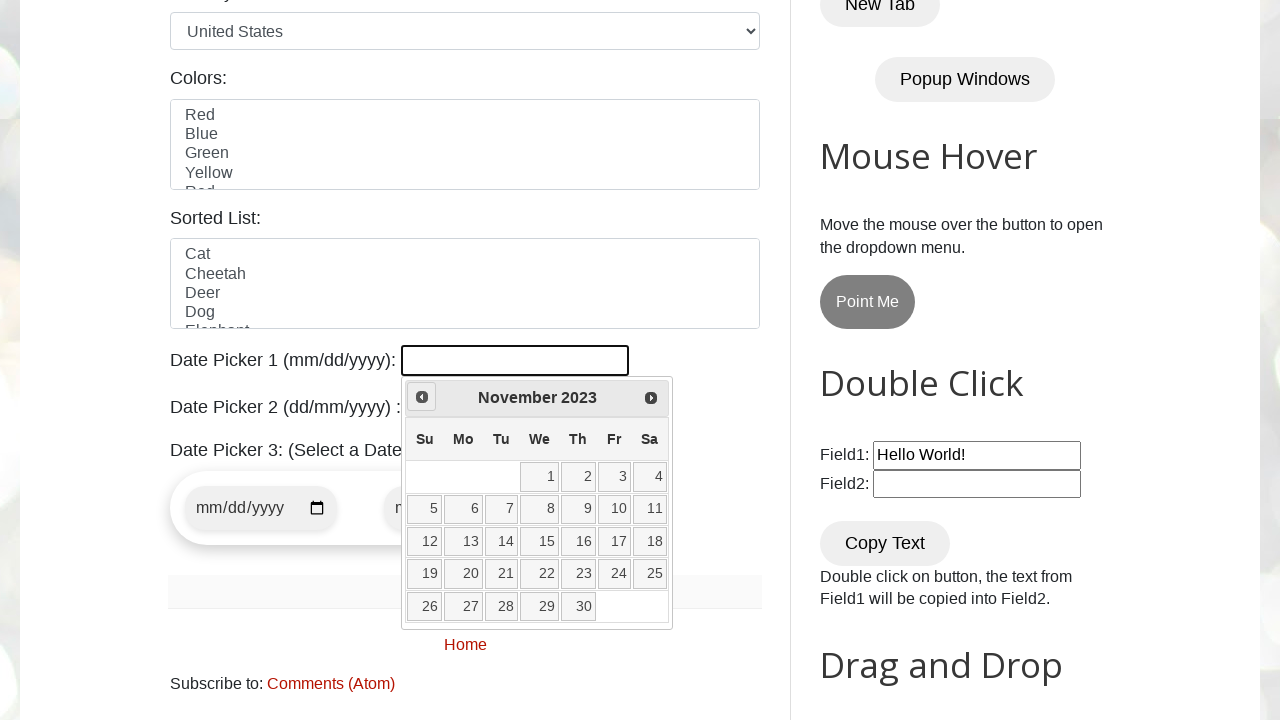

Retrieved current month from date picker
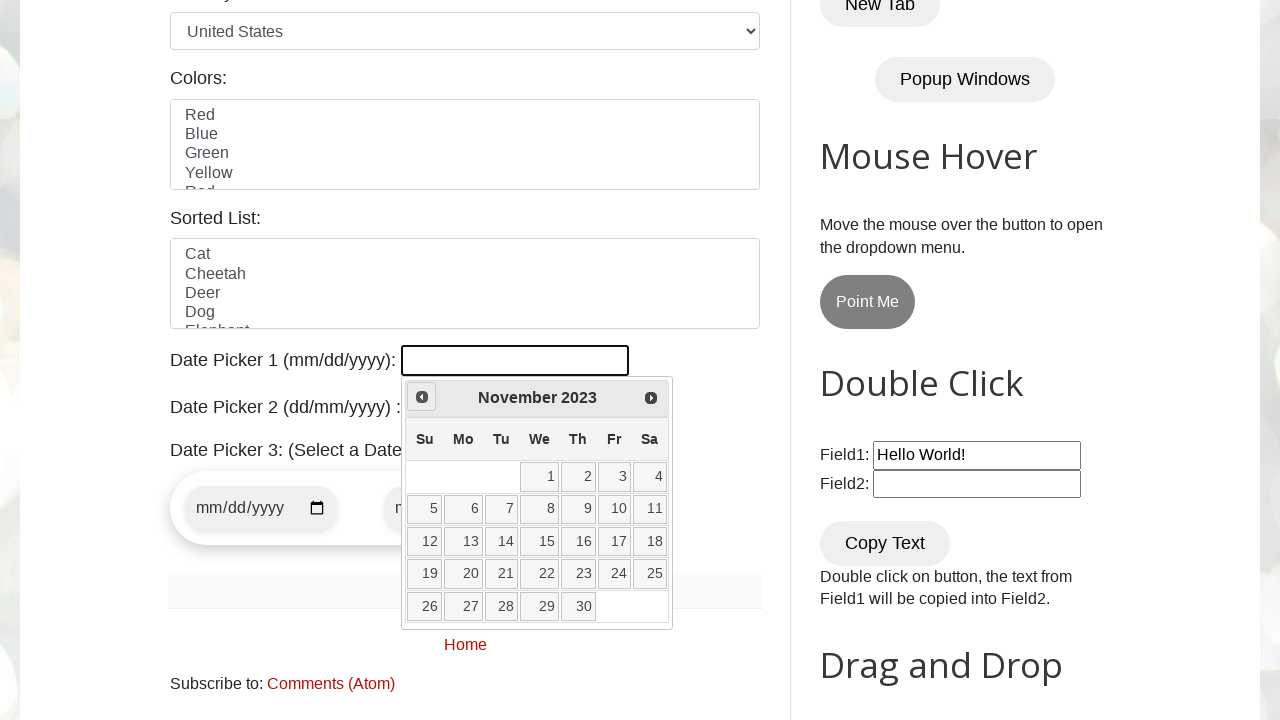

Clicked Previous button to navigate to earlier month at (422, 397) on xpath=//a[@title='Prev']
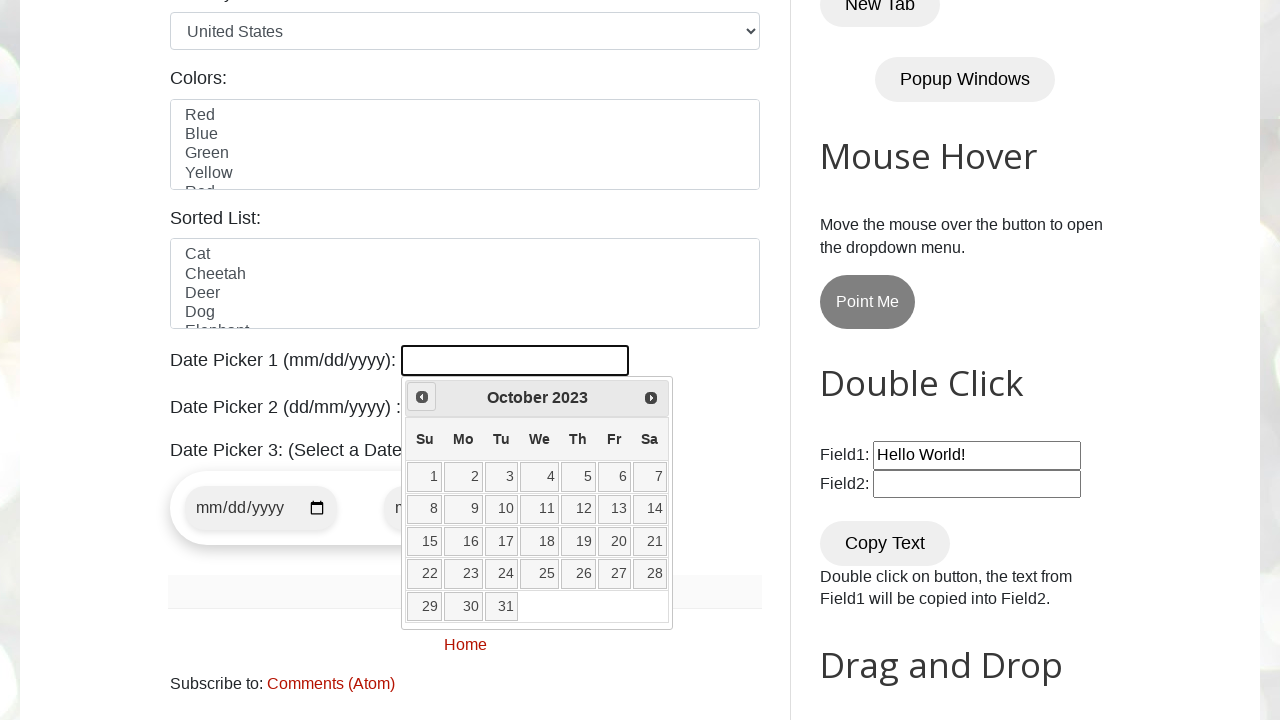

Retrieved current year from date picker
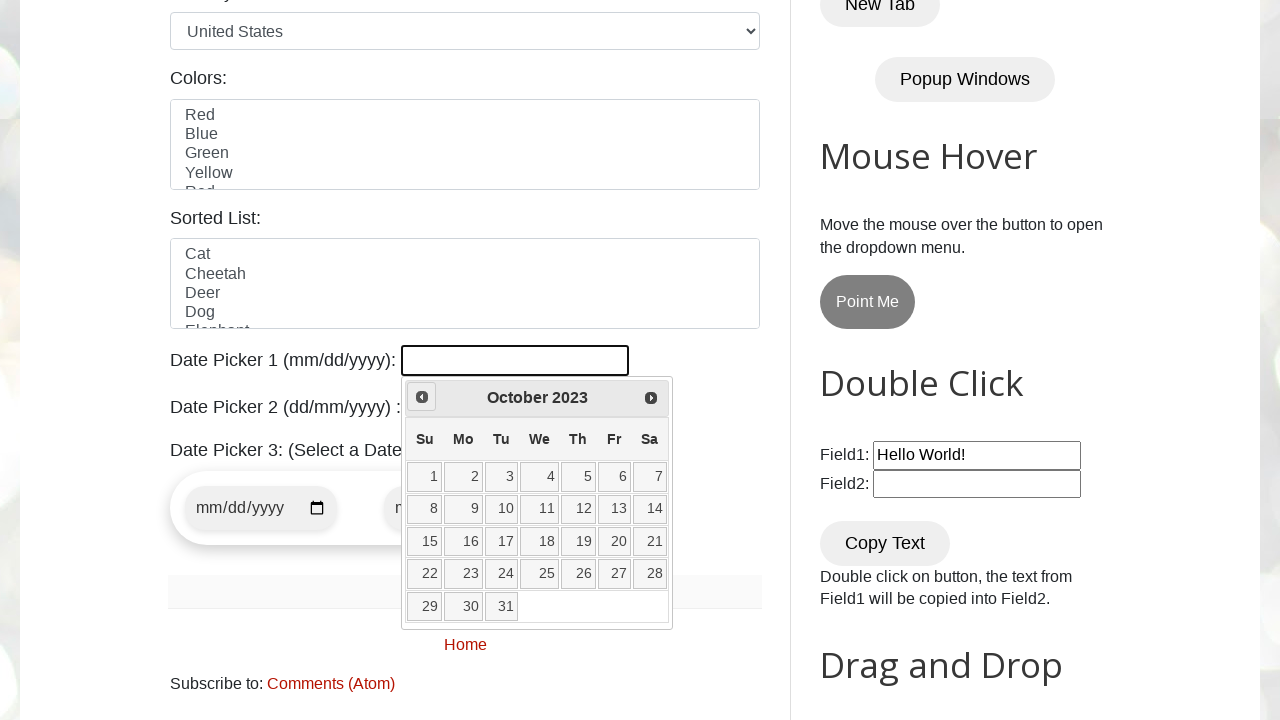

Retrieved current month from date picker
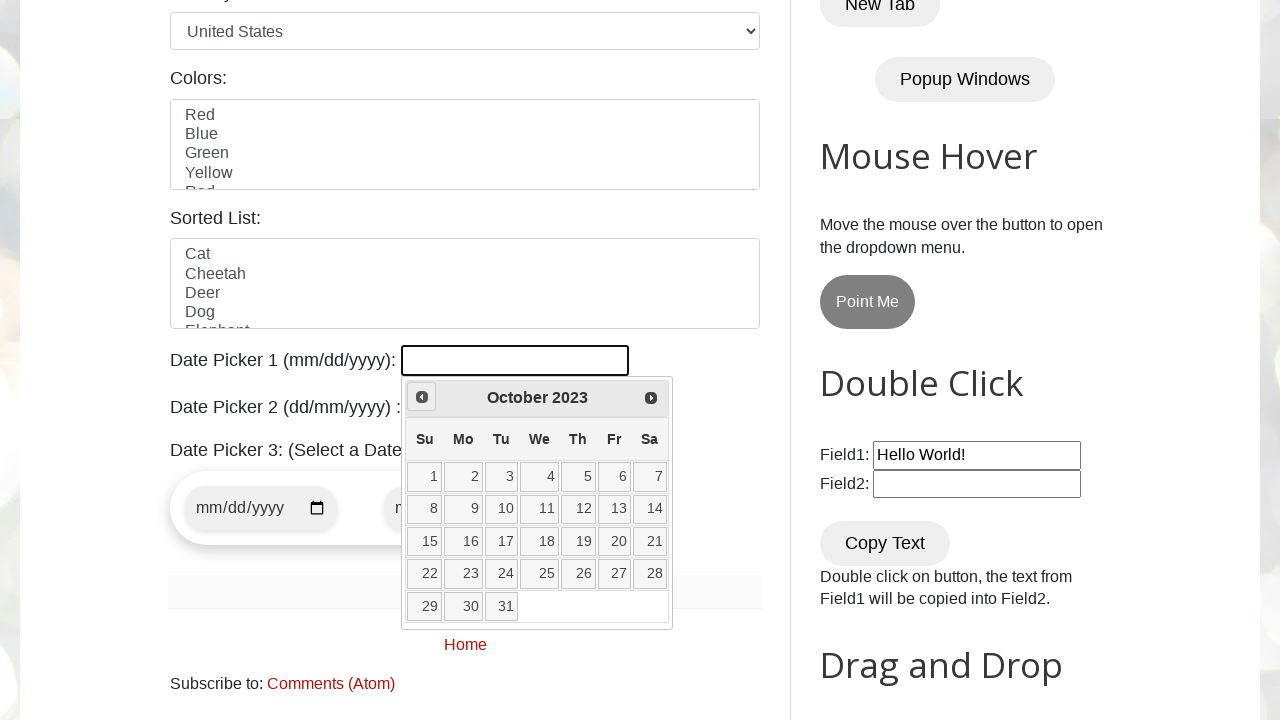

Clicked Previous button to navigate to earlier month at (422, 397) on xpath=//a[@title='Prev']
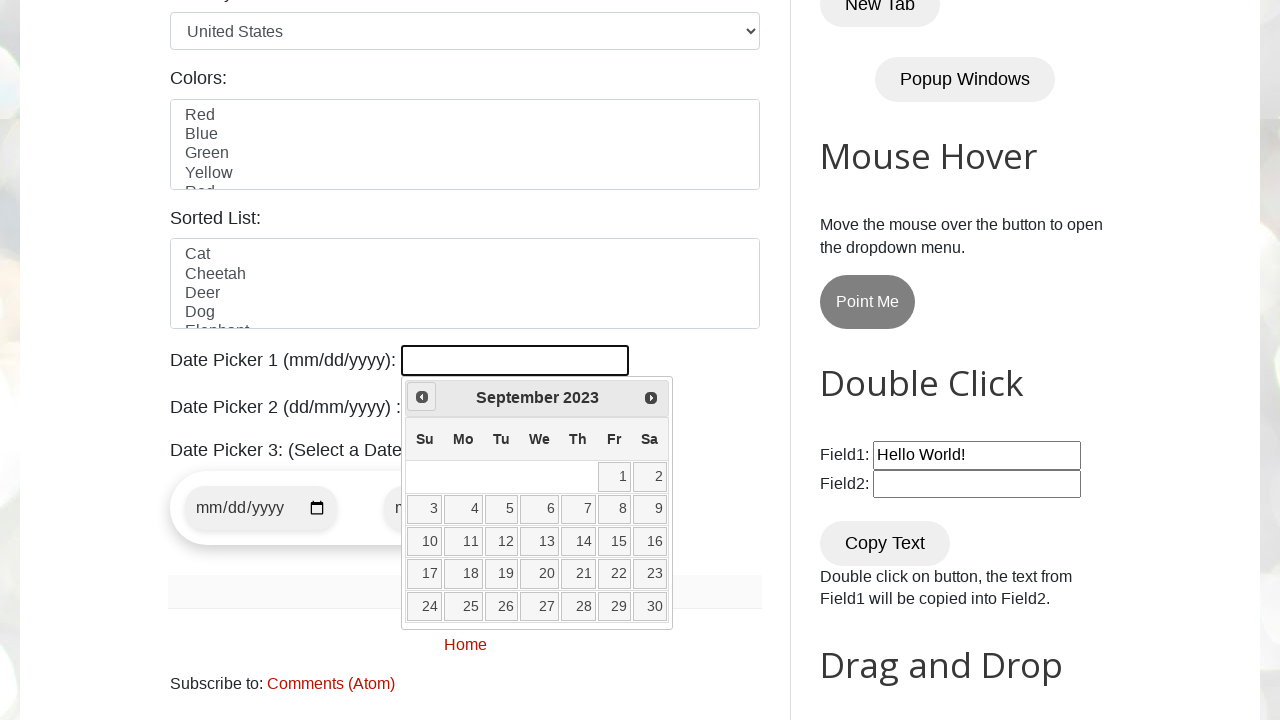

Retrieved current year from date picker
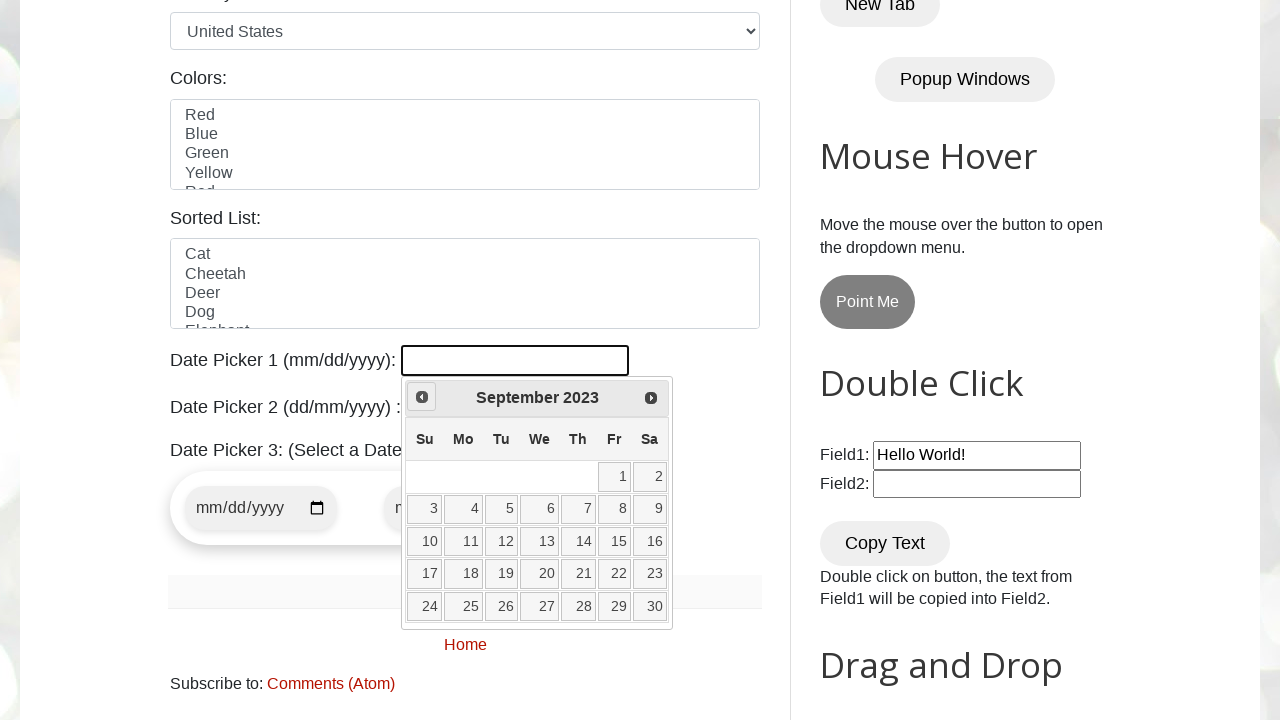

Retrieved current month from date picker
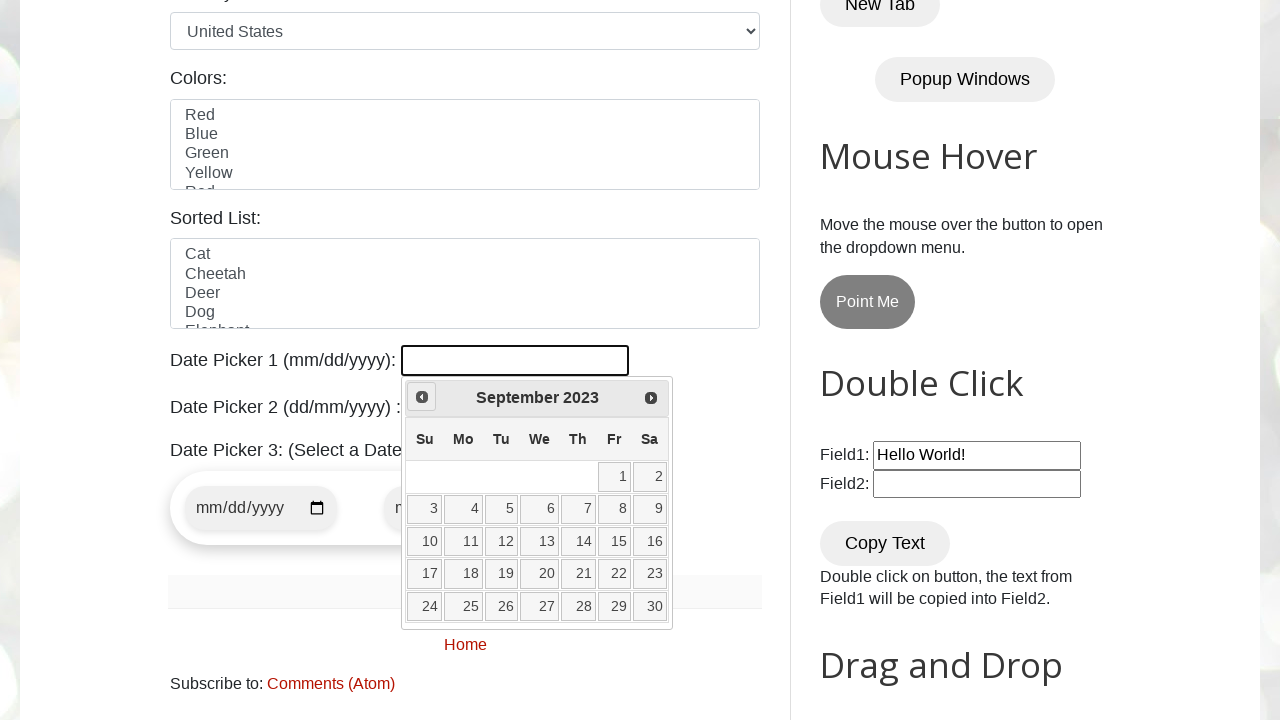

Clicked Previous button to navigate to earlier month at (422, 397) on xpath=//a[@title='Prev']
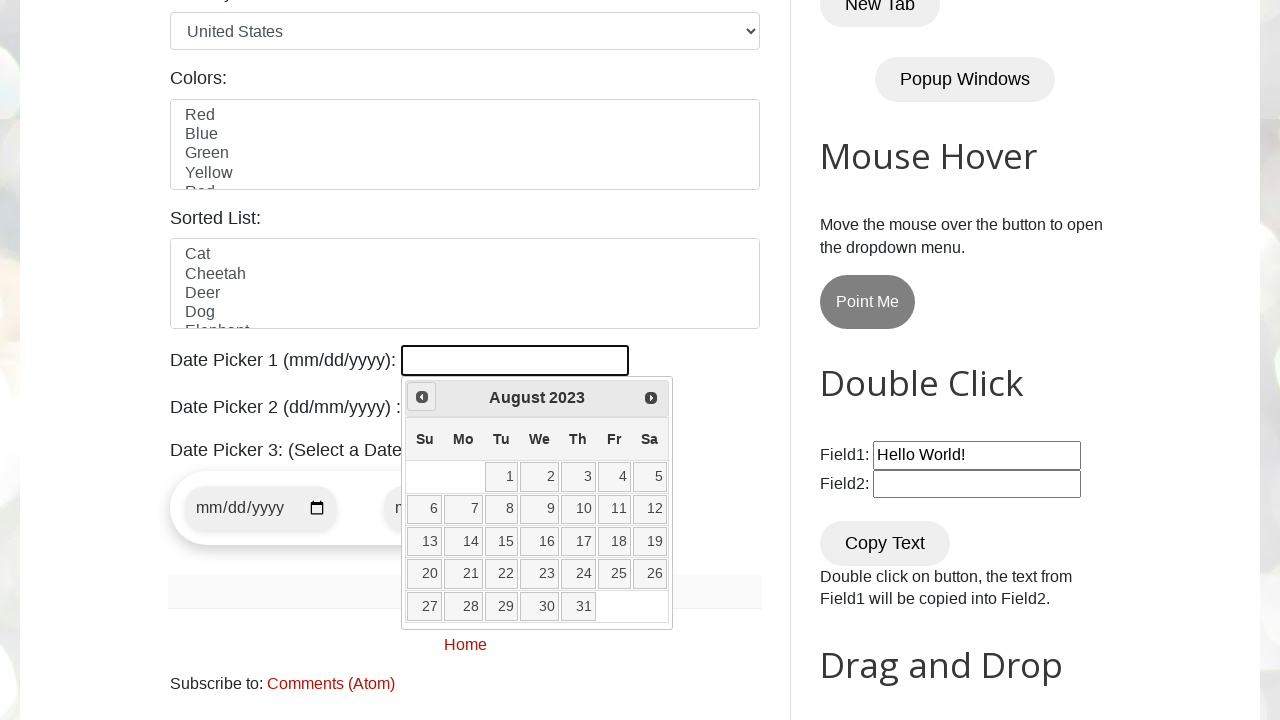

Retrieved current year from date picker
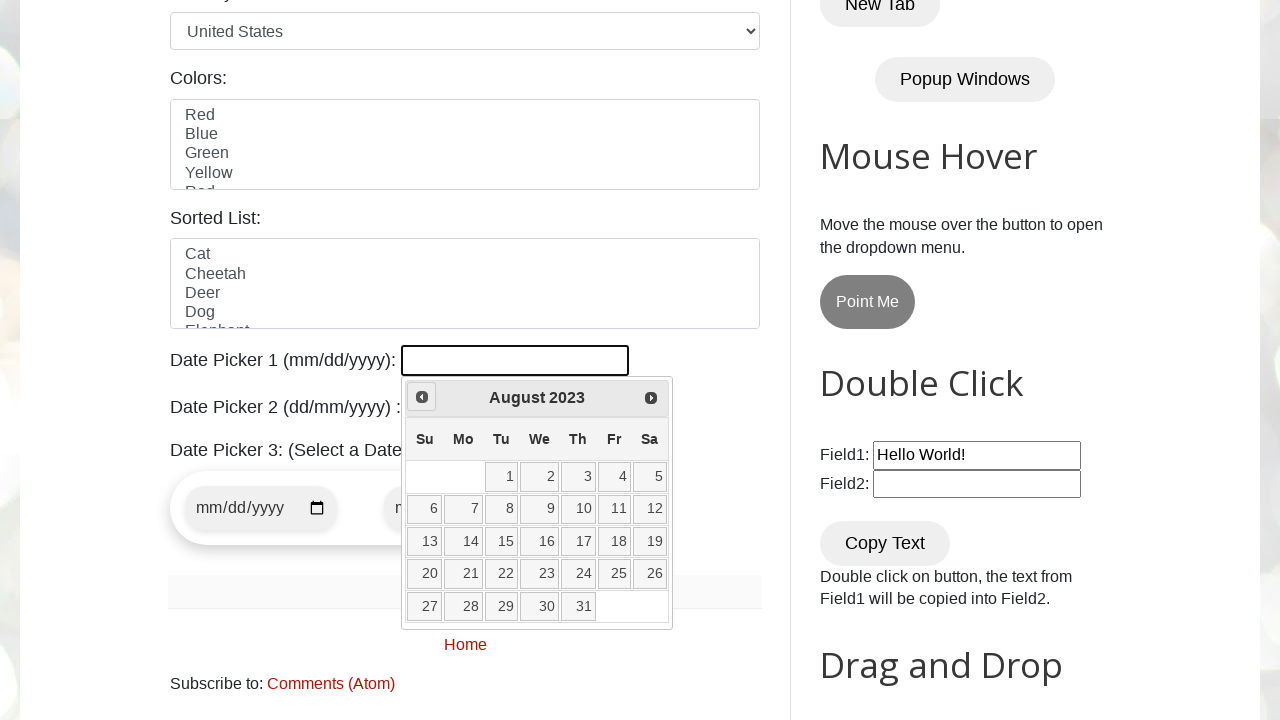

Retrieved current month from date picker
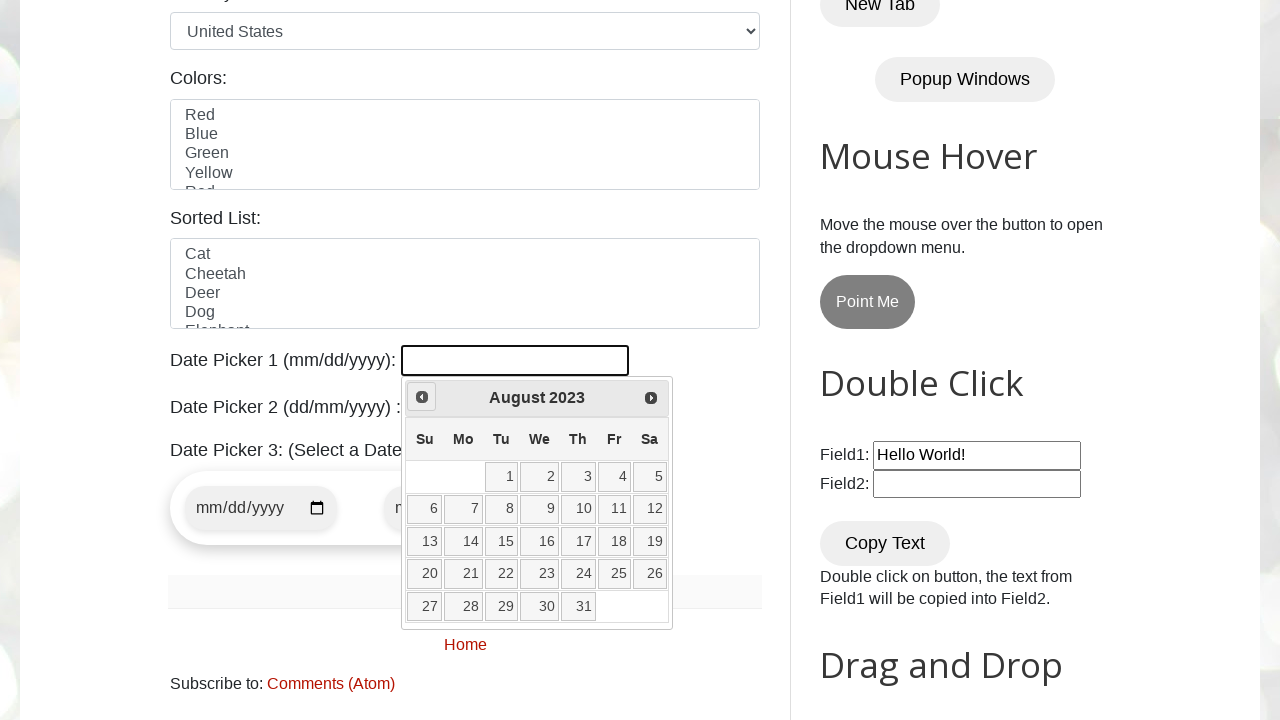

Clicked Previous button to navigate to earlier month at (422, 397) on xpath=//a[@title='Prev']
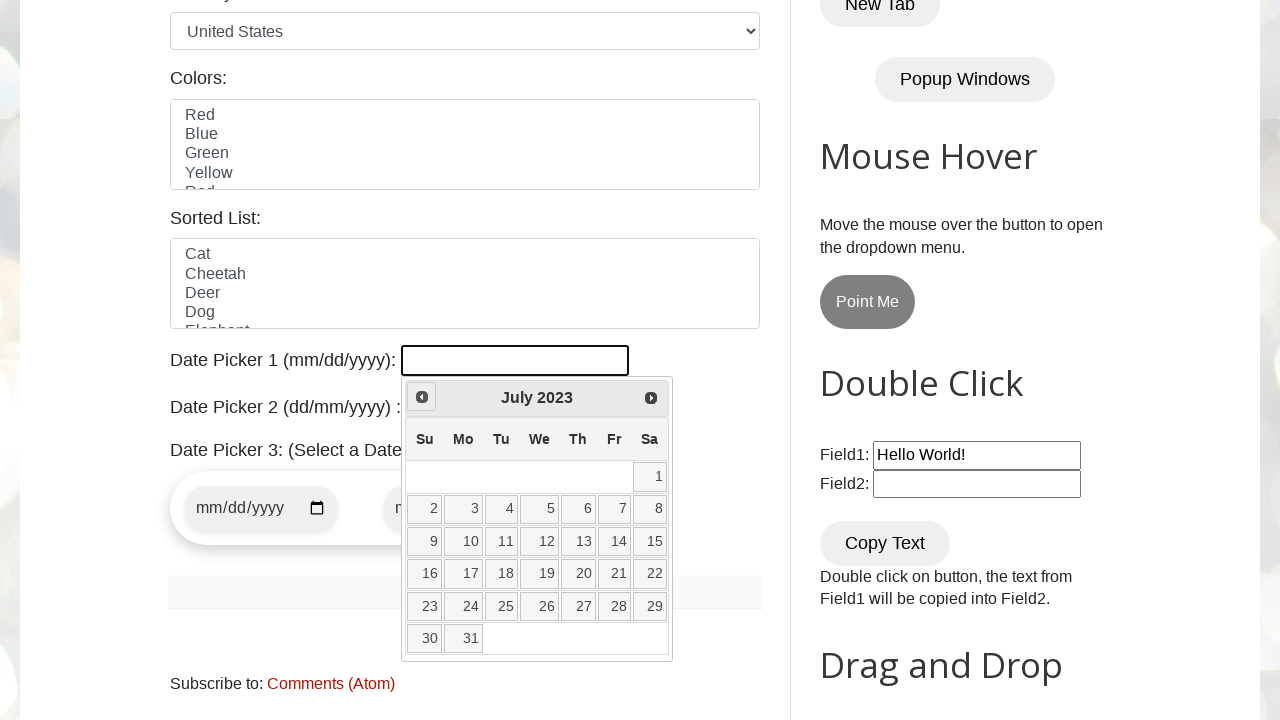

Retrieved current year from date picker
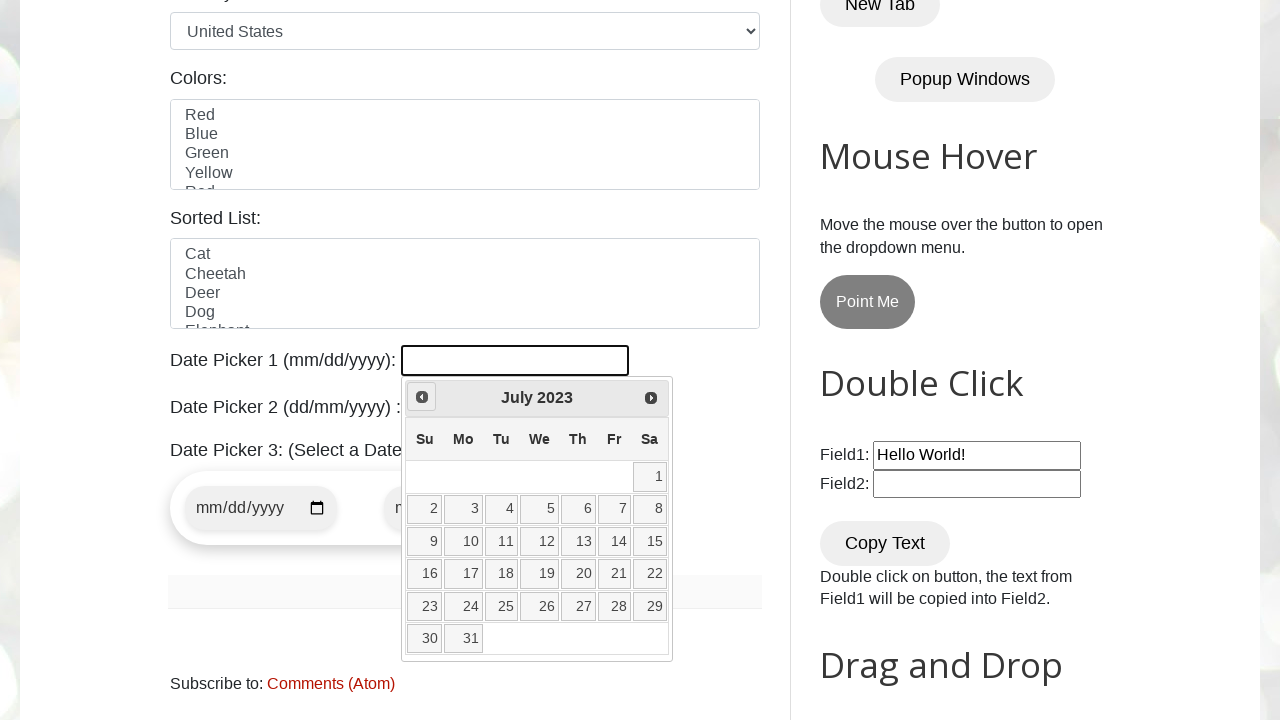

Retrieved current month from date picker
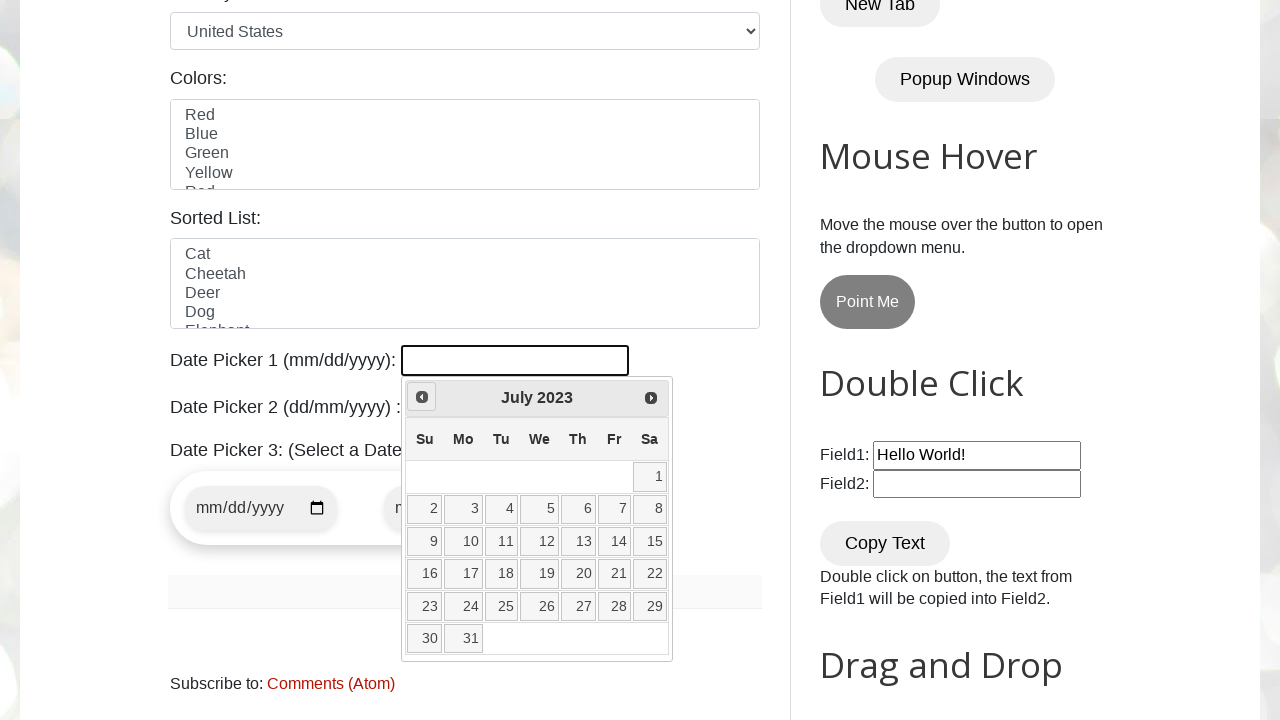

Clicked Previous button to navigate to earlier month at (422, 397) on xpath=//a[@title='Prev']
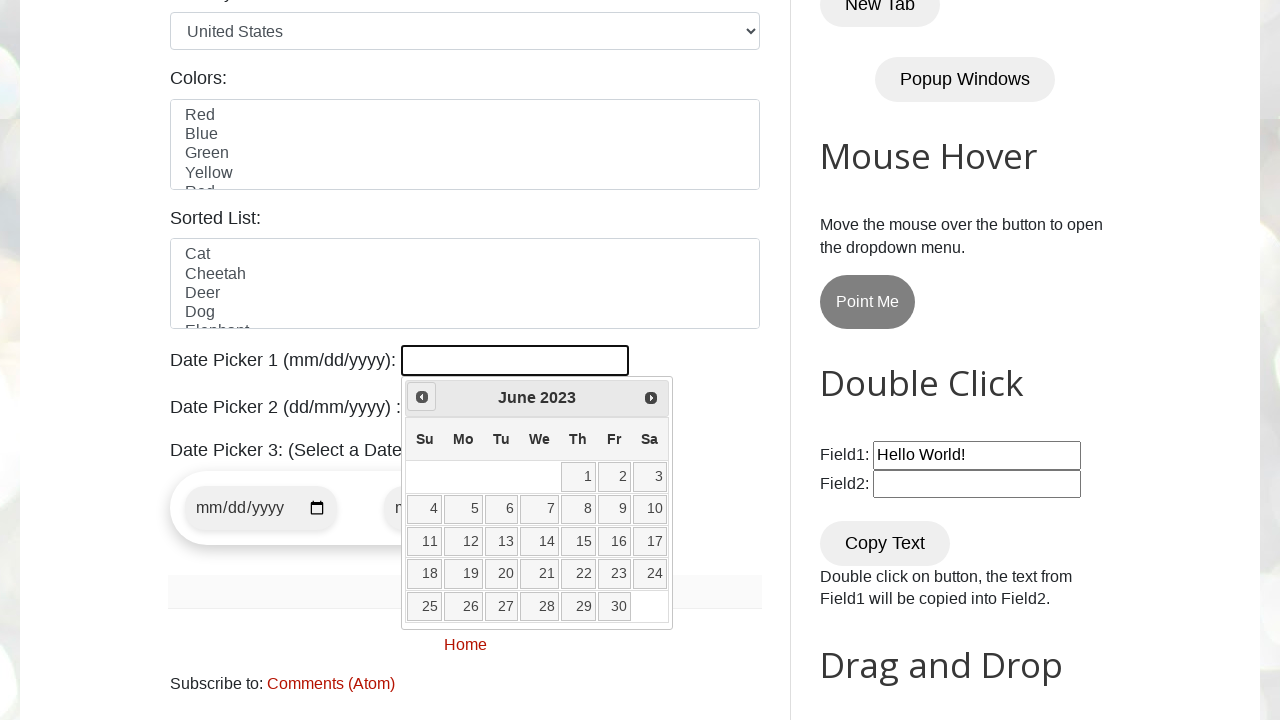

Retrieved current year from date picker
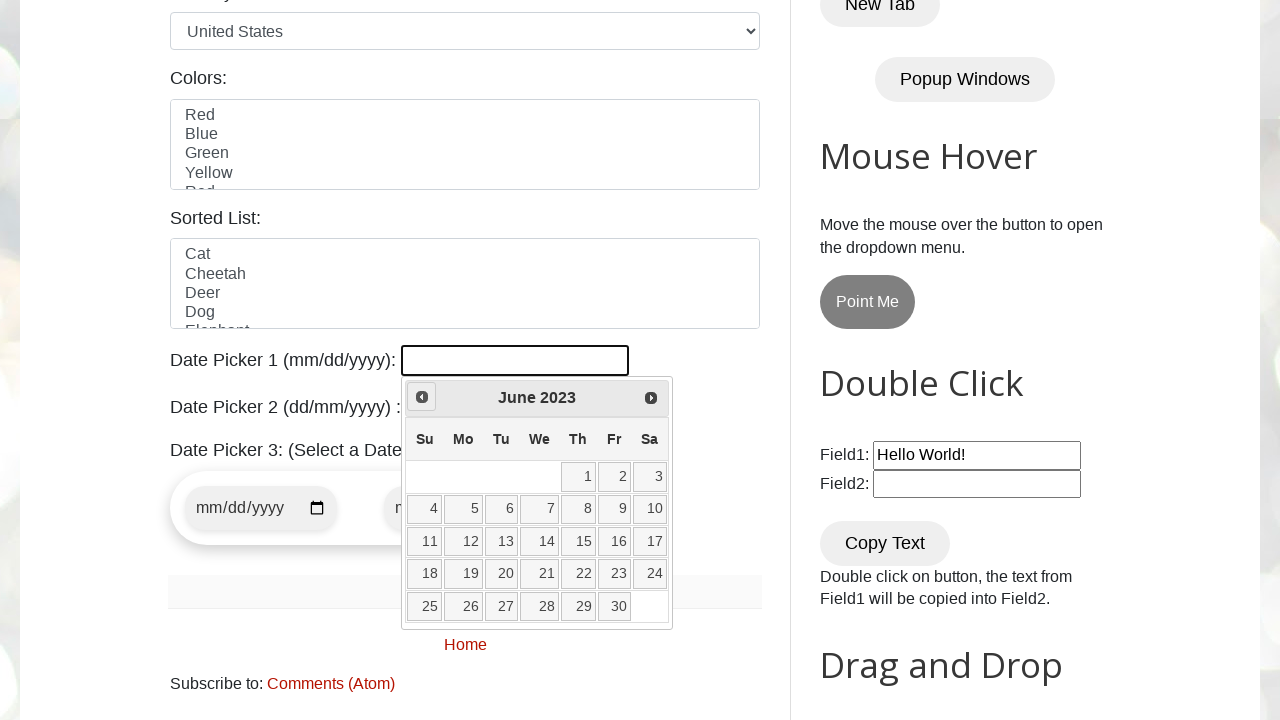

Retrieved current month from date picker
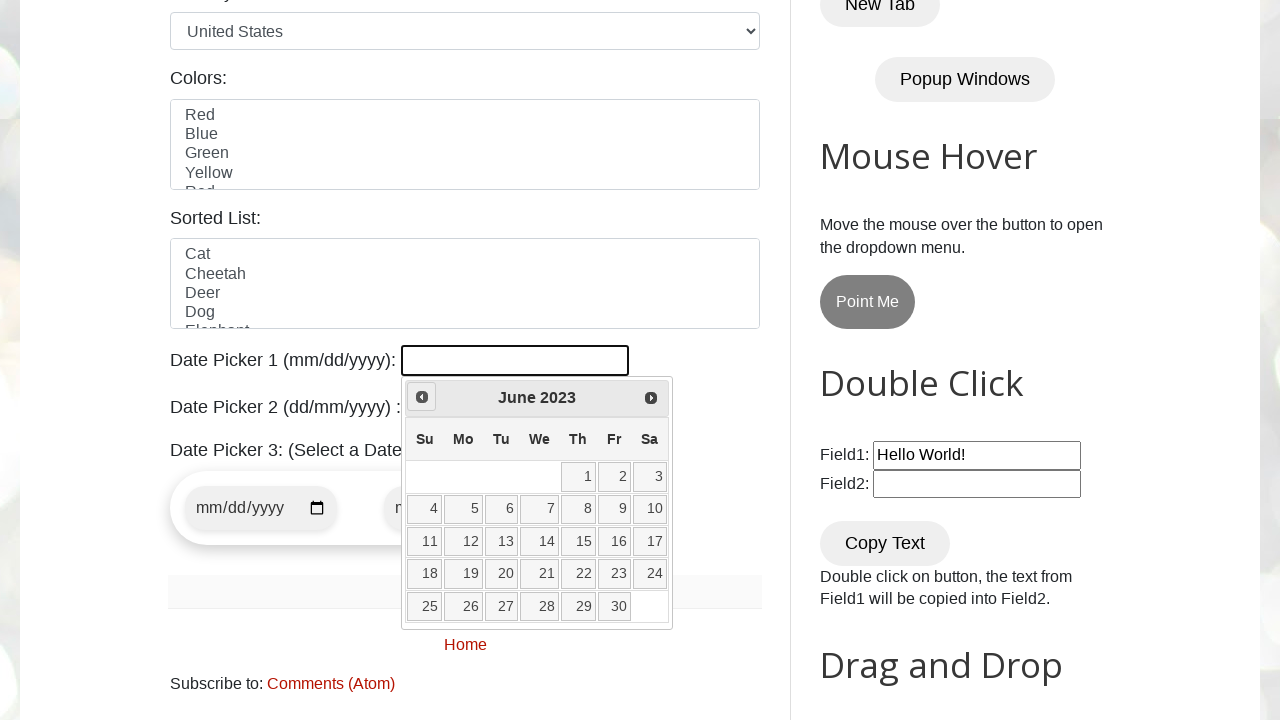

Clicked Previous button to navigate to earlier month at (422, 397) on xpath=//a[@title='Prev']
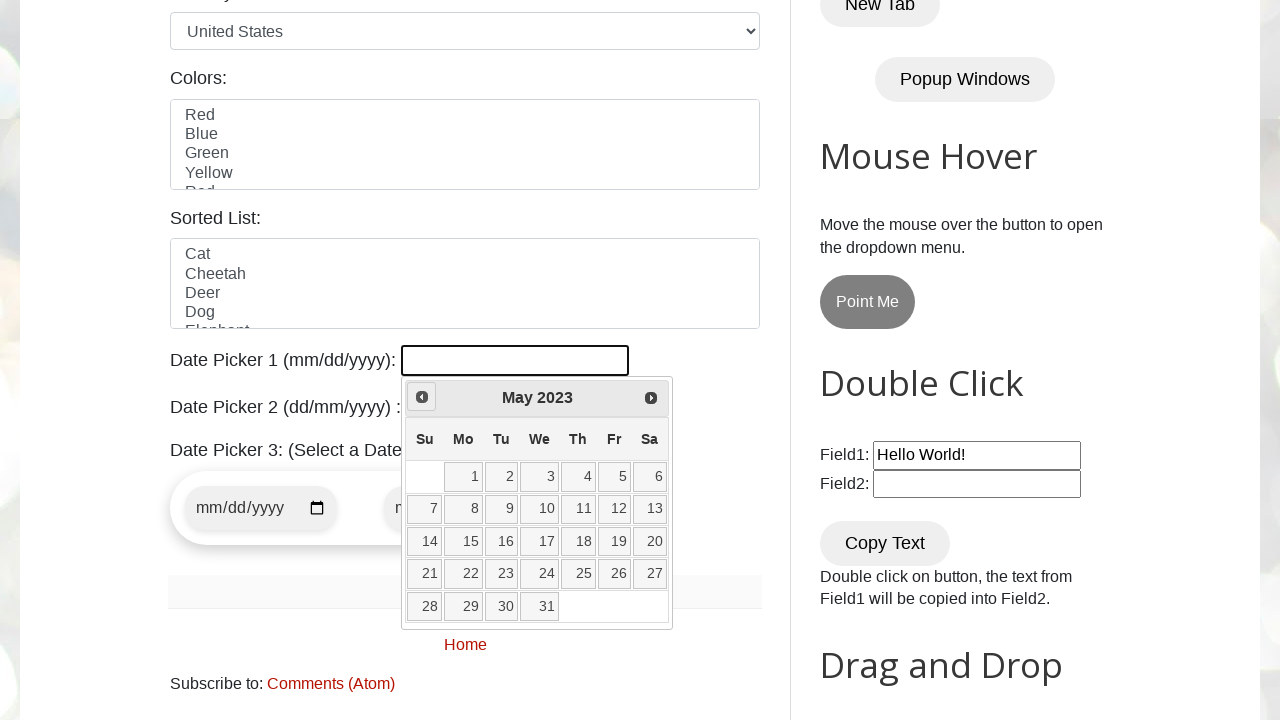

Retrieved current year from date picker
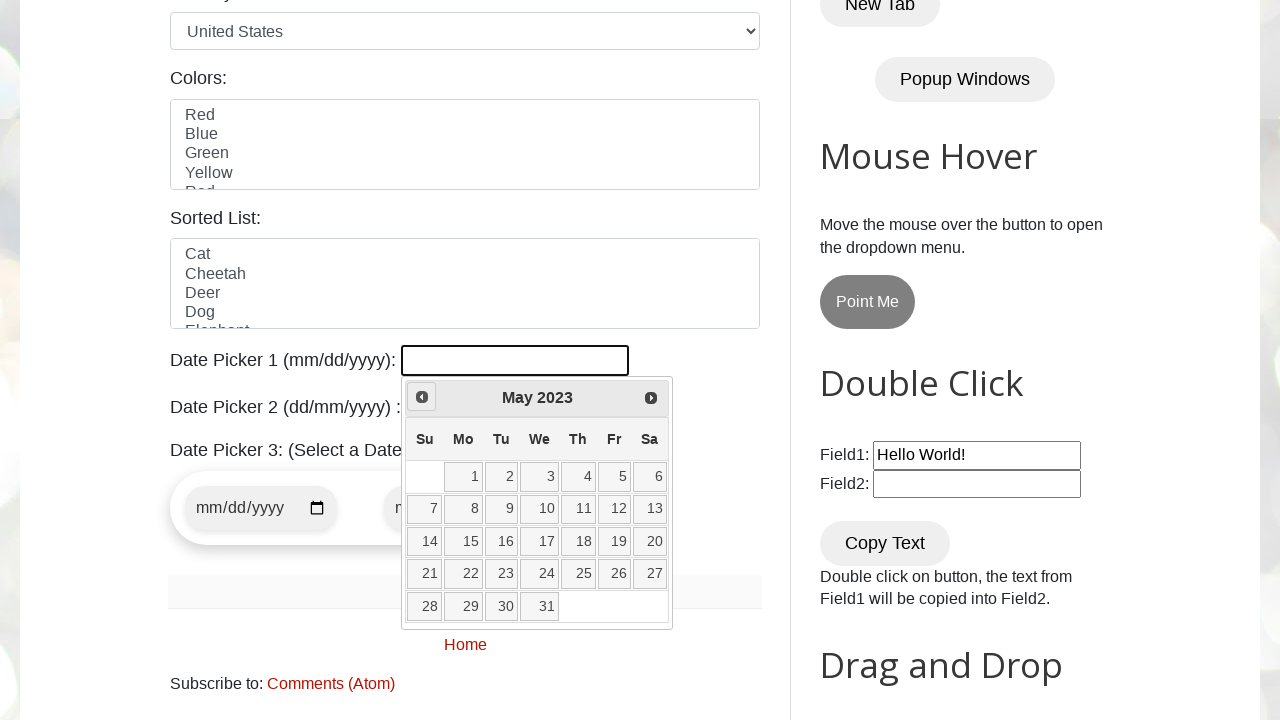

Retrieved current month from date picker
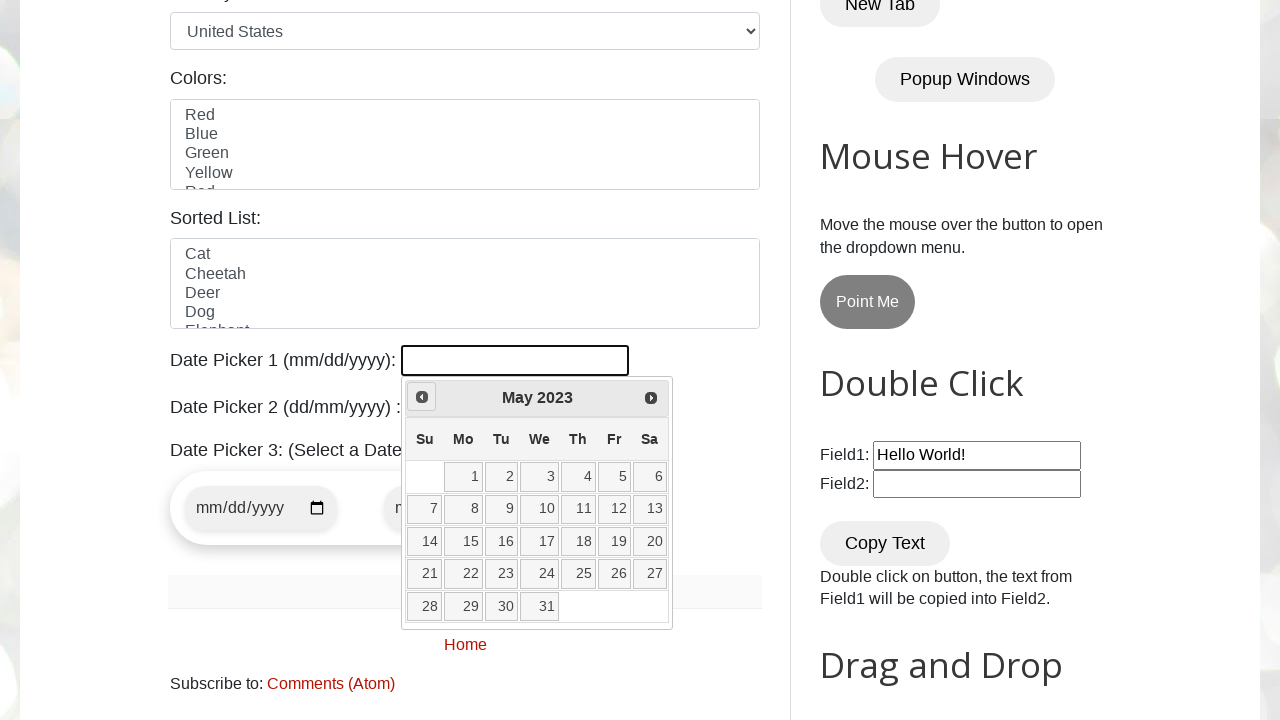

Clicked Previous button to navigate to earlier month at (422, 397) on xpath=//a[@title='Prev']
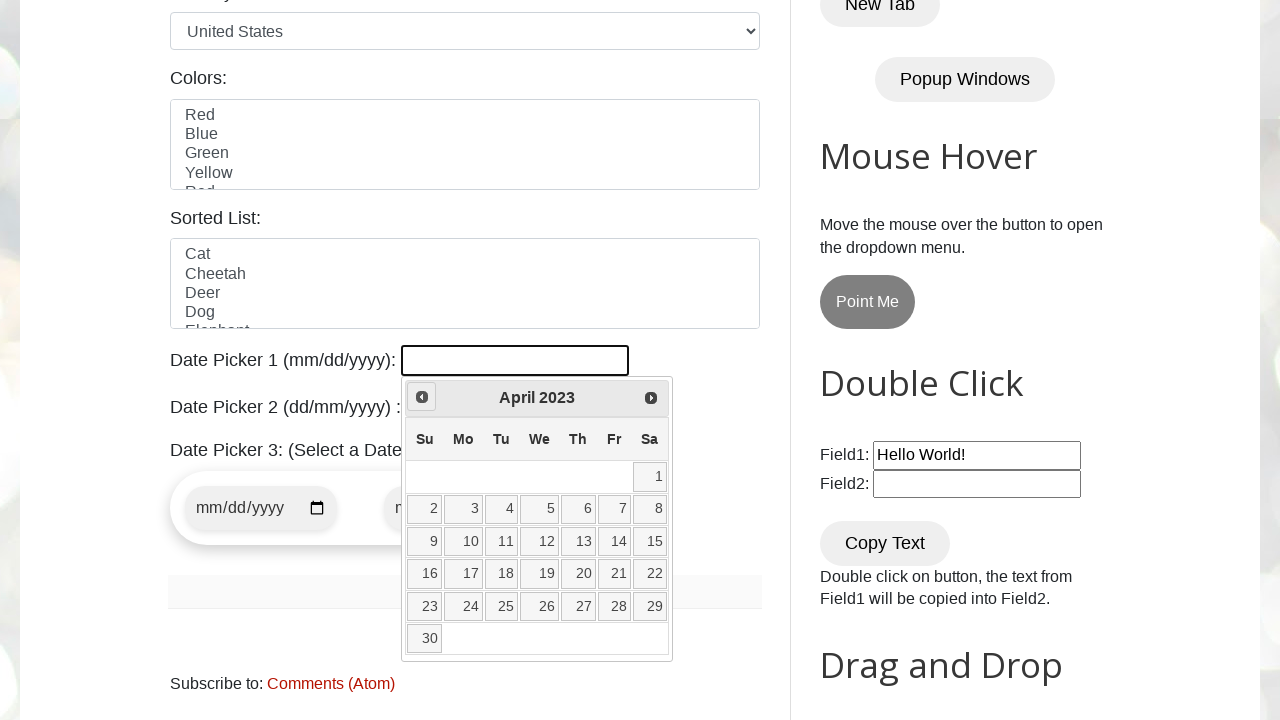

Retrieved current year from date picker
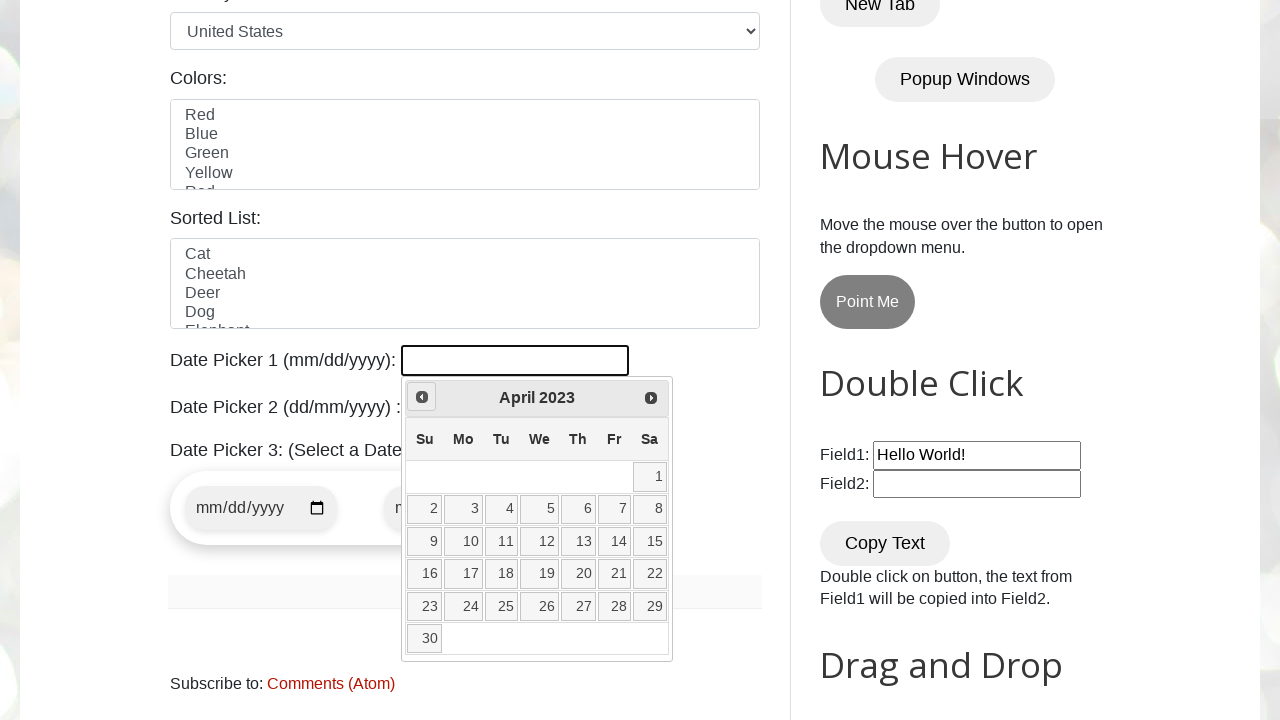

Retrieved current month from date picker
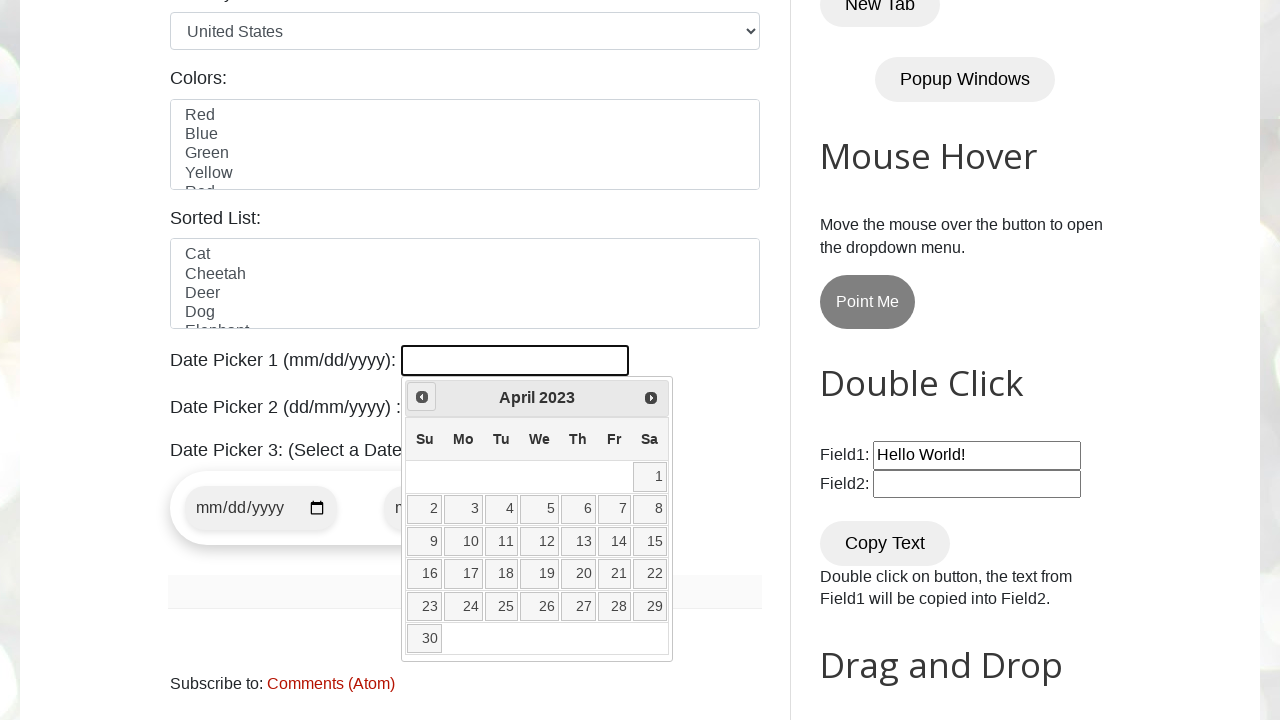

Clicked Previous button to navigate to earlier month at (422, 397) on xpath=//a[@title='Prev']
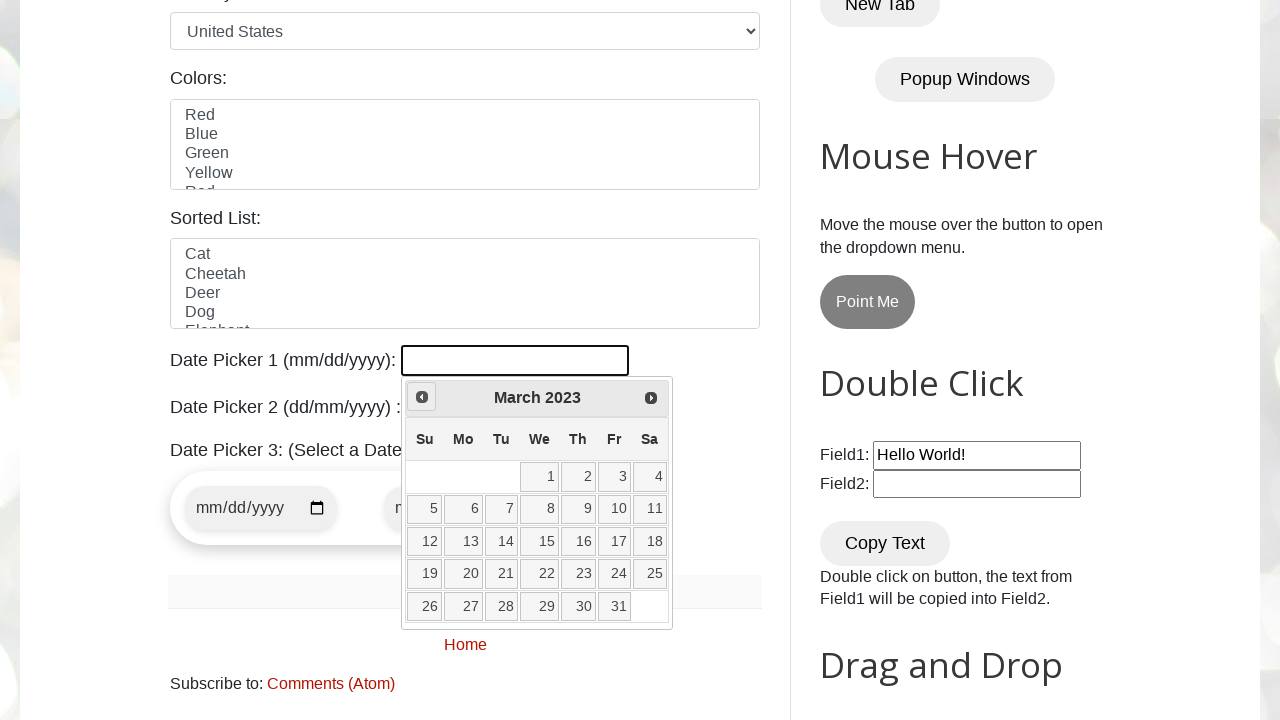

Retrieved current year from date picker
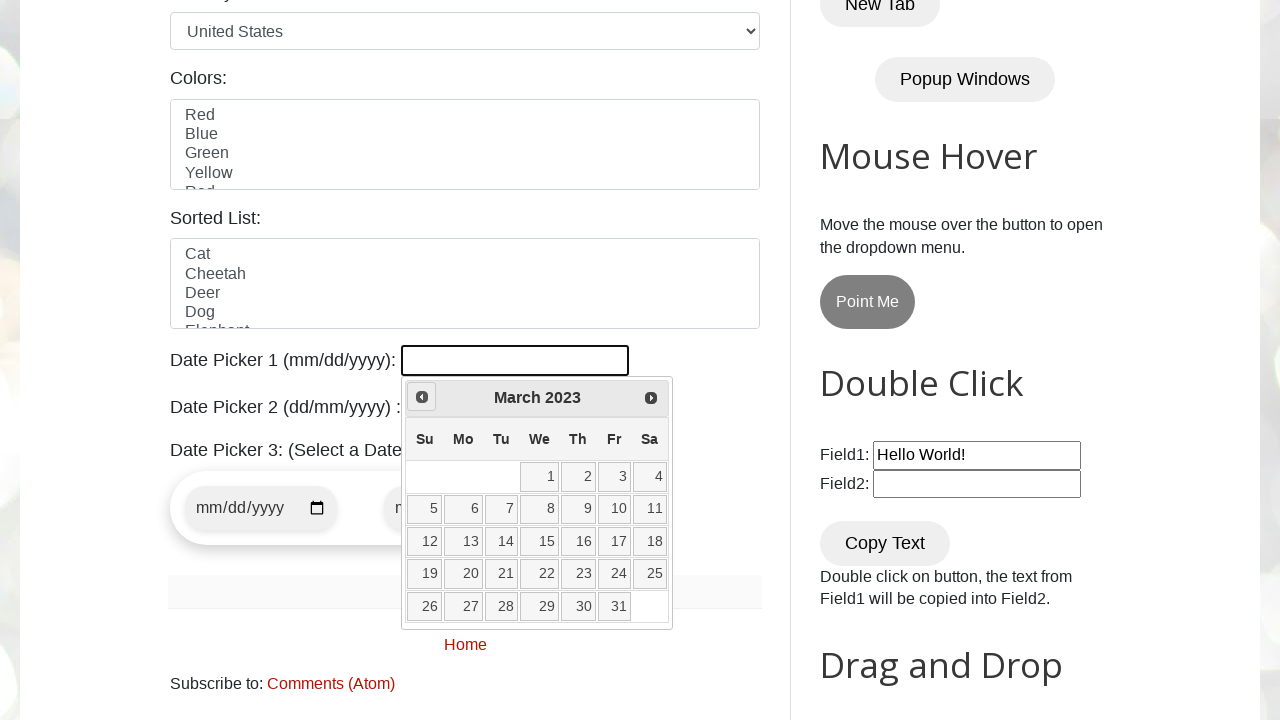

Retrieved current month from date picker
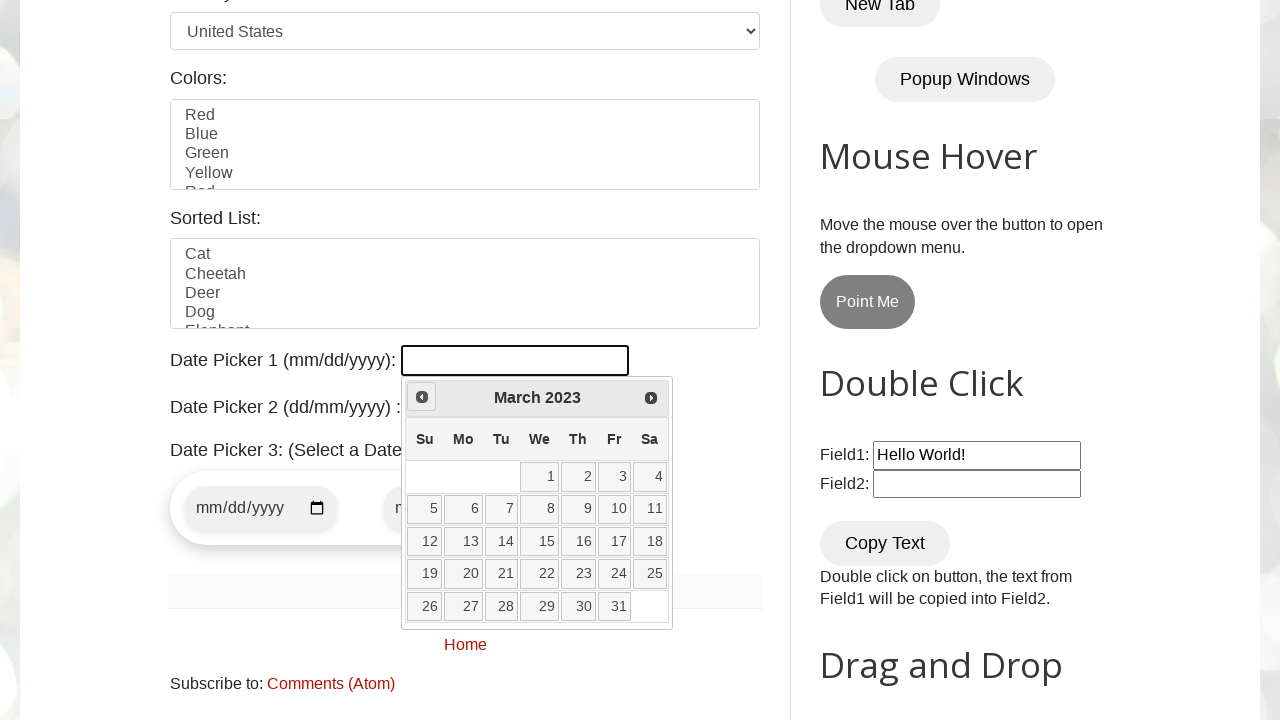

Clicked Previous button to navigate to earlier month at (422, 397) on xpath=//a[@title='Prev']
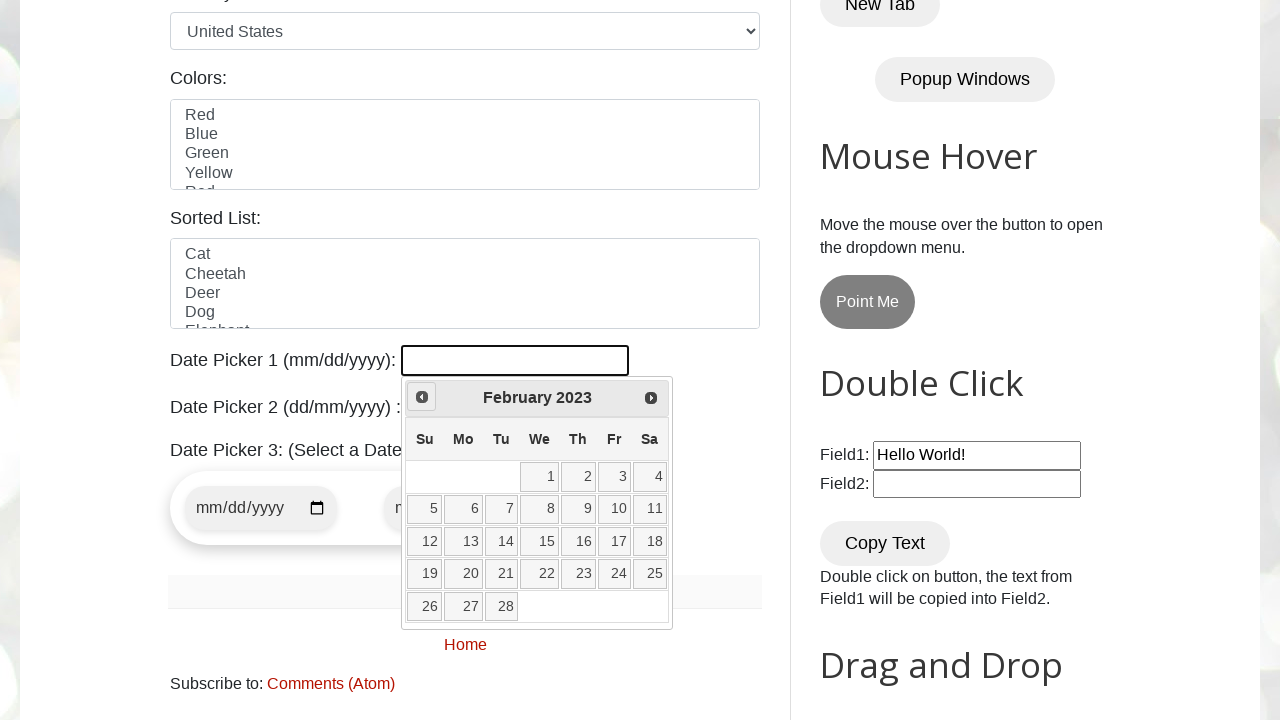

Retrieved current year from date picker
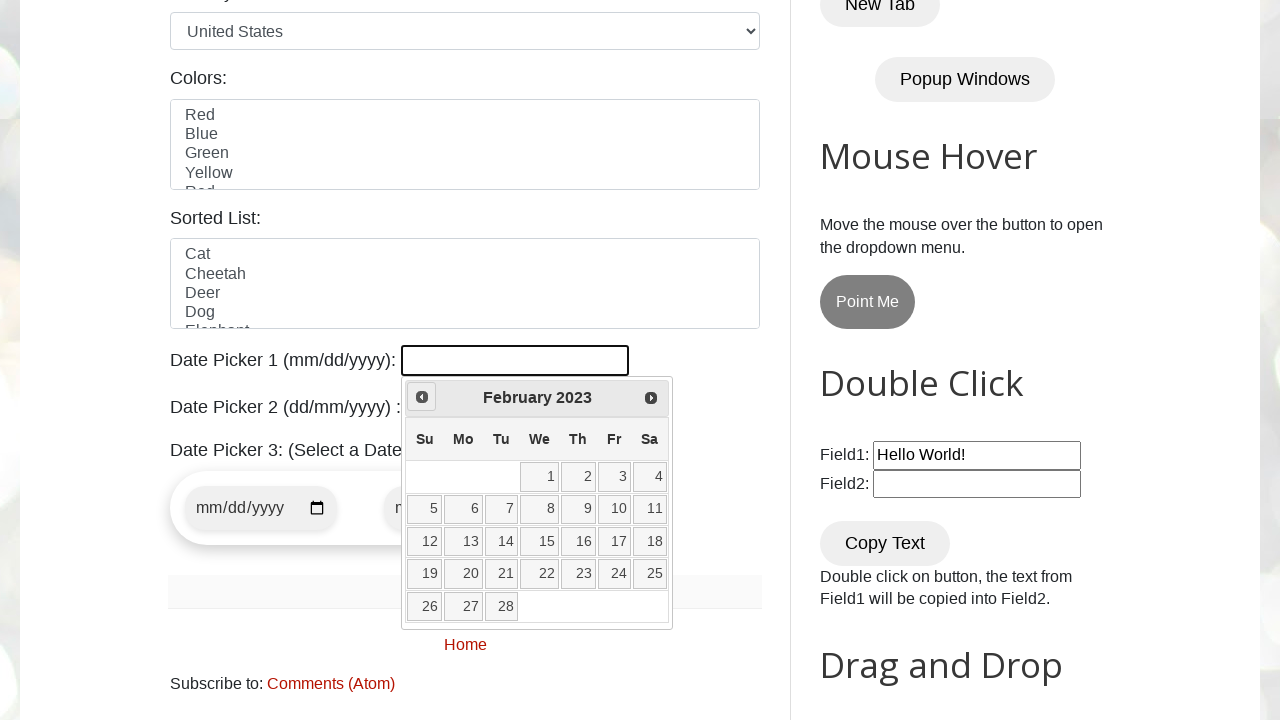

Retrieved current month from date picker
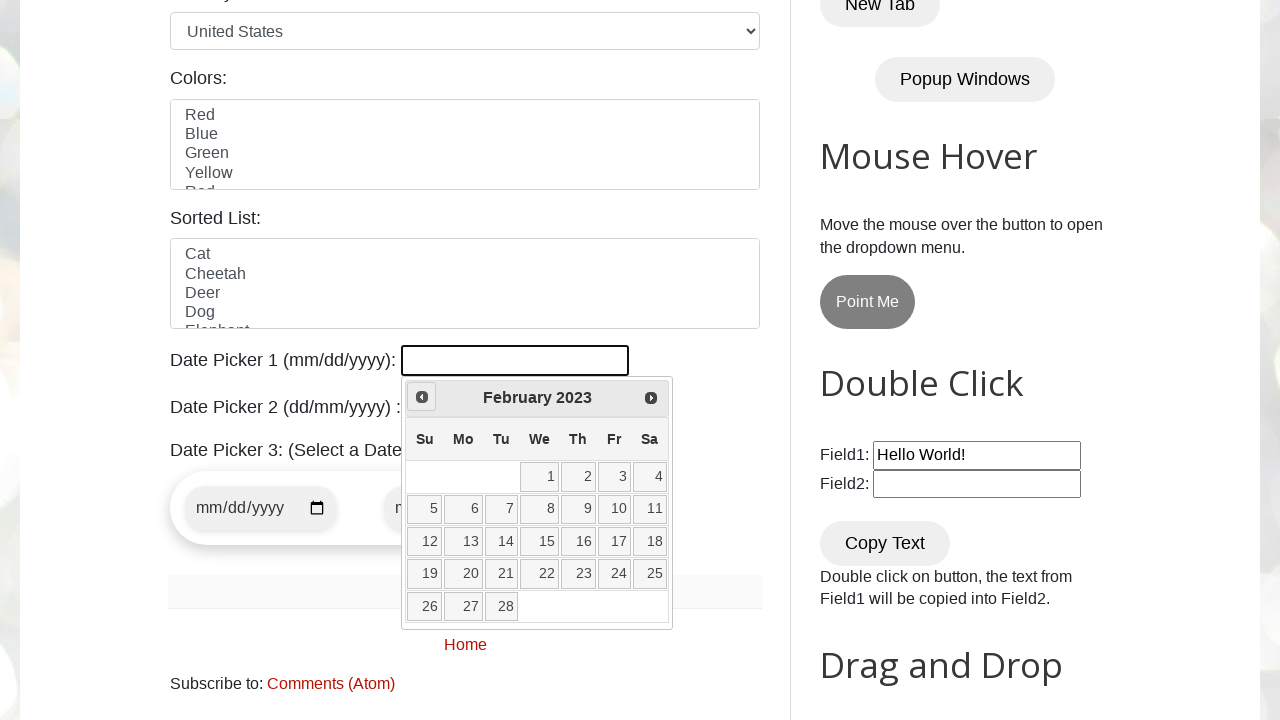

Clicked Previous button to navigate to earlier month at (422, 397) on xpath=//a[@title='Prev']
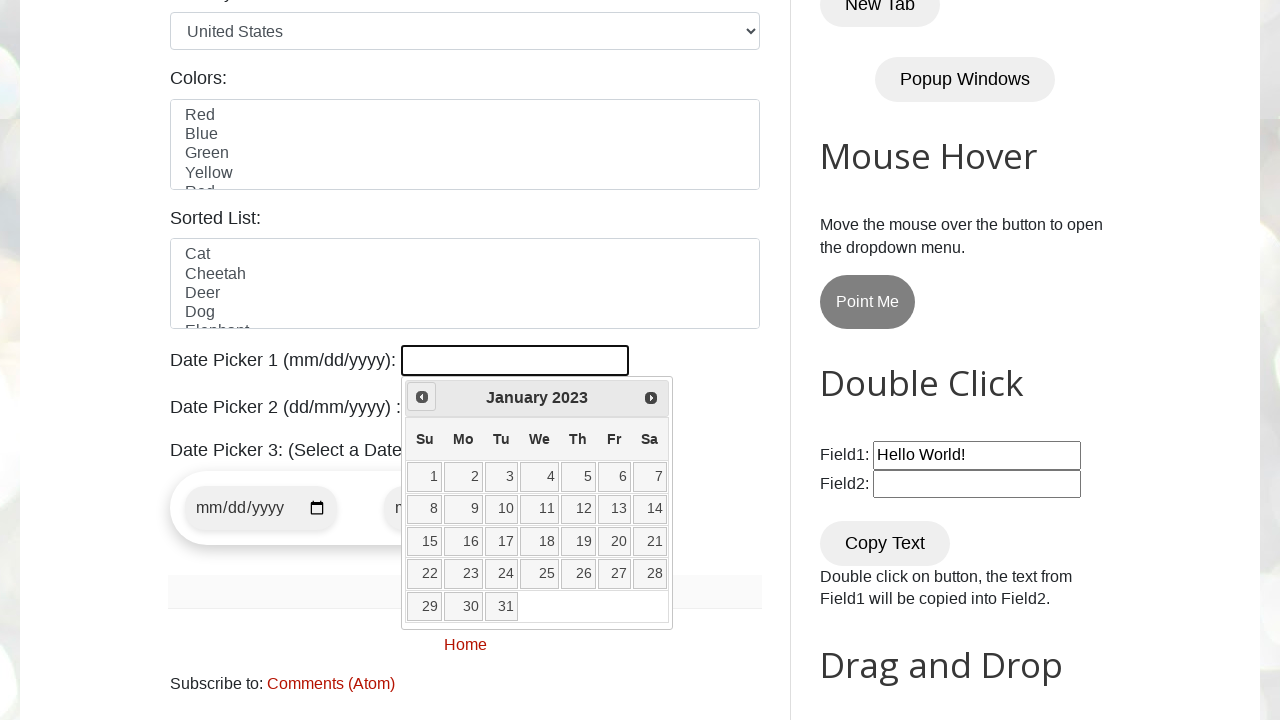

Retrieved current year from date picker
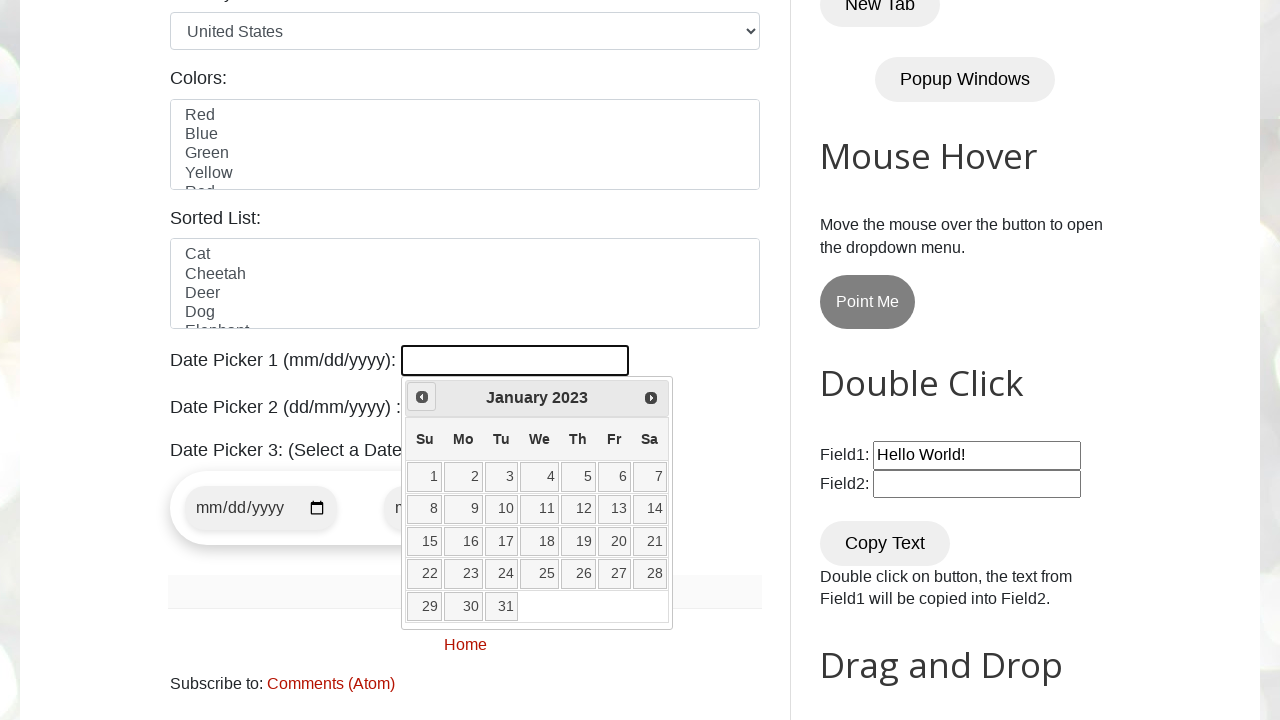

Retrieved current month from date picker
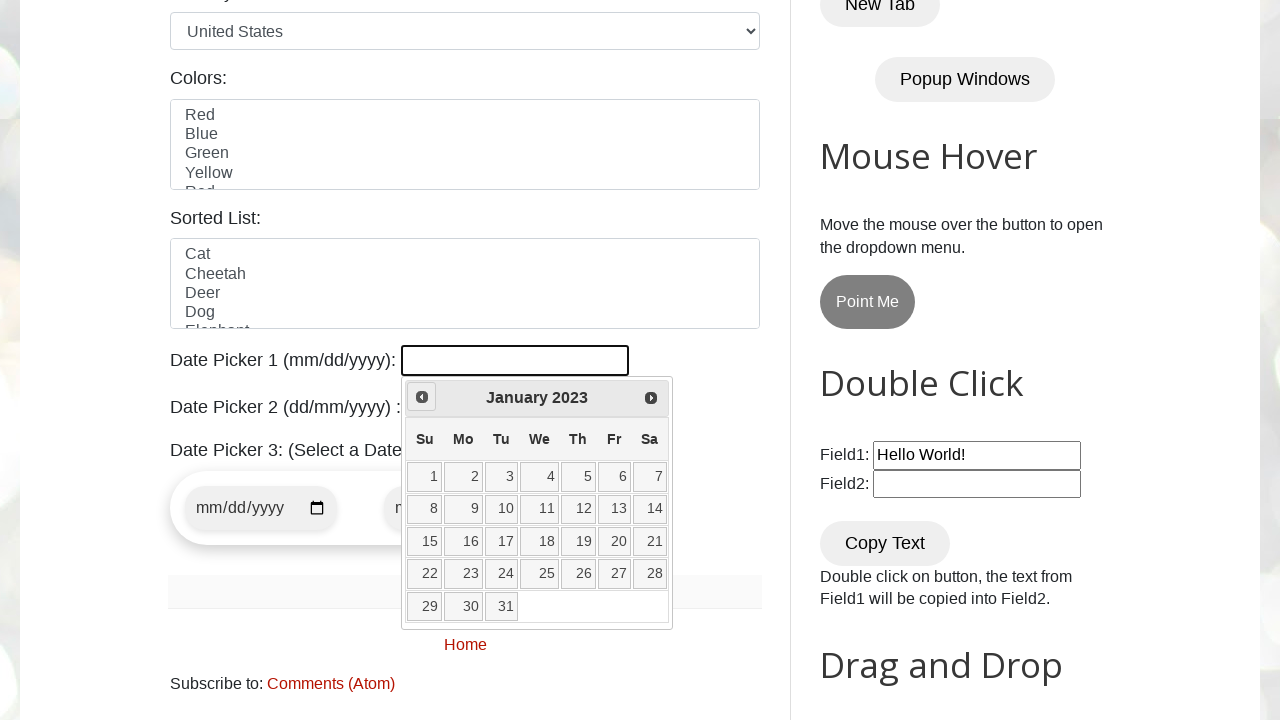

Clicked Previous button to navigate to earlier month at (422, 397) on xpath=//a[@title='Prev']
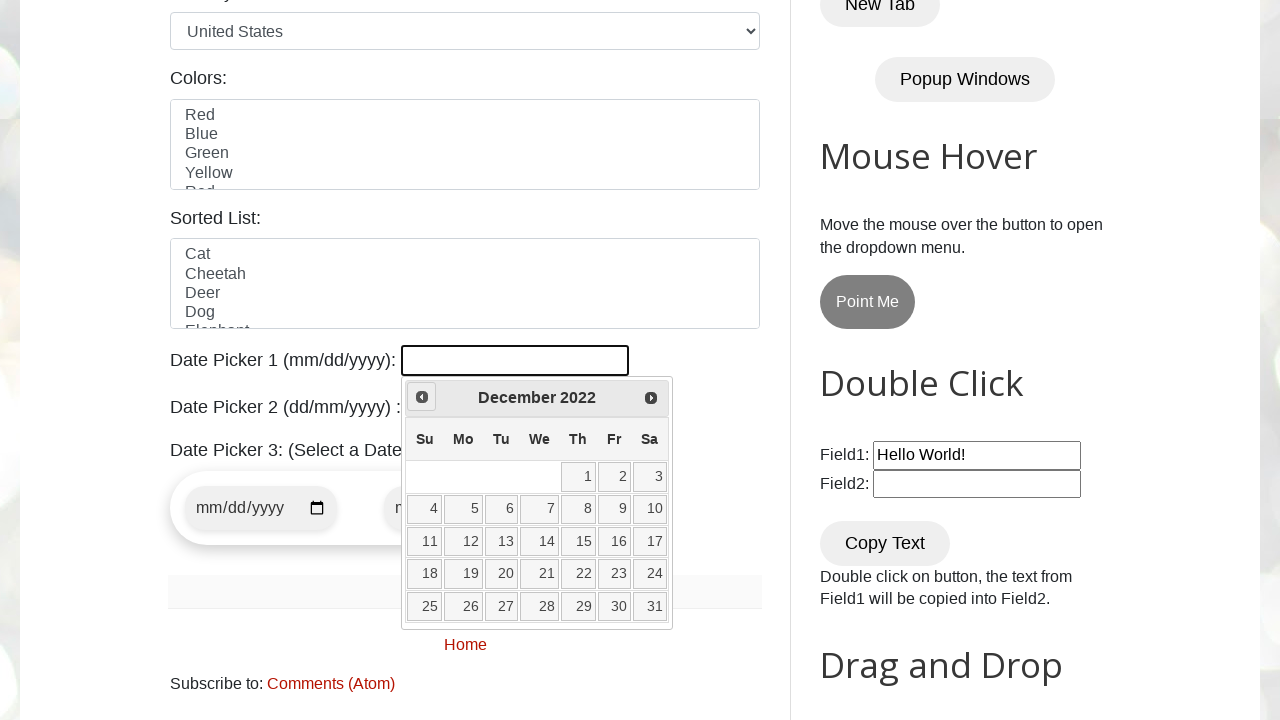

Retrieved current year from date picker
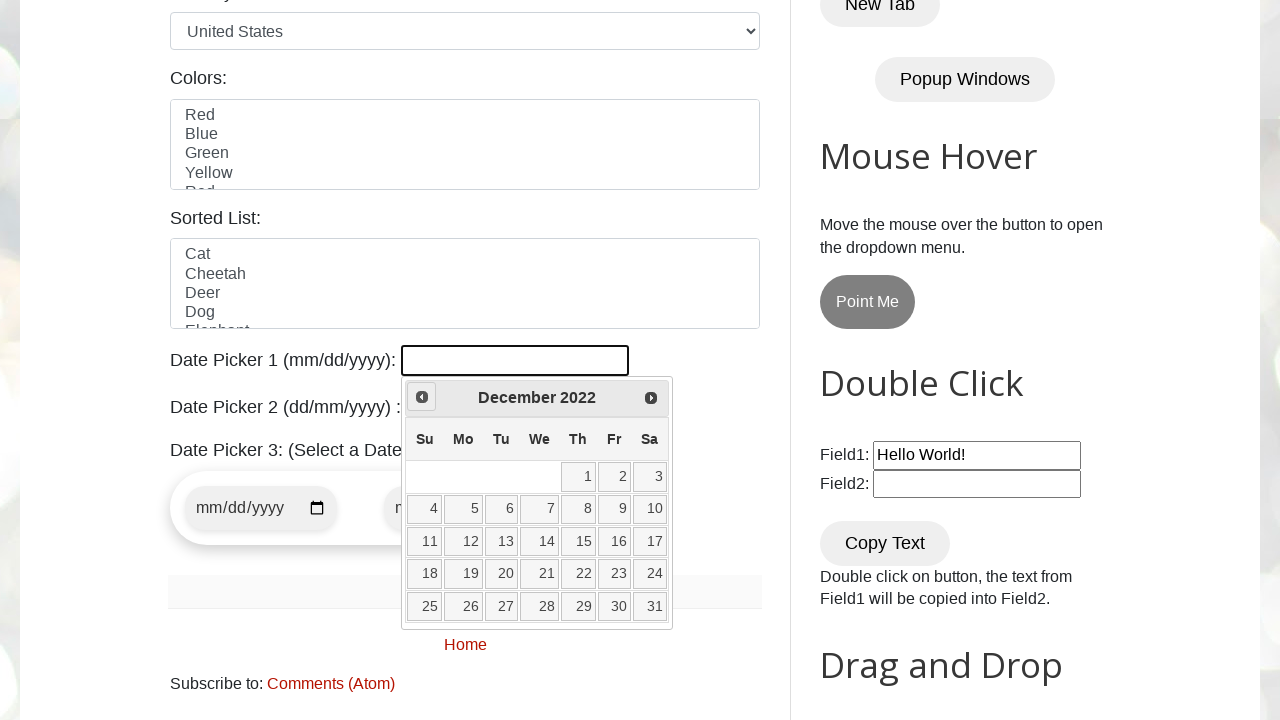

Retrieved current month from date picker
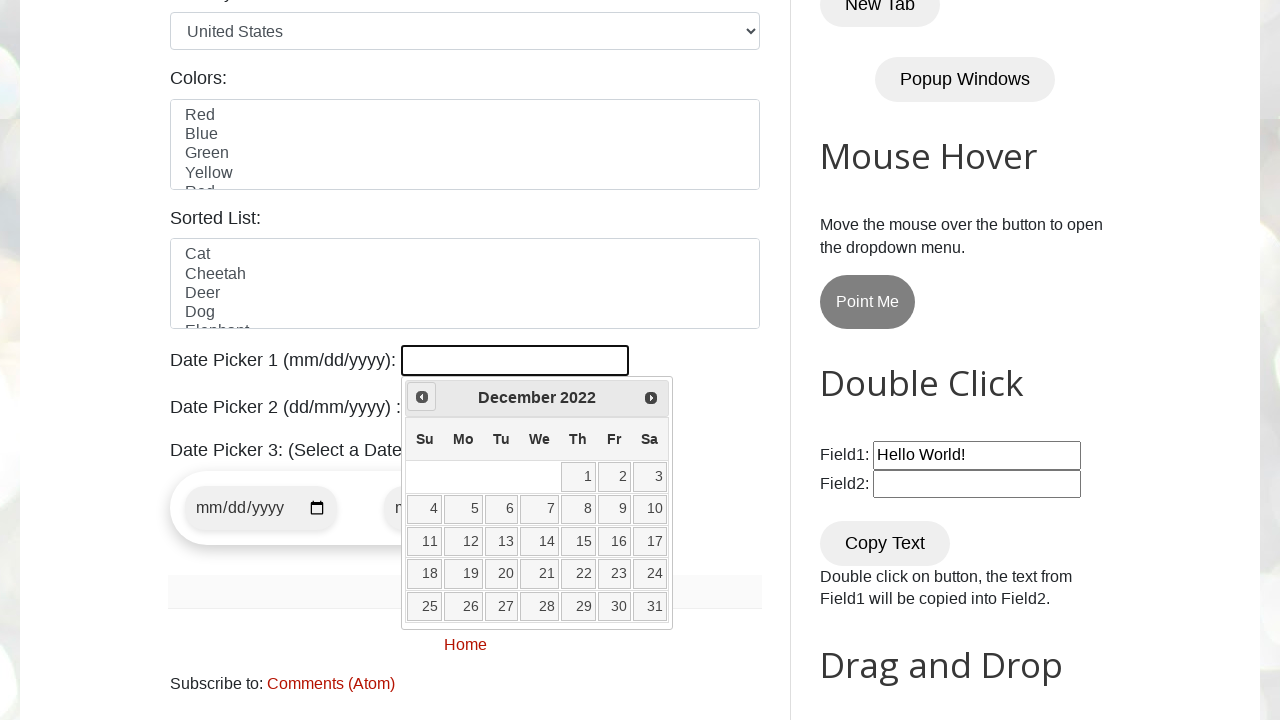

Clicked Previous button to navigate to earlier month at (422, 397) on xpath=//a[@title='Prev']
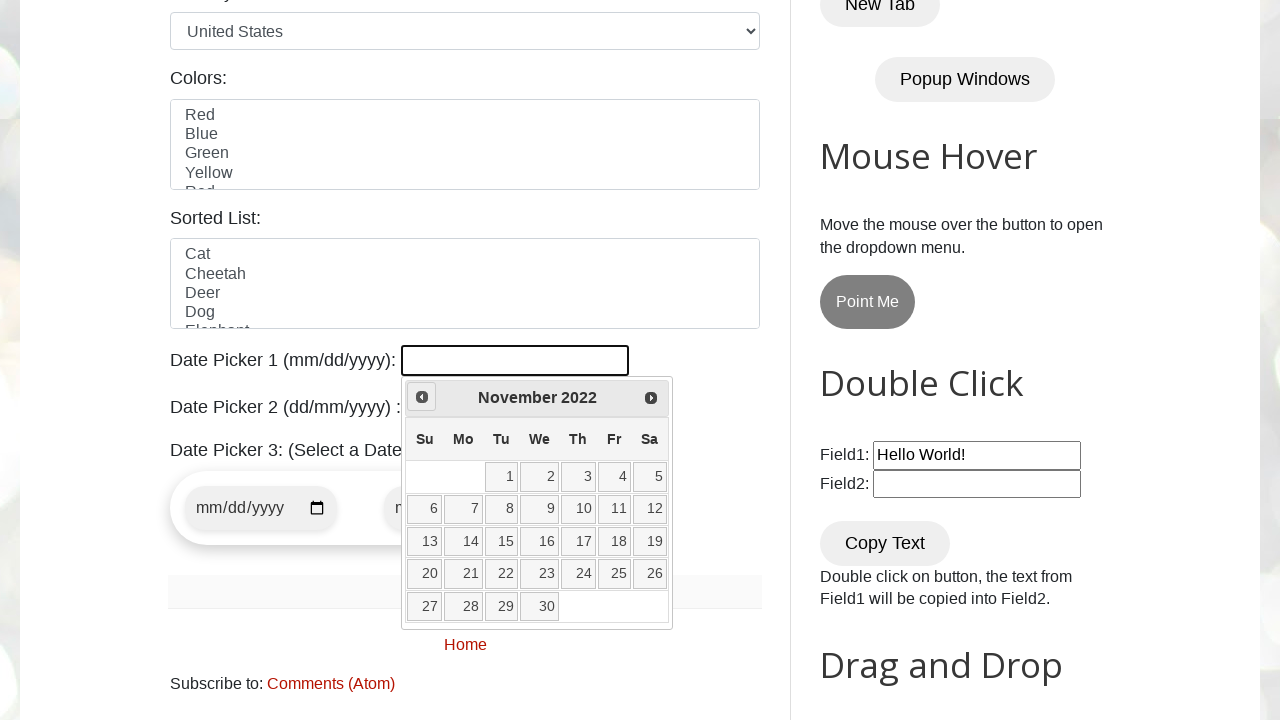

Retrieved current year from date picker
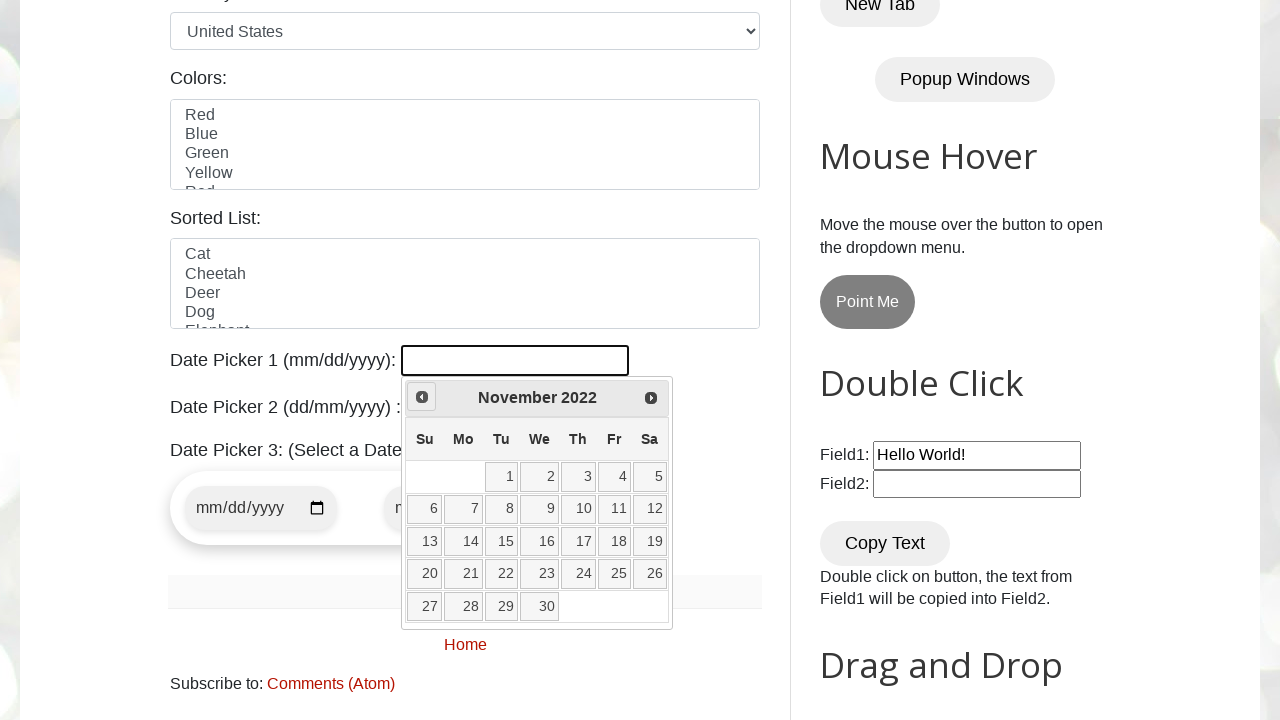

Retrieved current month from date picker
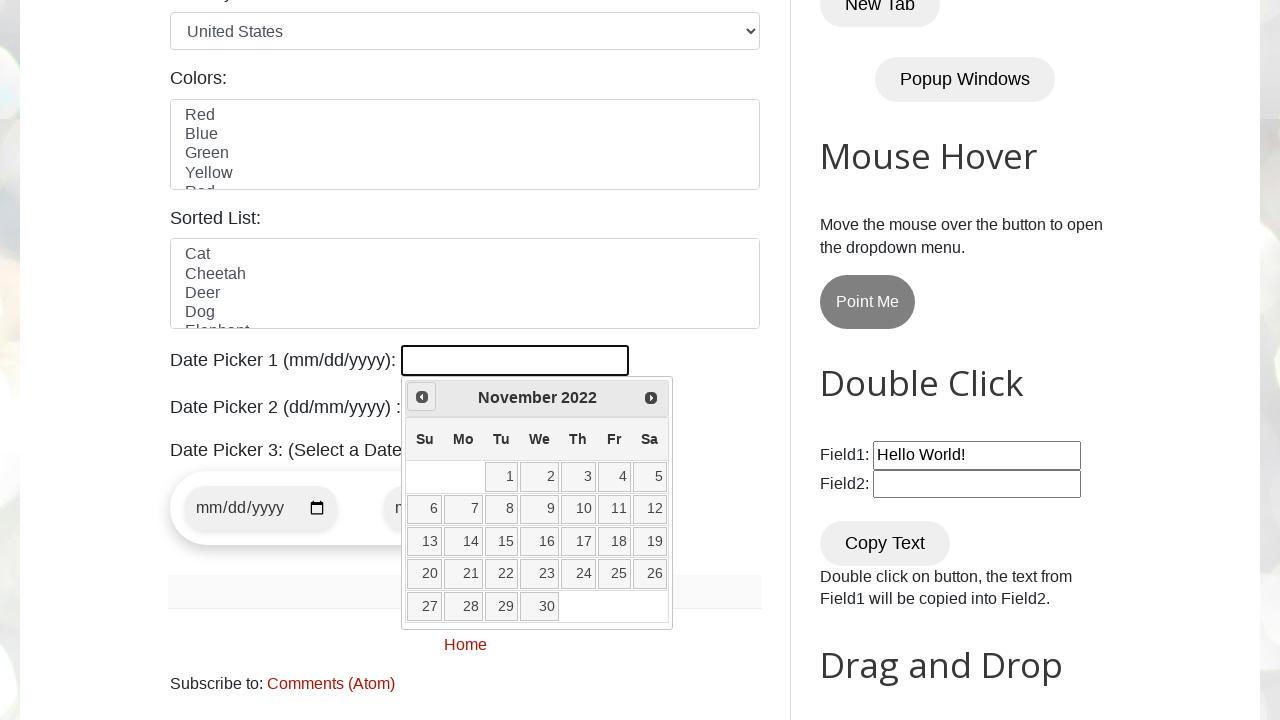

Clicked Previous button to navigate to earlier month at (422, 397) on xpath=//a[@title='Prev']
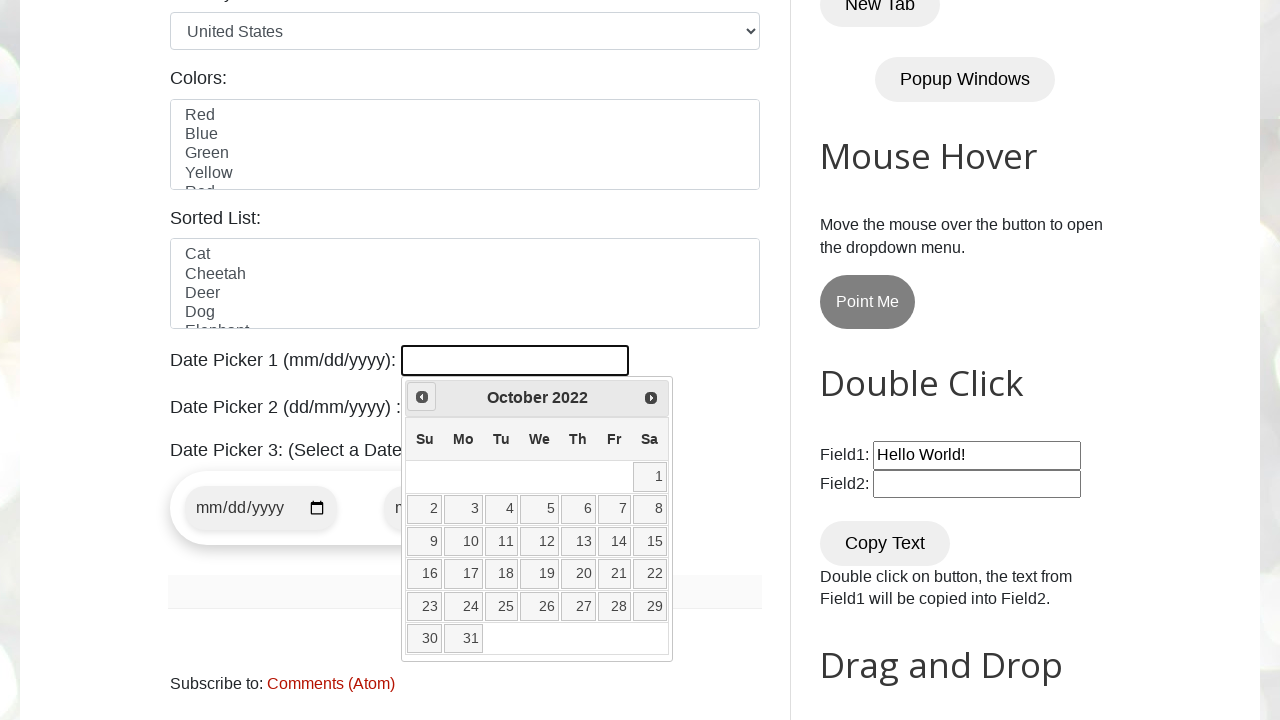

Retrieved current year from date picker
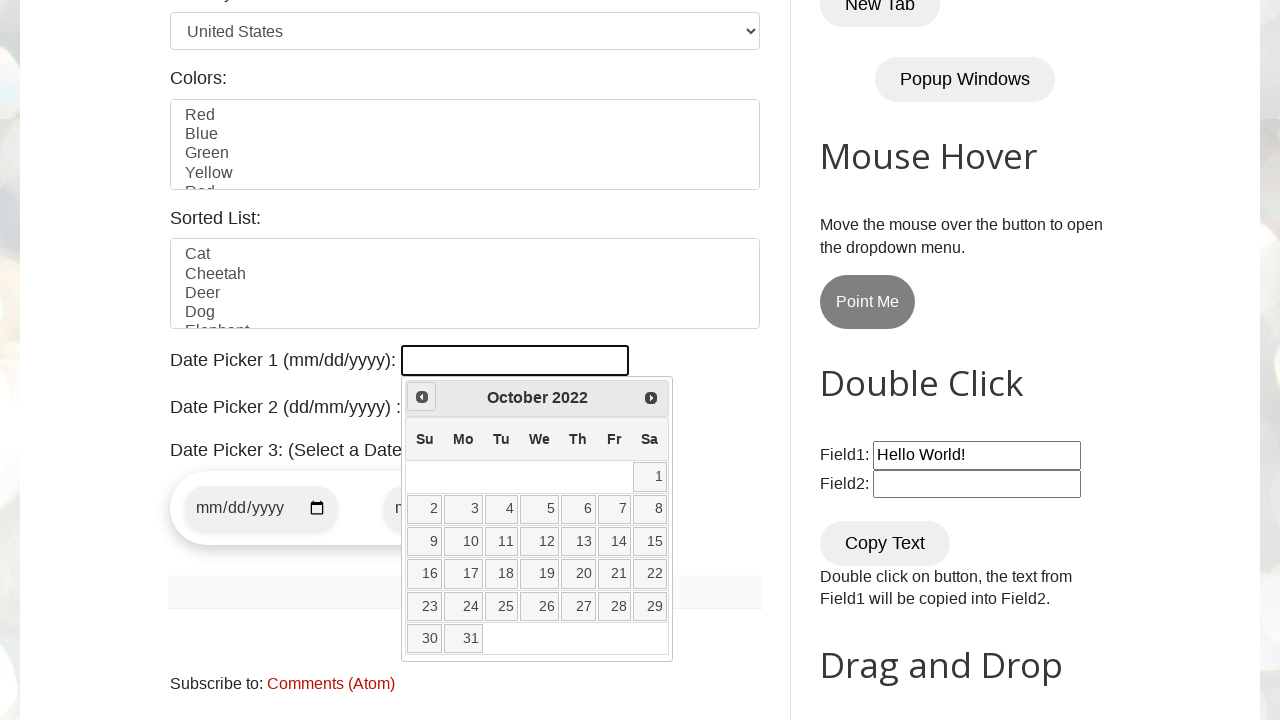

Retrieved current month from date picker
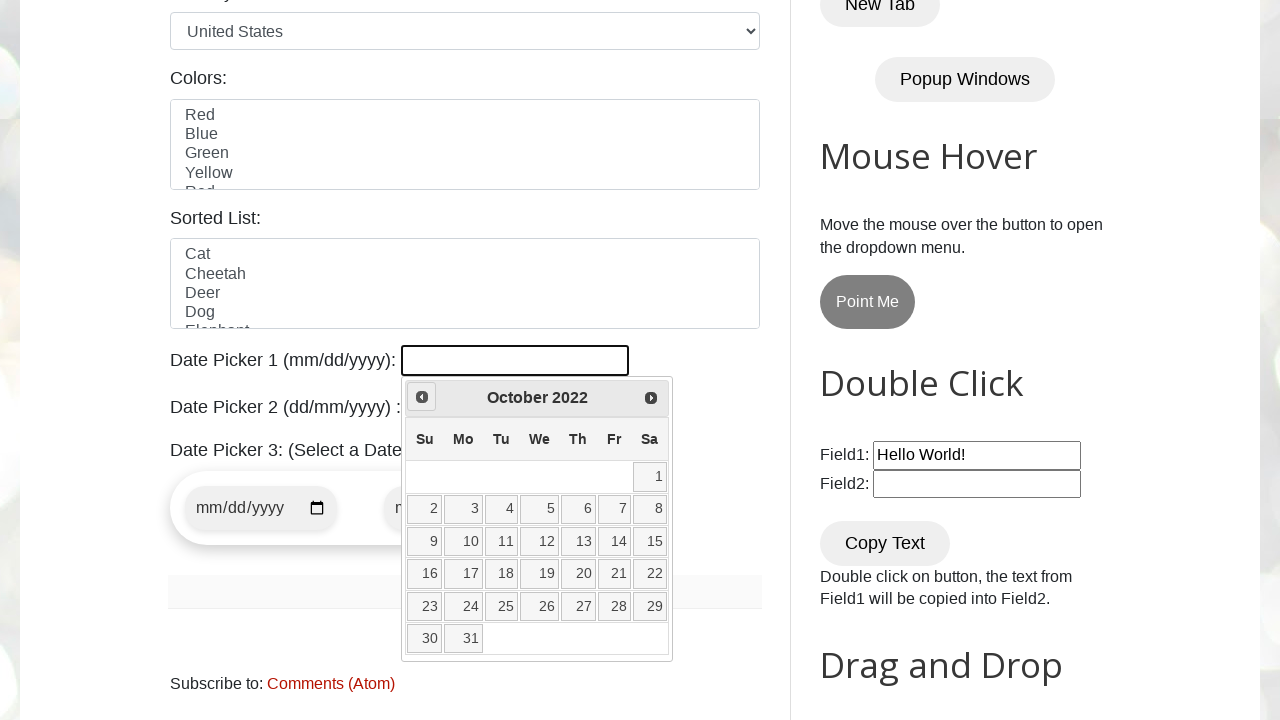

Clicked Previous button to navigate to earlier month at (422, 397) on xpath=//a[@title='Prev']
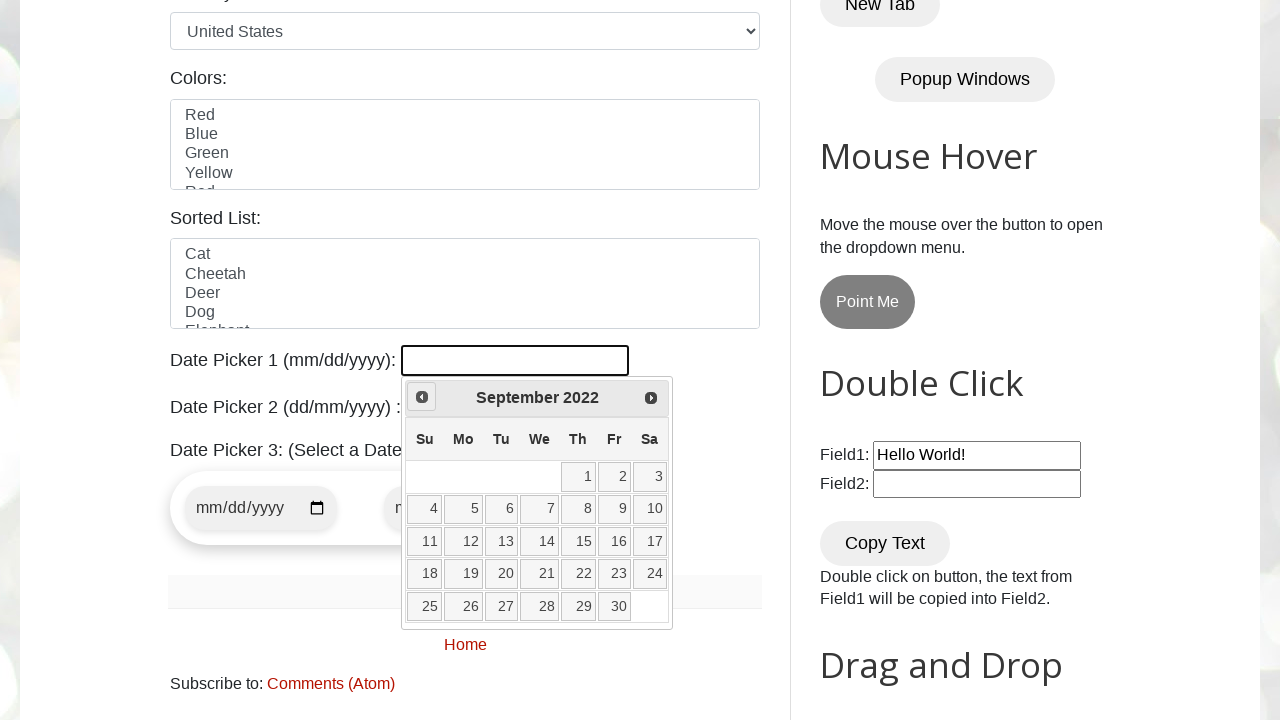

Retrieved current year from date picker
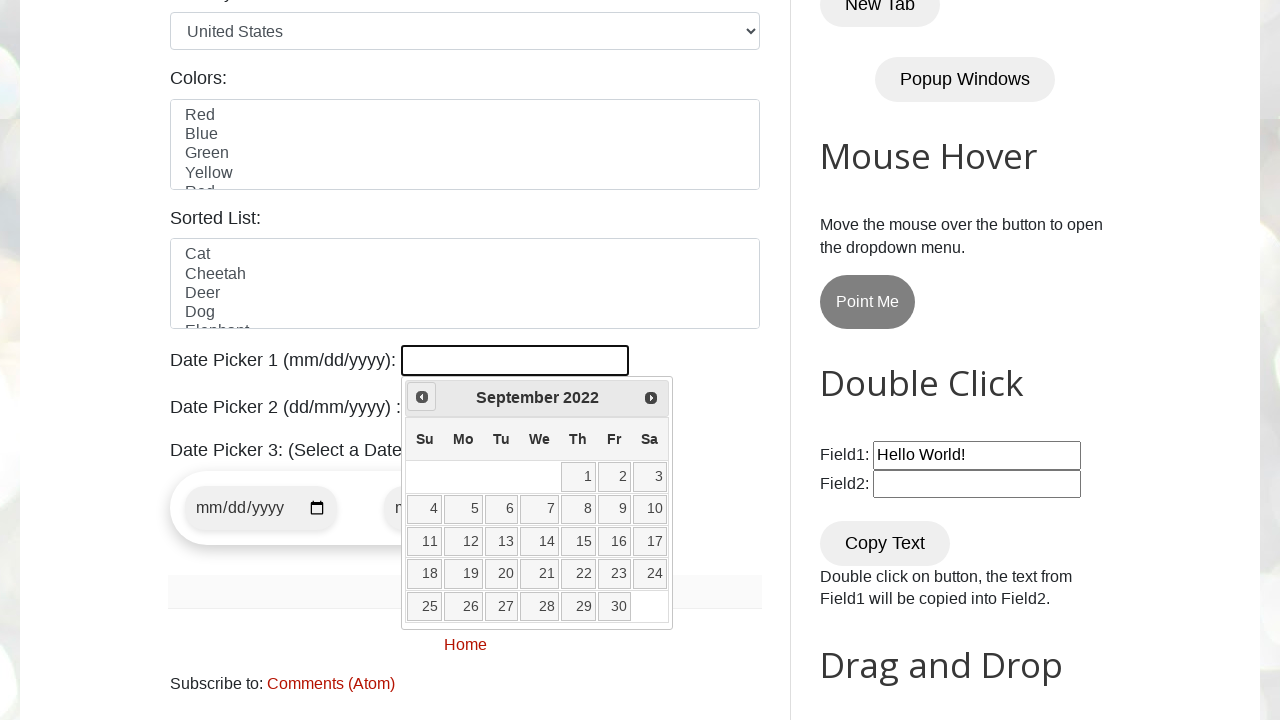

Retrieved current month from date picker
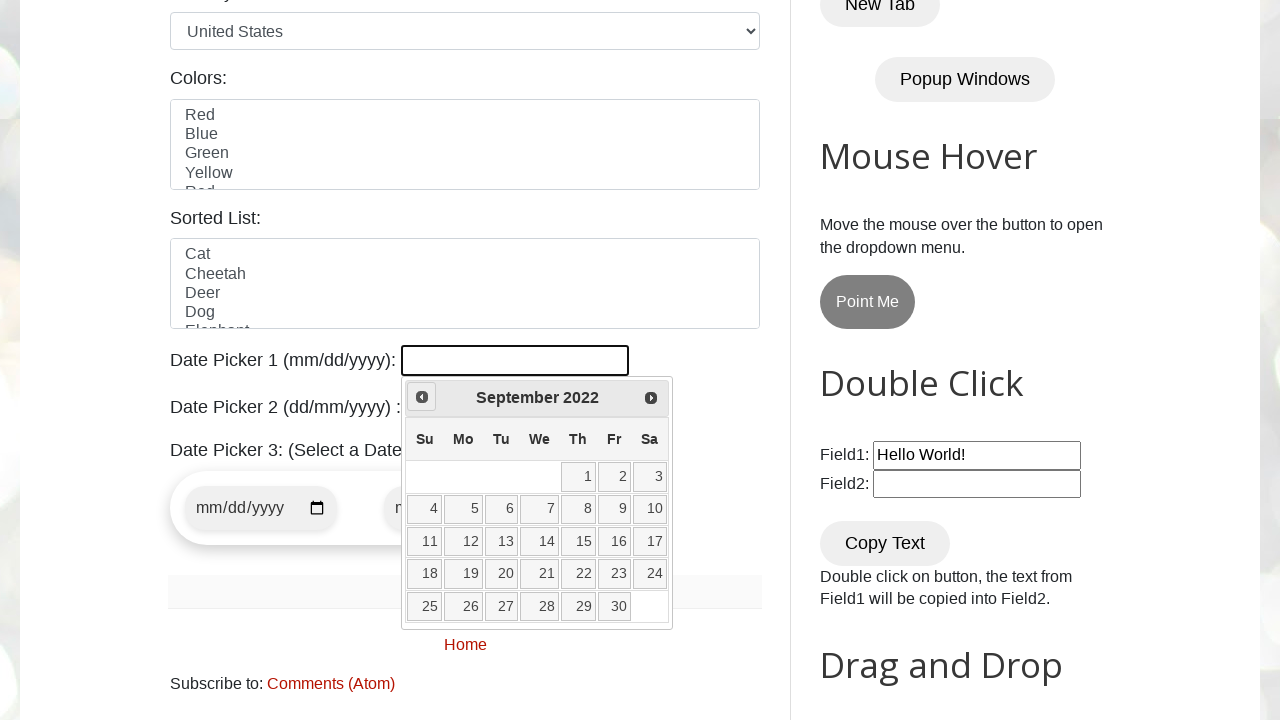

Clicked Previous button to navigate to earlier month at (422, 397) on xpath=//a[@title='Prev']
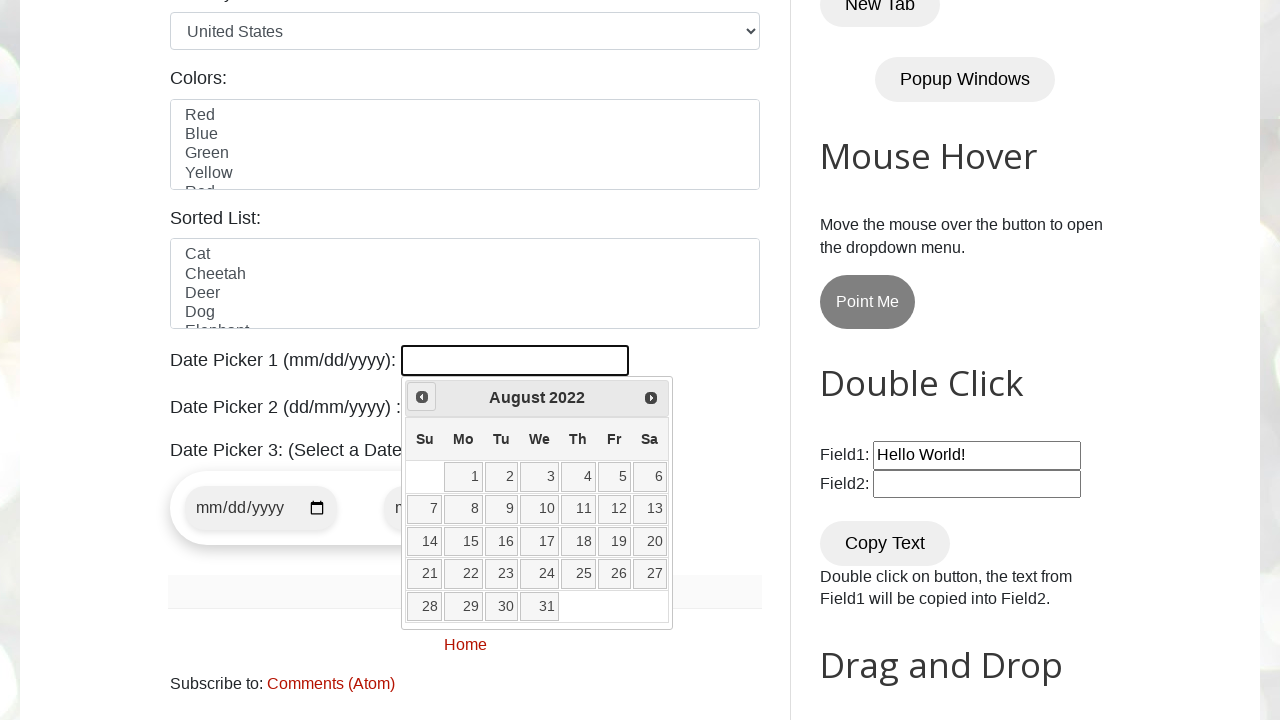

Retrieved current year from date picker
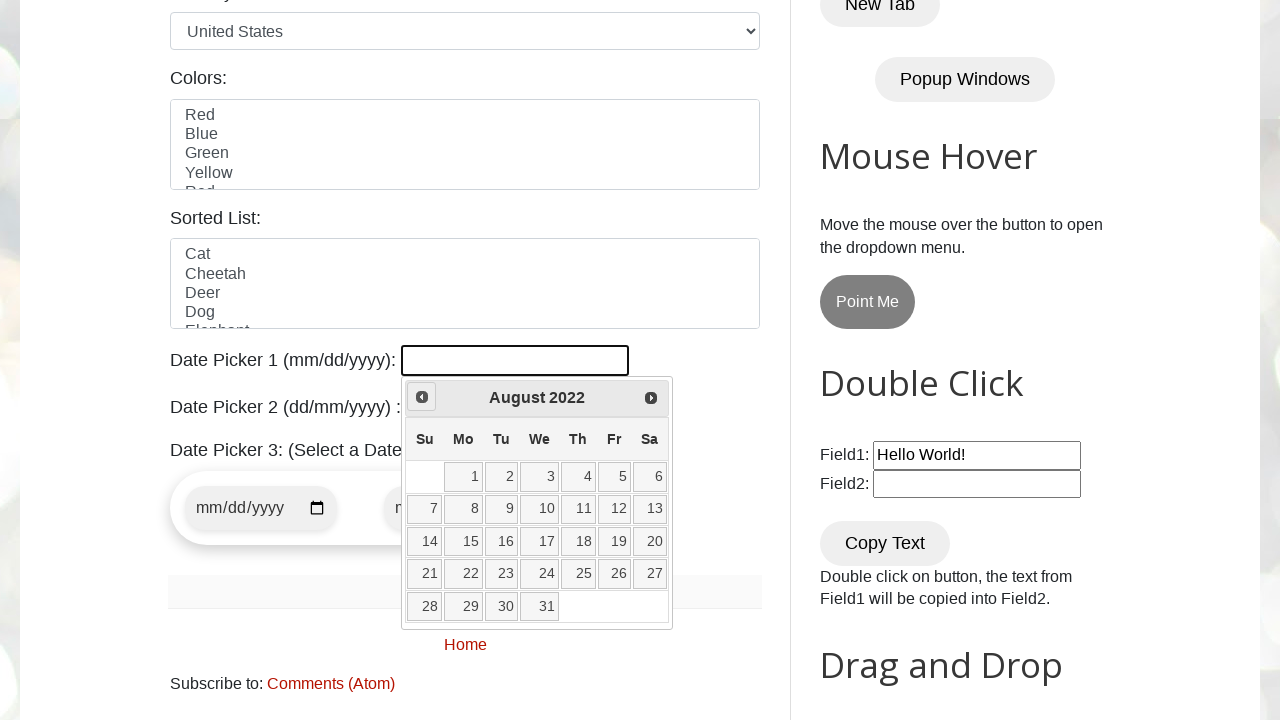

Retrieved current month from date picker
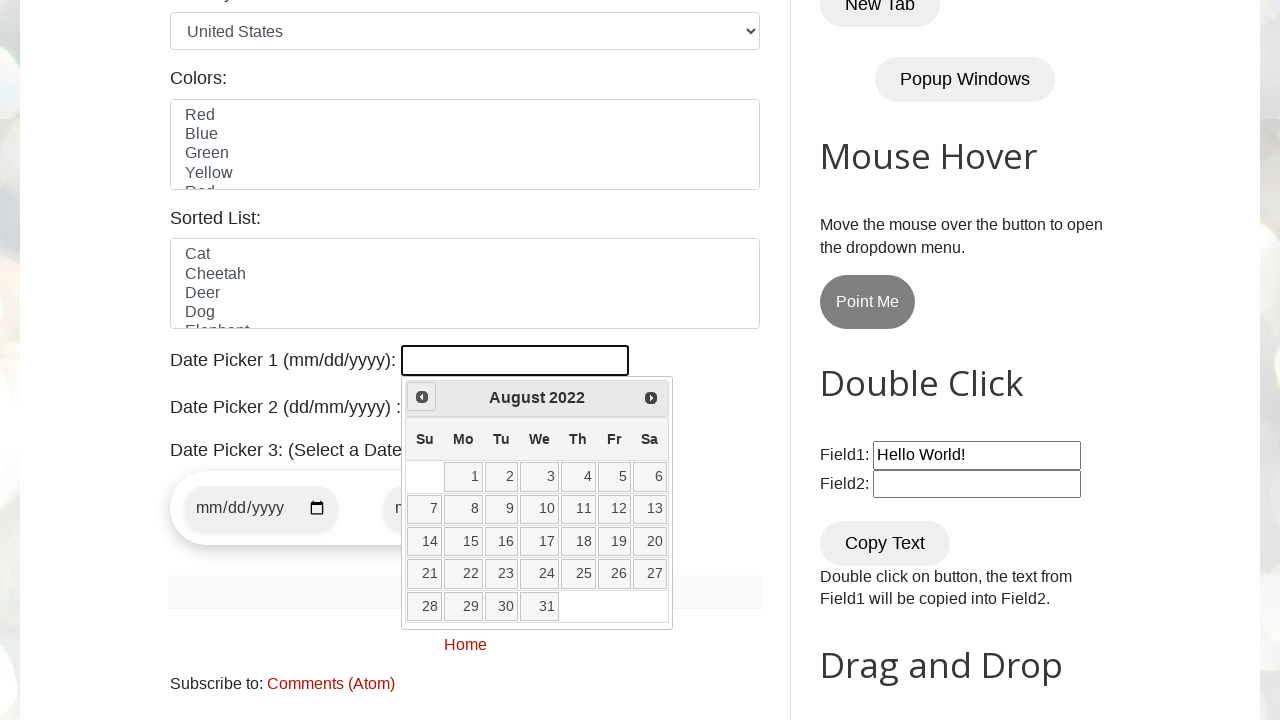

Clicked Previous button to navigate to earlier month at (422, 397) on xpath=//a[@title='Prev']
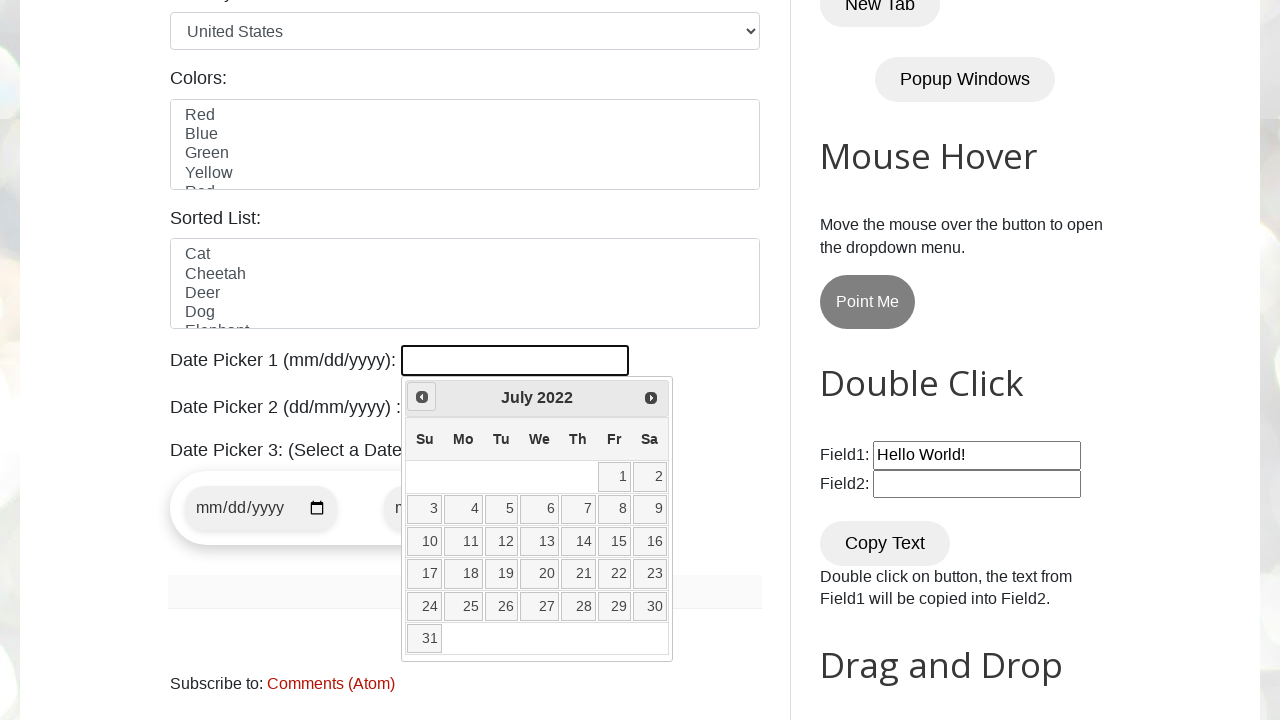

Retrieved current year from date picker
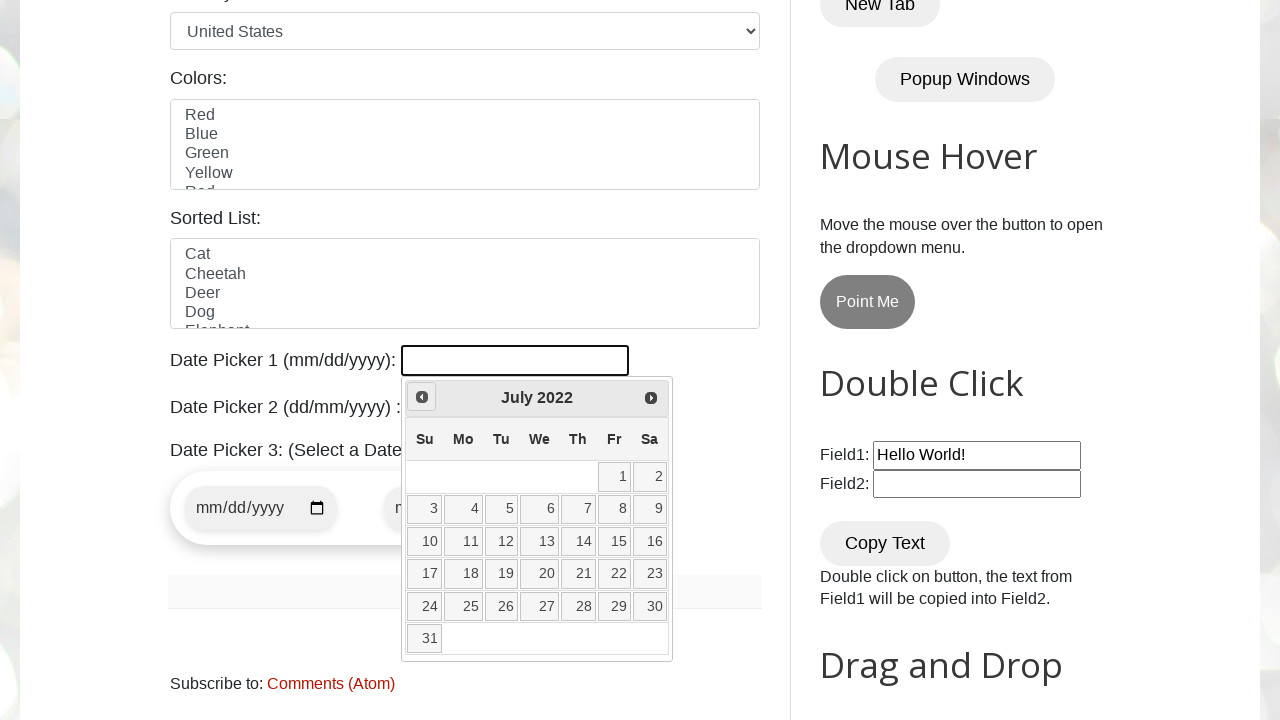

Retrieved current month from date picker
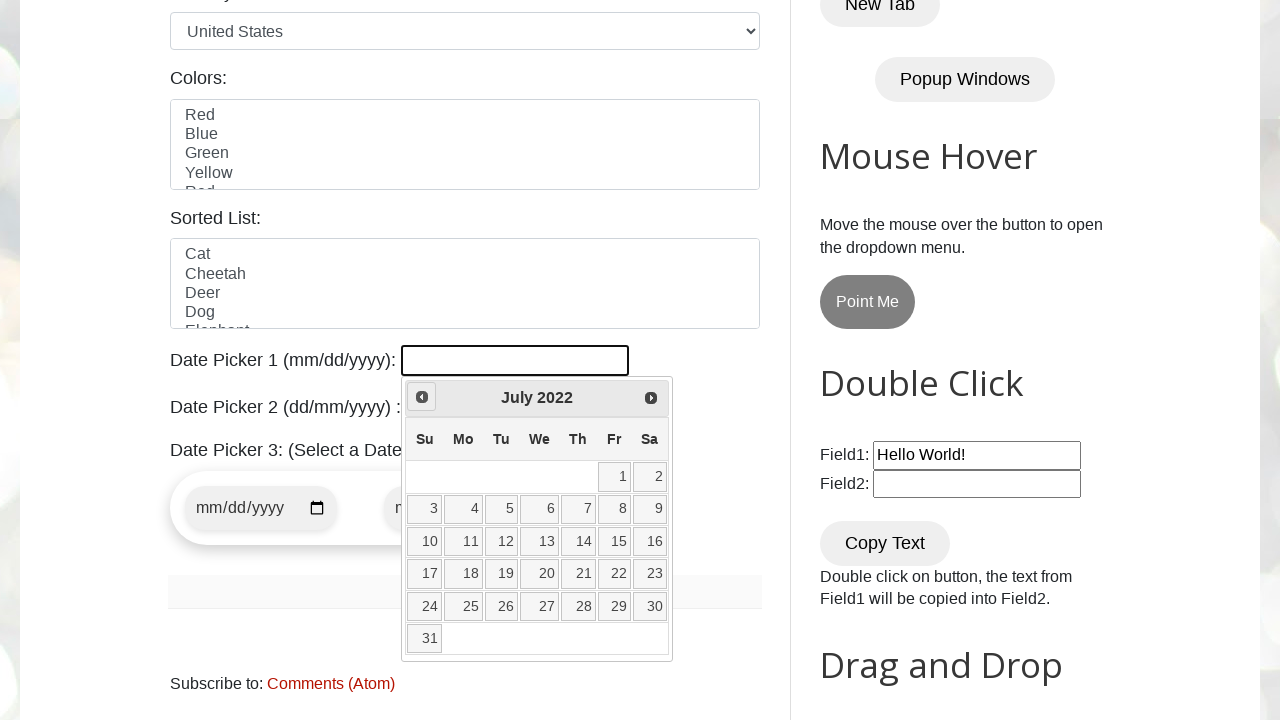

Clicked Previous button to navigate to earlier month at (422, 397) on xpath=//a[@title='Prev']
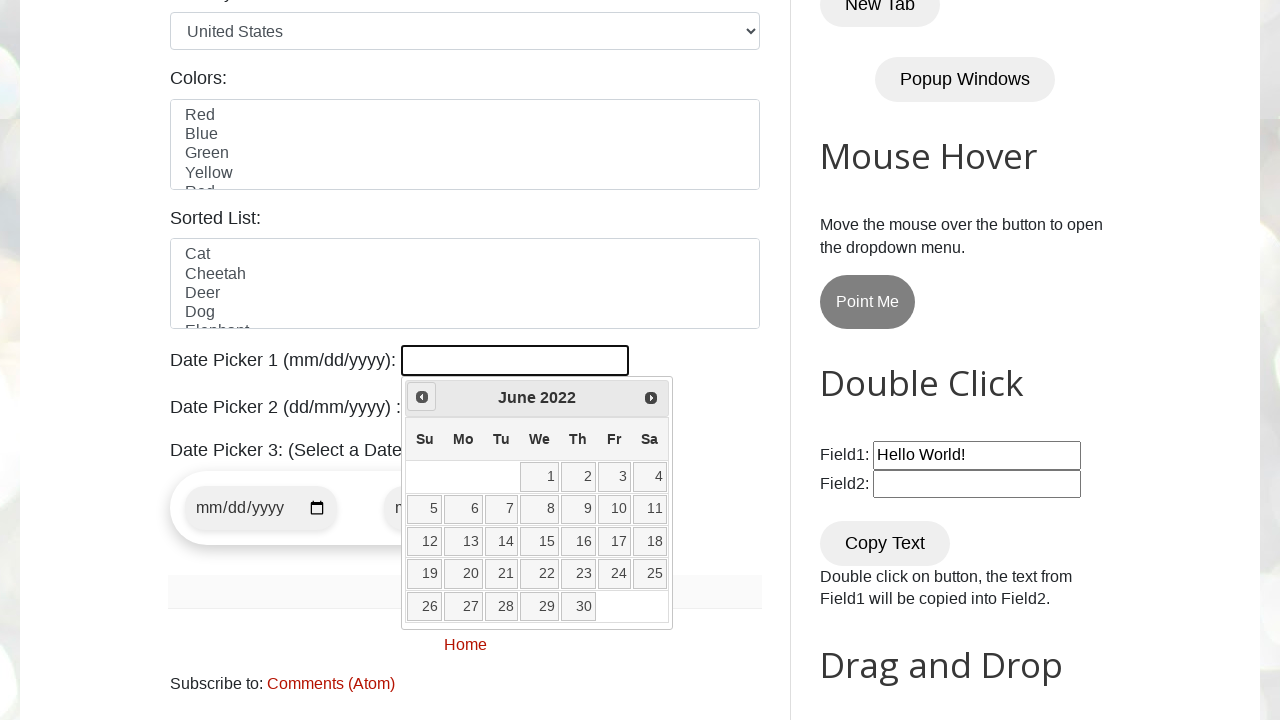

Retrieved current year from date picker
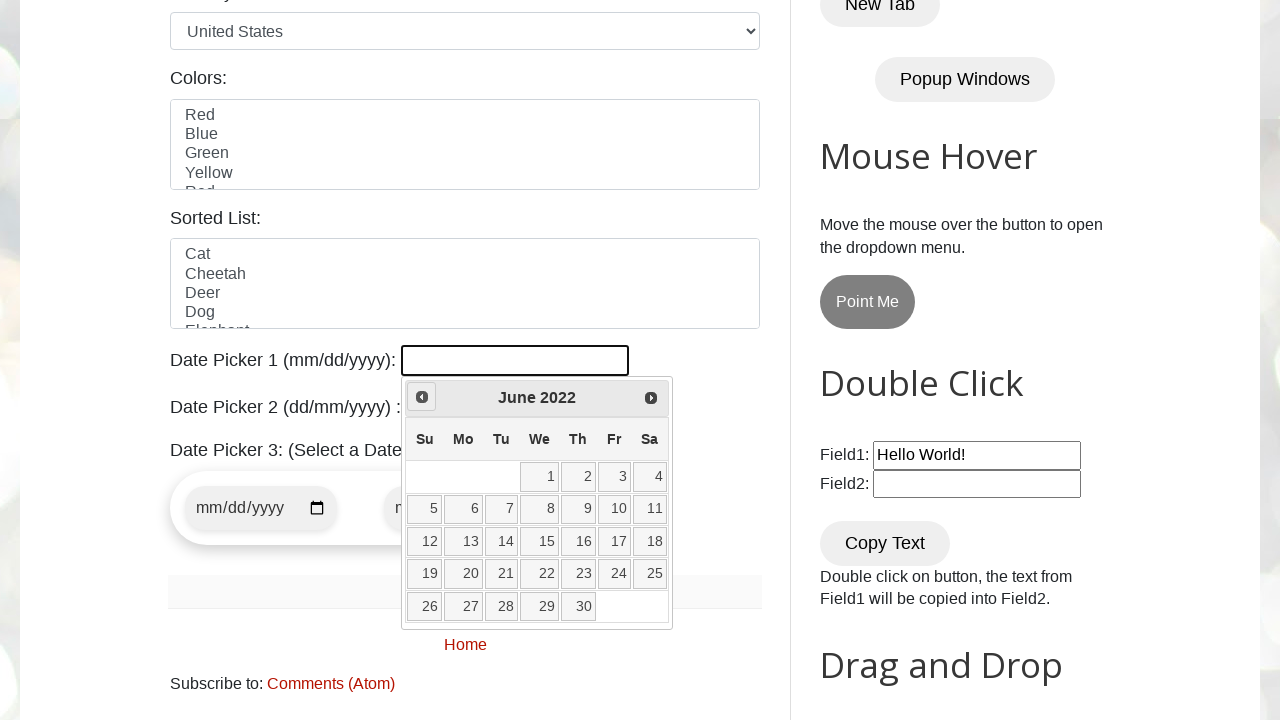

Retrieved current month from date picker
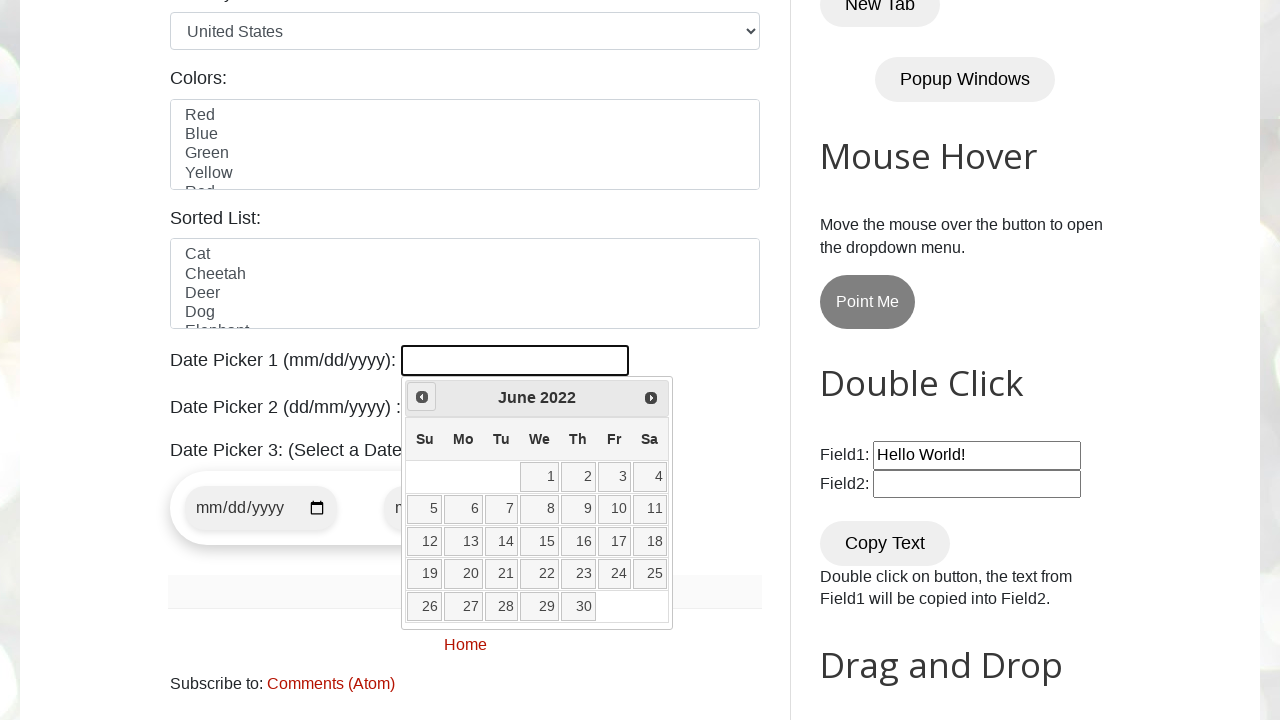

Clicked Previous button to navigate to earlier month at (422, 397) on xpath=//a[@title='Prev']
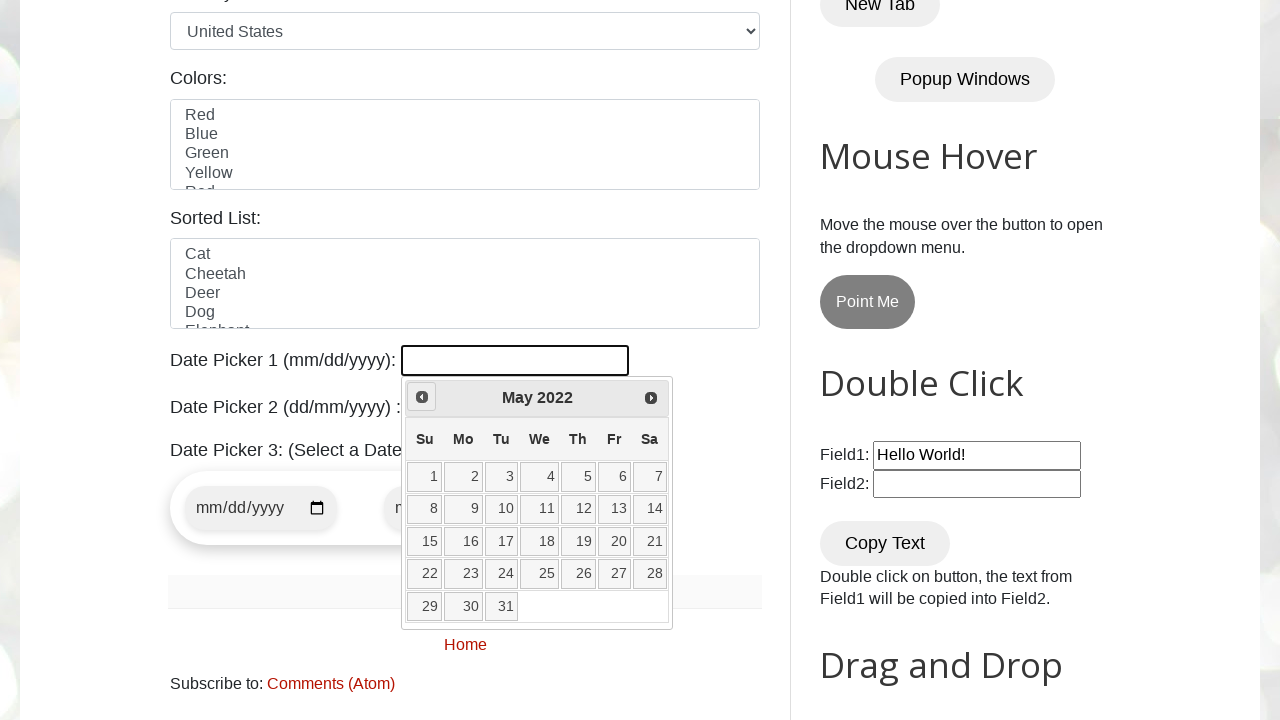

Retrieved current year from date picker
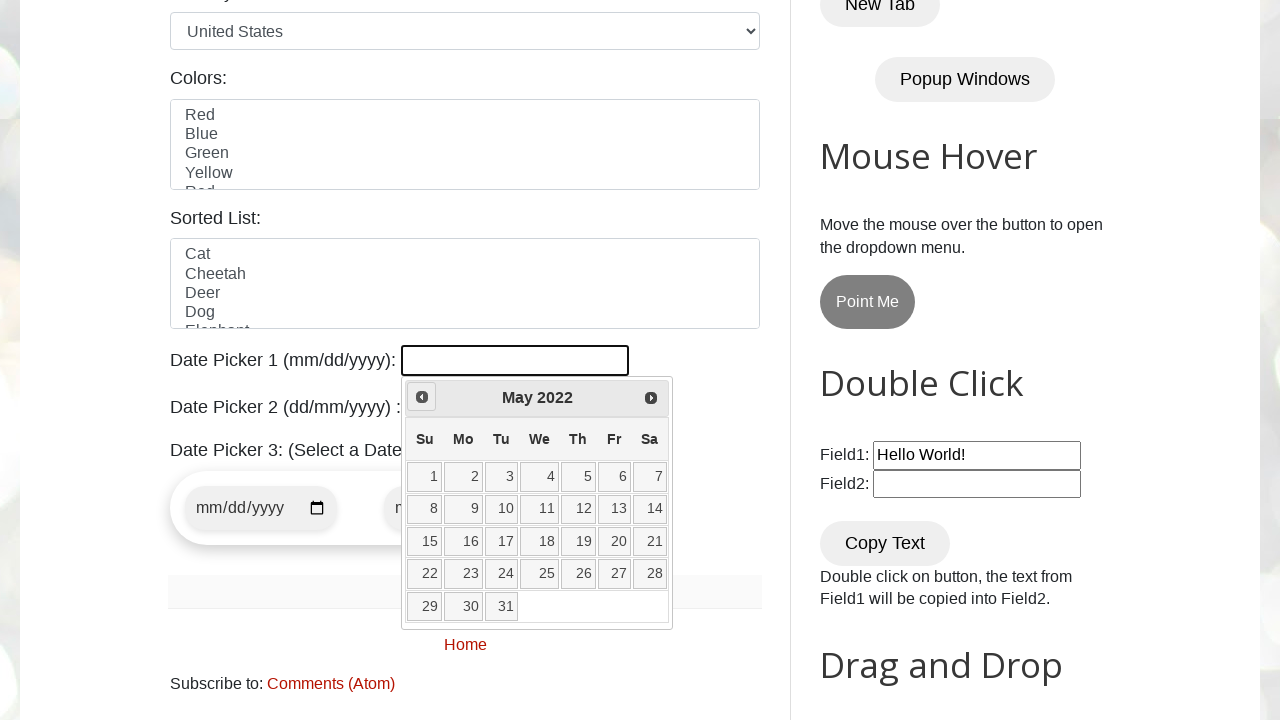

Retrieved current month from date picker
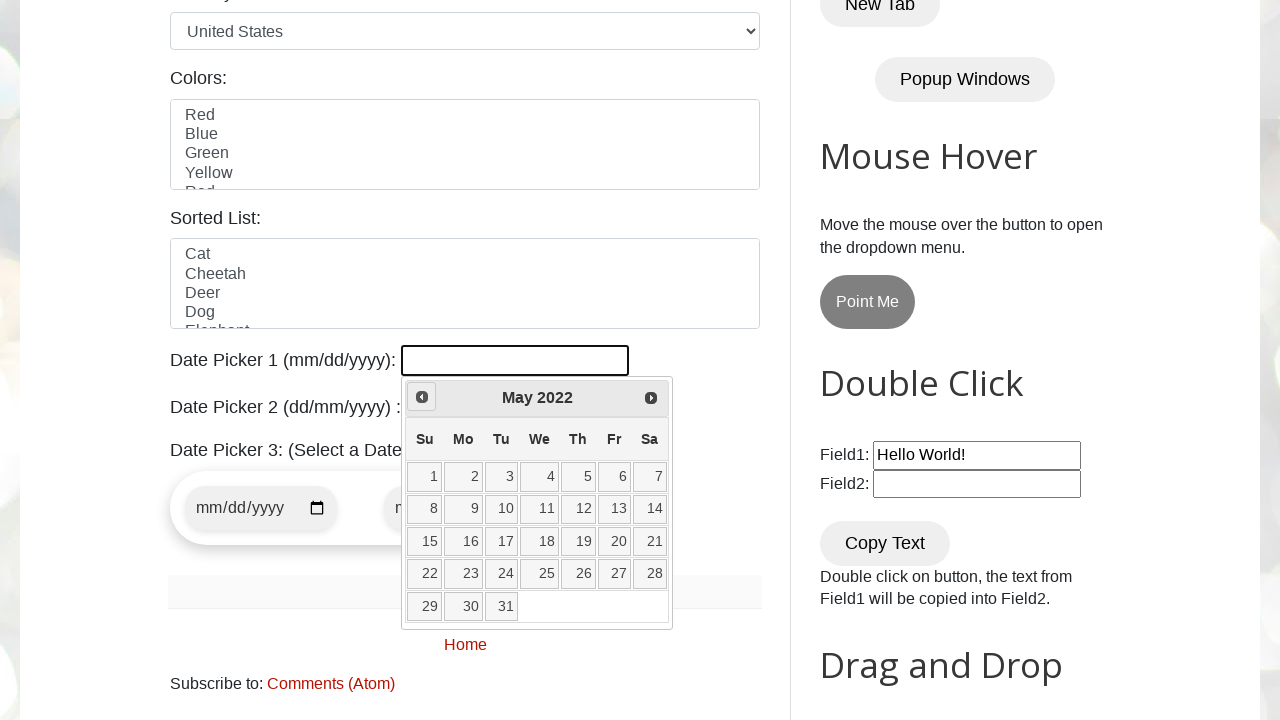

Clicked Previous button to navigate to earlier month at (422, 397) on xpath=//a[@title='Prev']
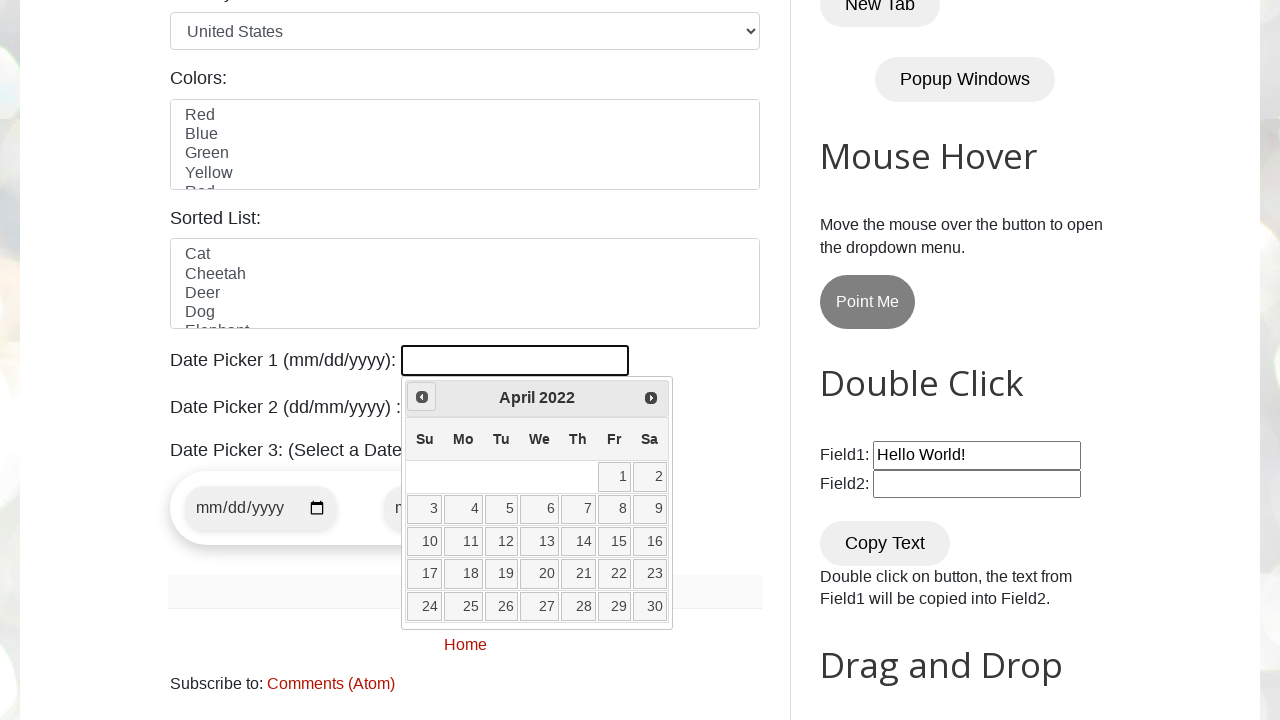

Retrieved current year from date picker
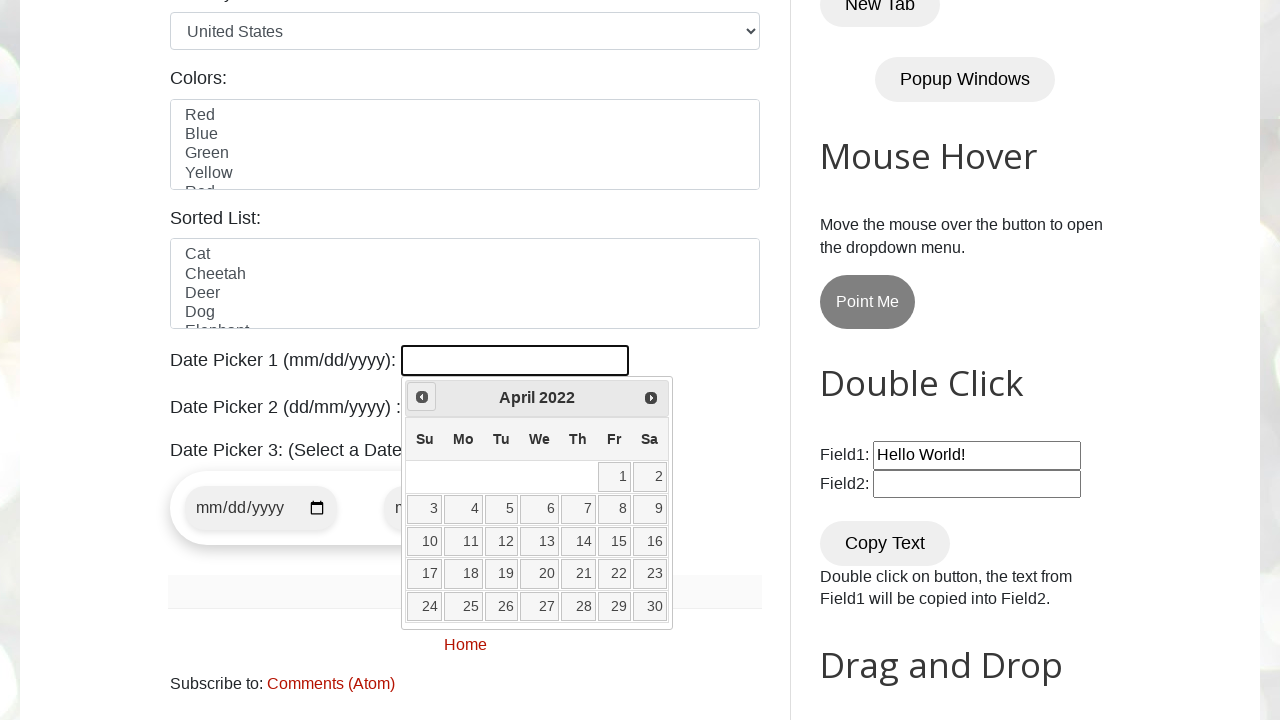

Retrieved current month from date picker
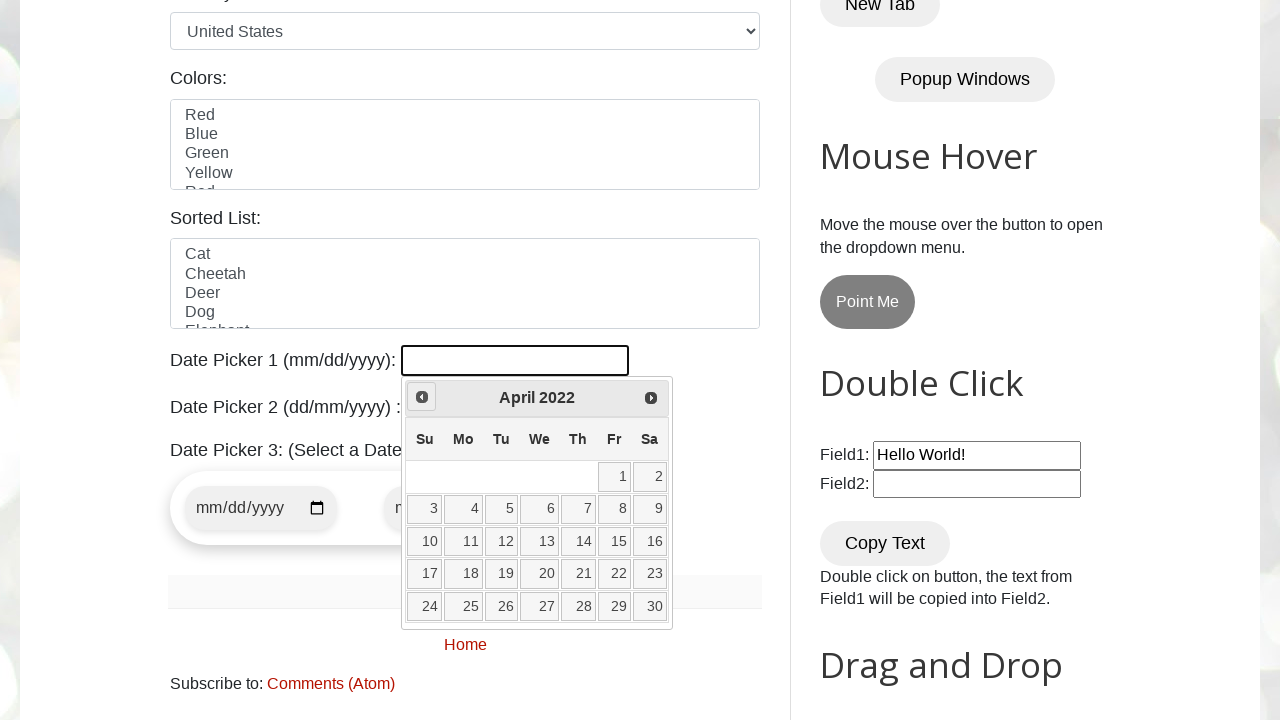

Clicked Previous button to navigate to earlier month at (422, 397) on xpath=//a[@title='Prev']
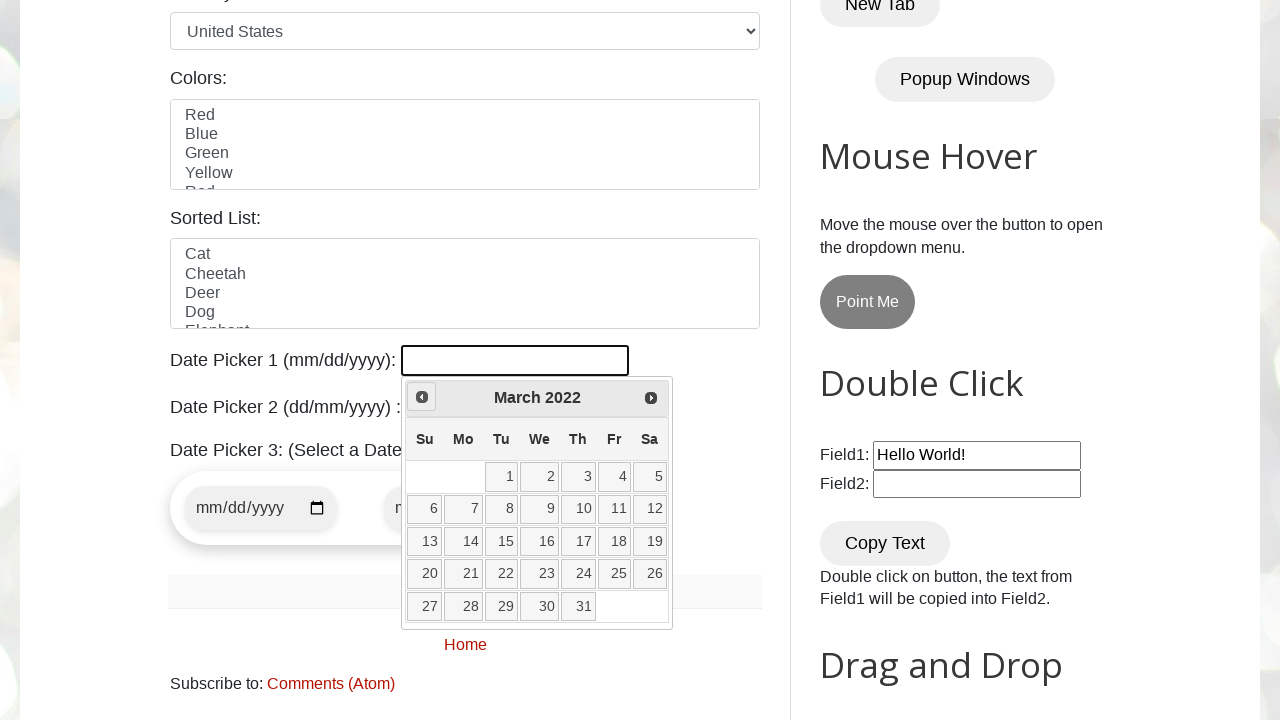

Retrieved current year from date picker
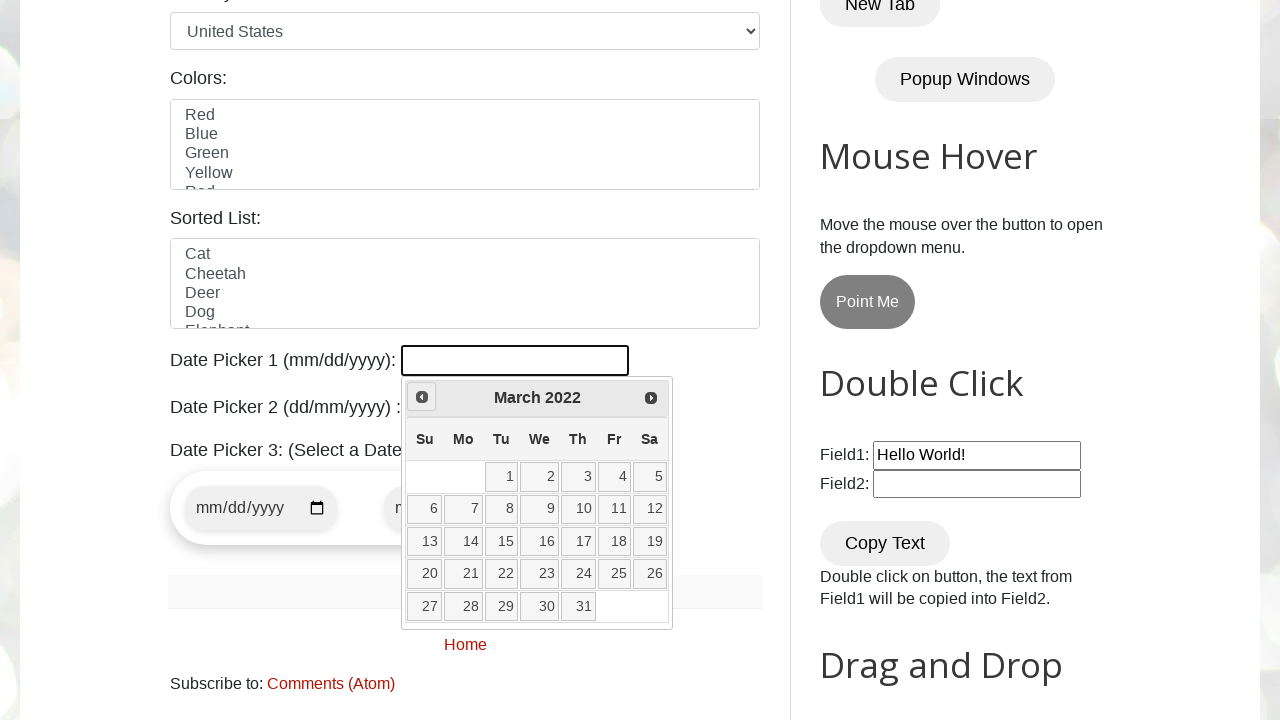

Retrieved current month from date picker
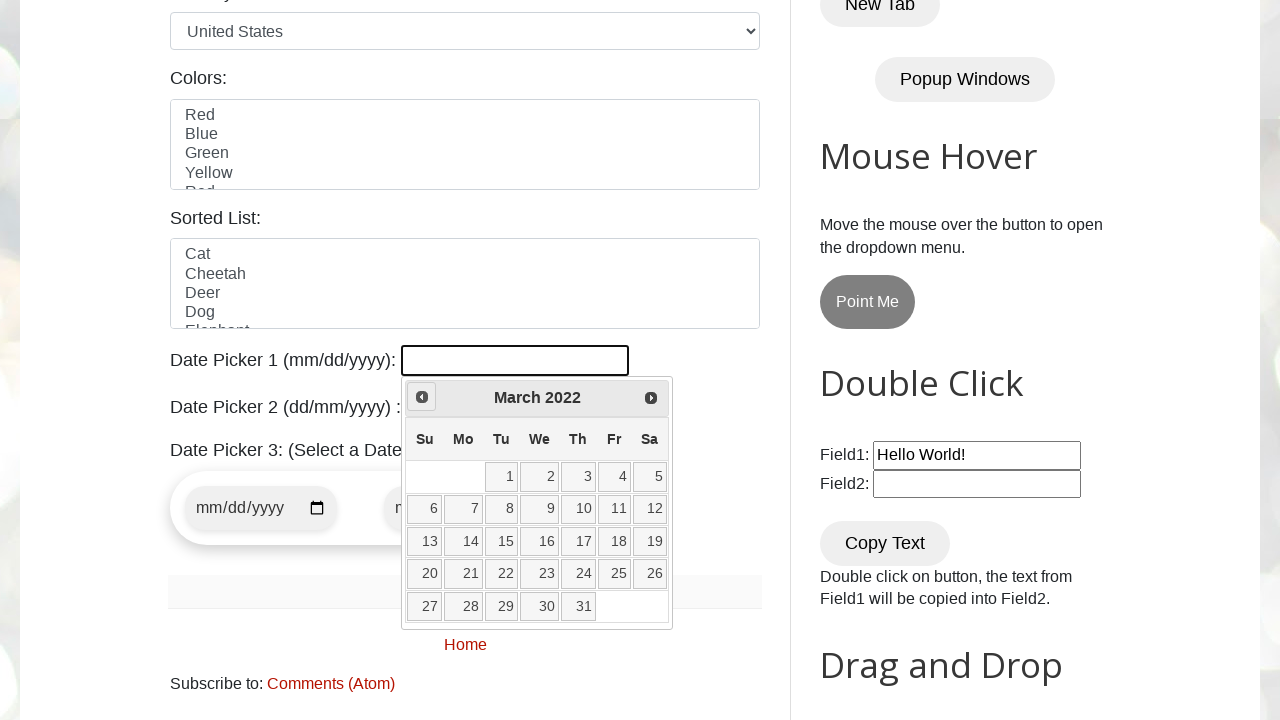

Reached target month/year: March 2022
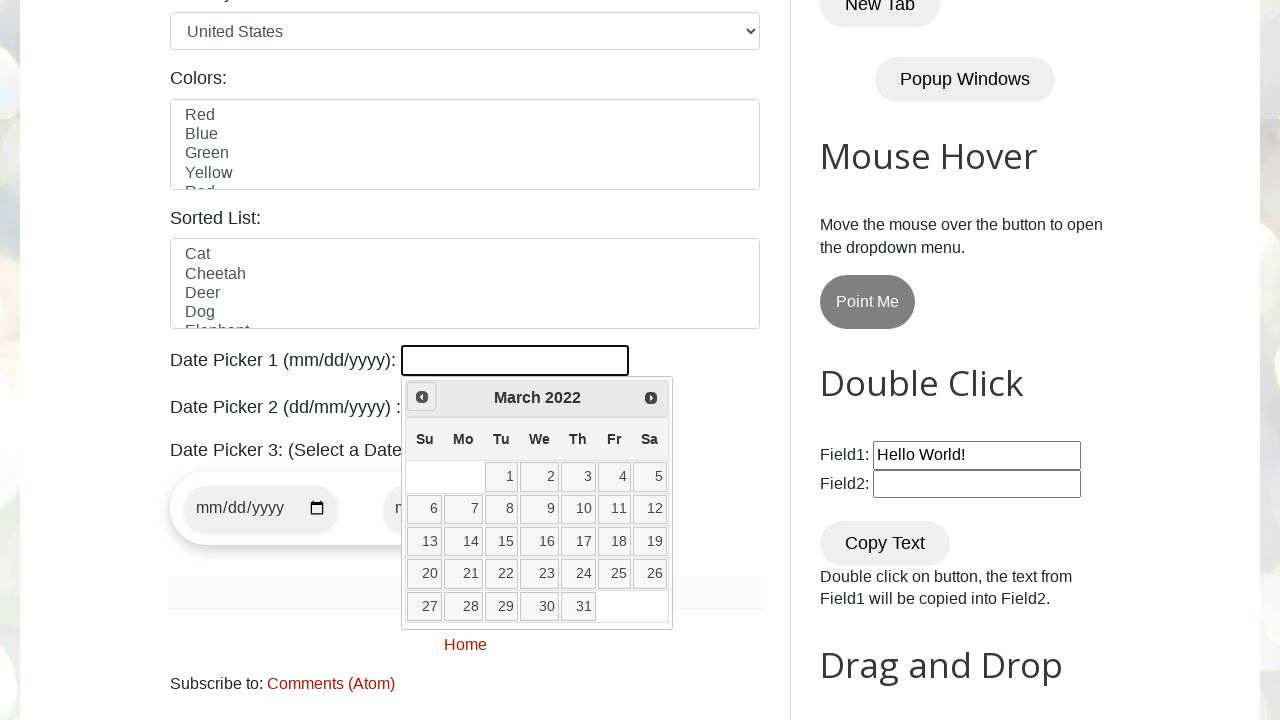

Clicked on date 21 to select it at (463, 574) on //a[@class='ui-state-default'][text()='21']
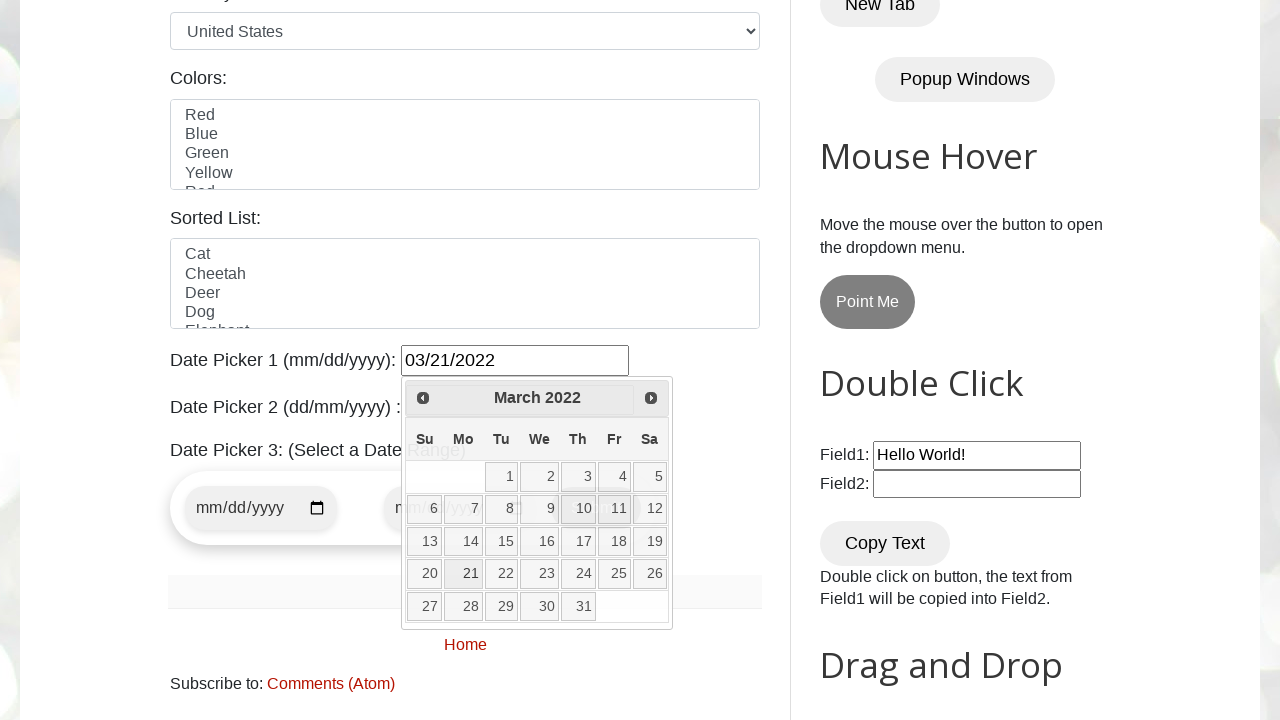

Waited for date selection to complete
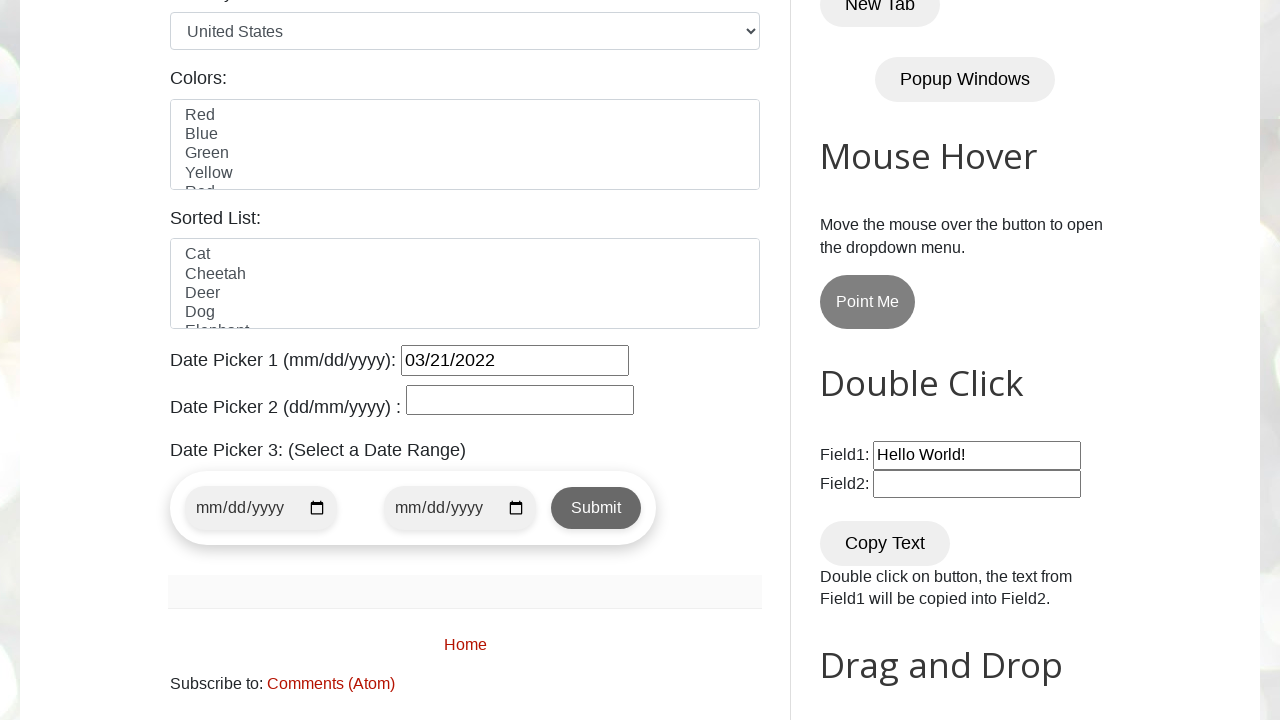

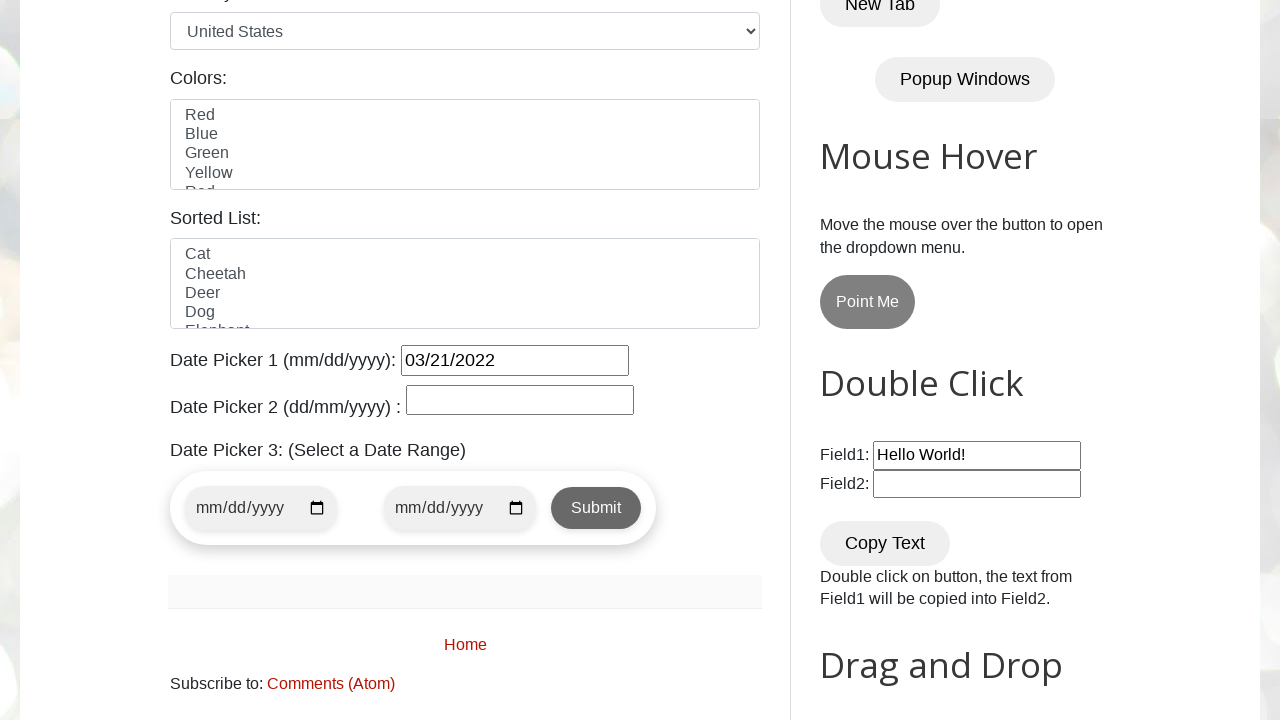